Tests dropdown menu selection by navigating through options using keyboard arrow keys and selecting an option

Starting URL: https://www.globalsqa.com/demo-site/select-dropdown-menu/

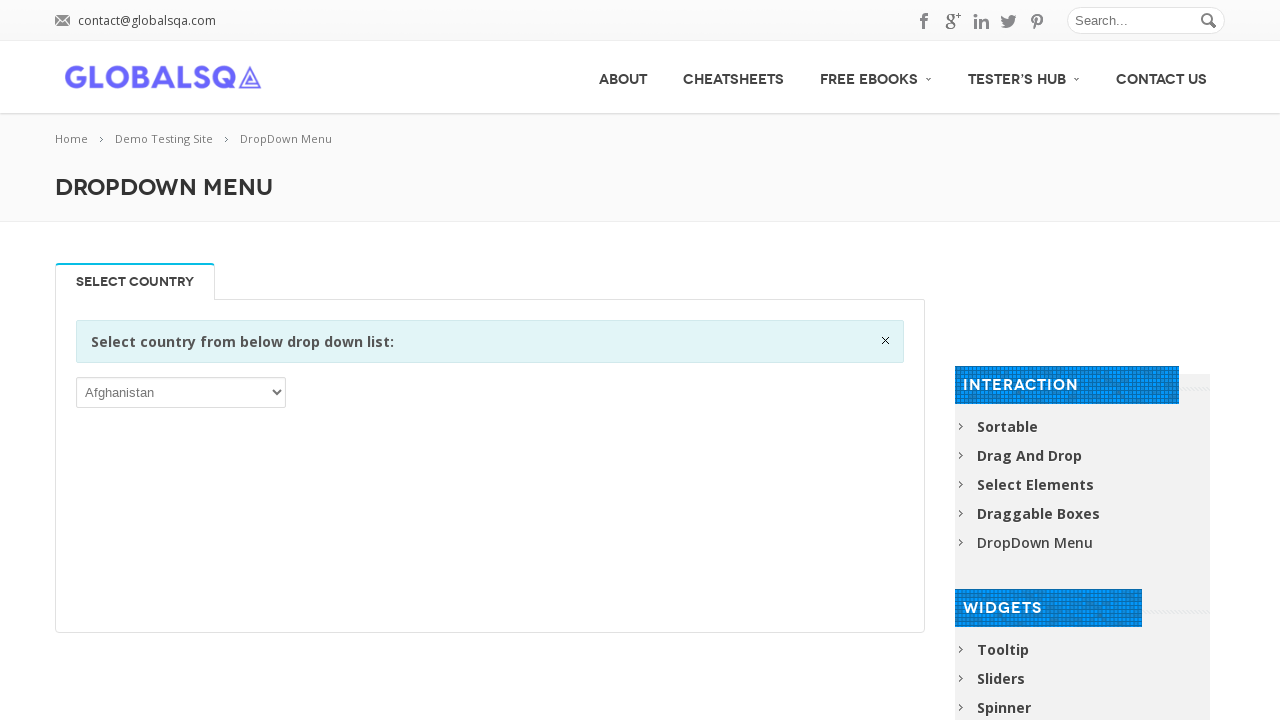

Clicked on the country dropdown to open it at (181, 392) on xpath=//select
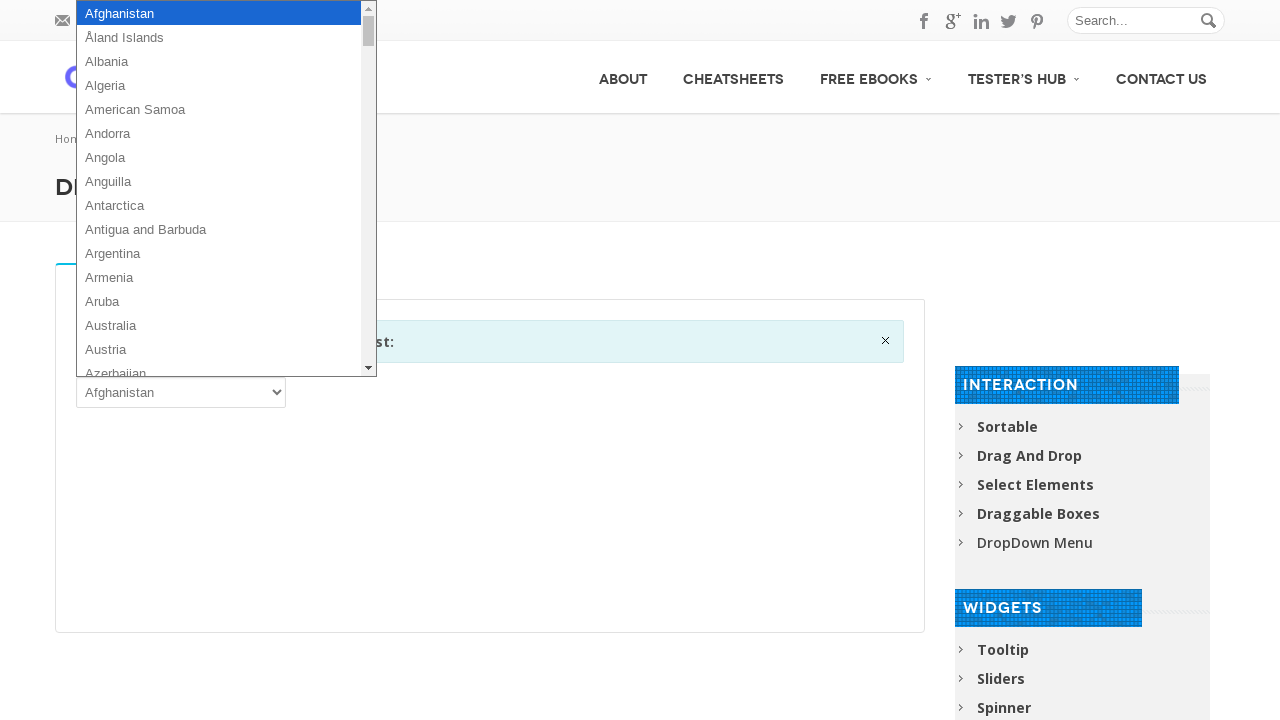

Pressed ArrowDown to navigate to next option (iteration 1/102)
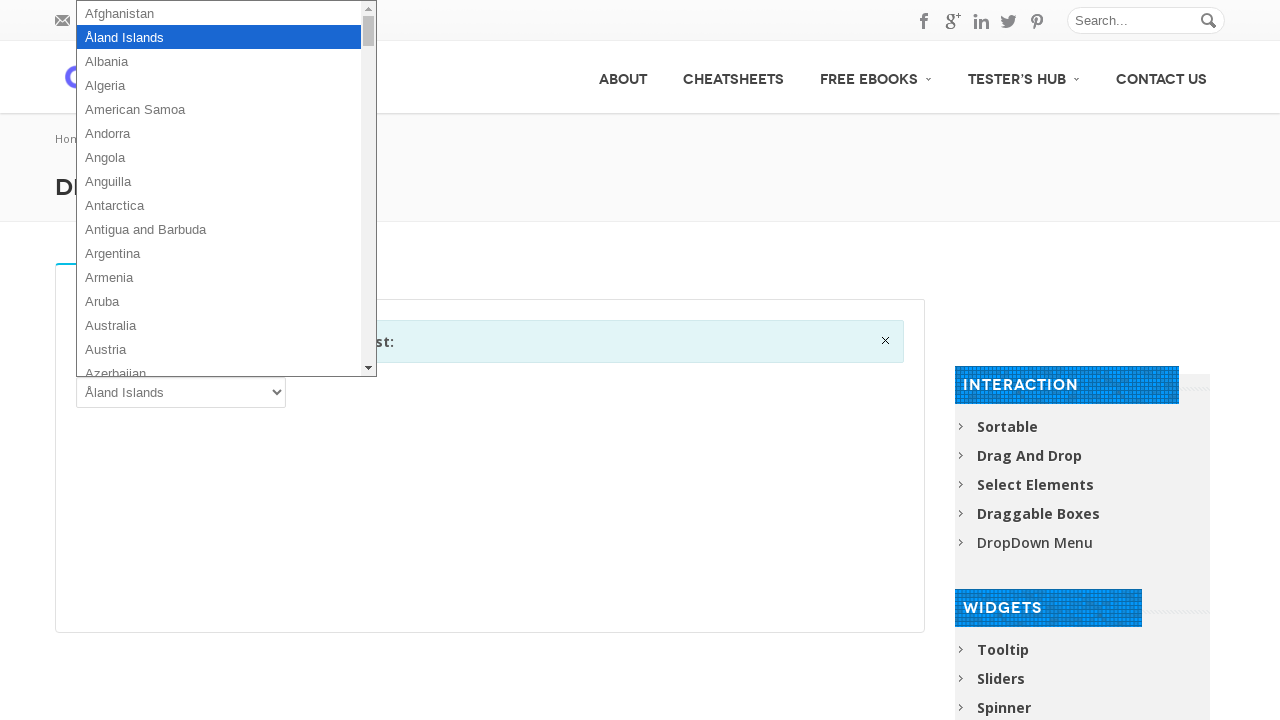

Pressed ArrowDown to navigate to next option (iteration 2/102)
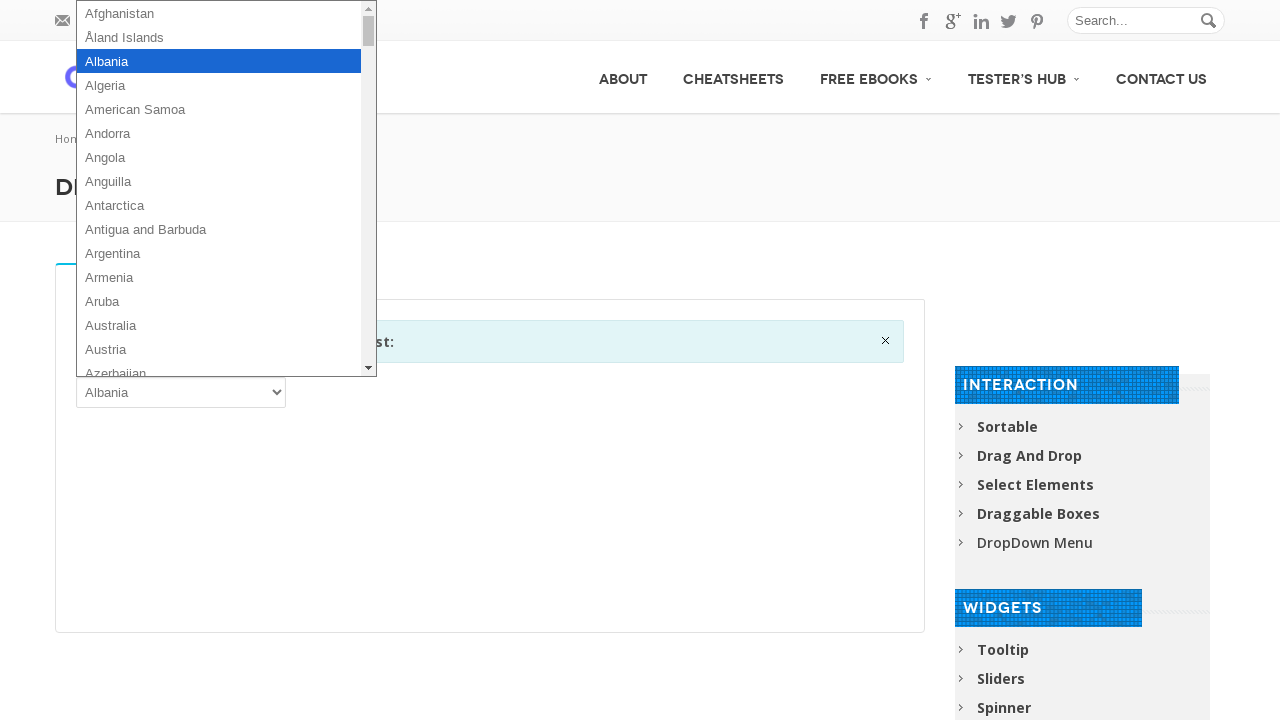

Pressed ArrowDown to navigate to next option (iteration 3/102)
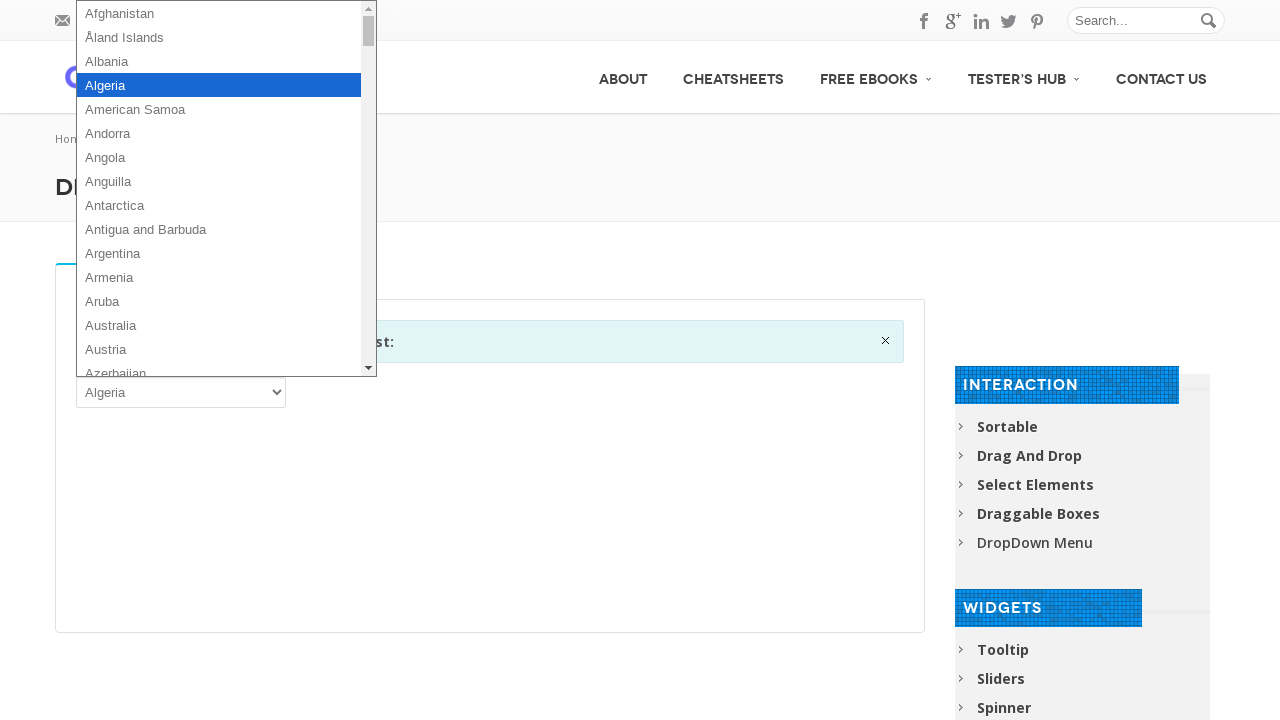

Pressed ArrowDown to navigate to next option (iteration 4/102)
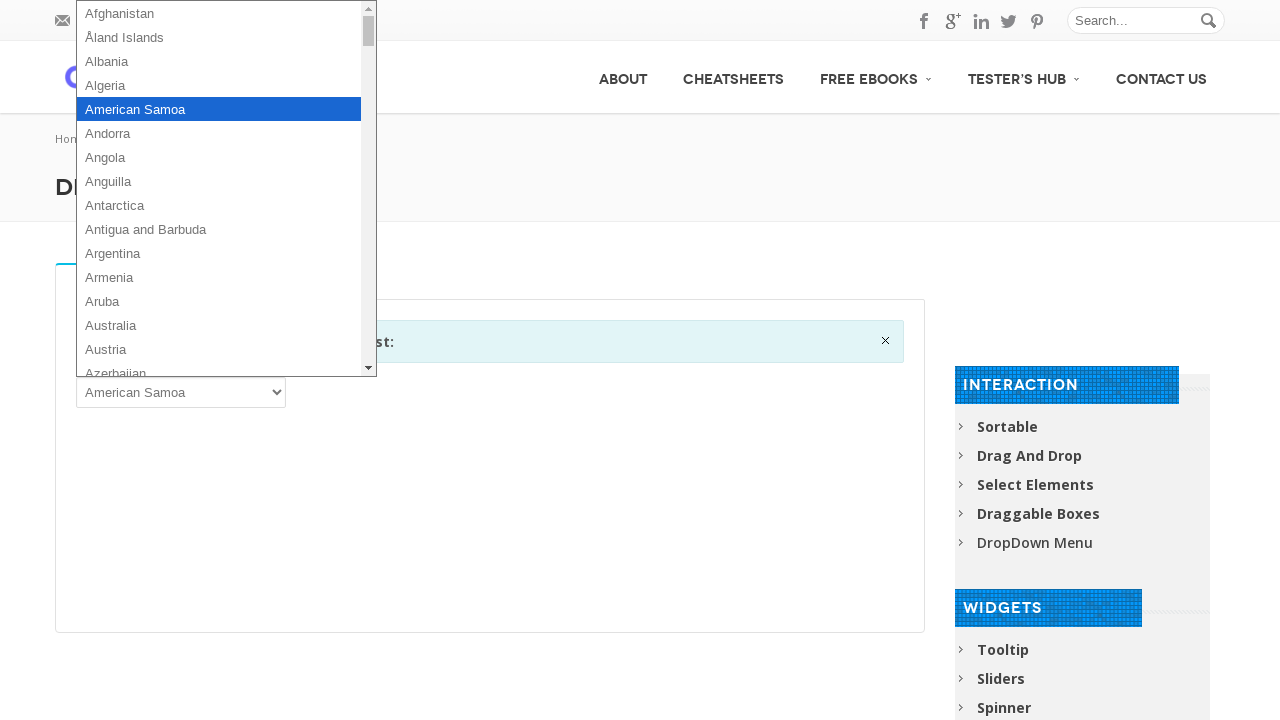

Pressed ArrowDown to navigate to next option (iteration 5/102)
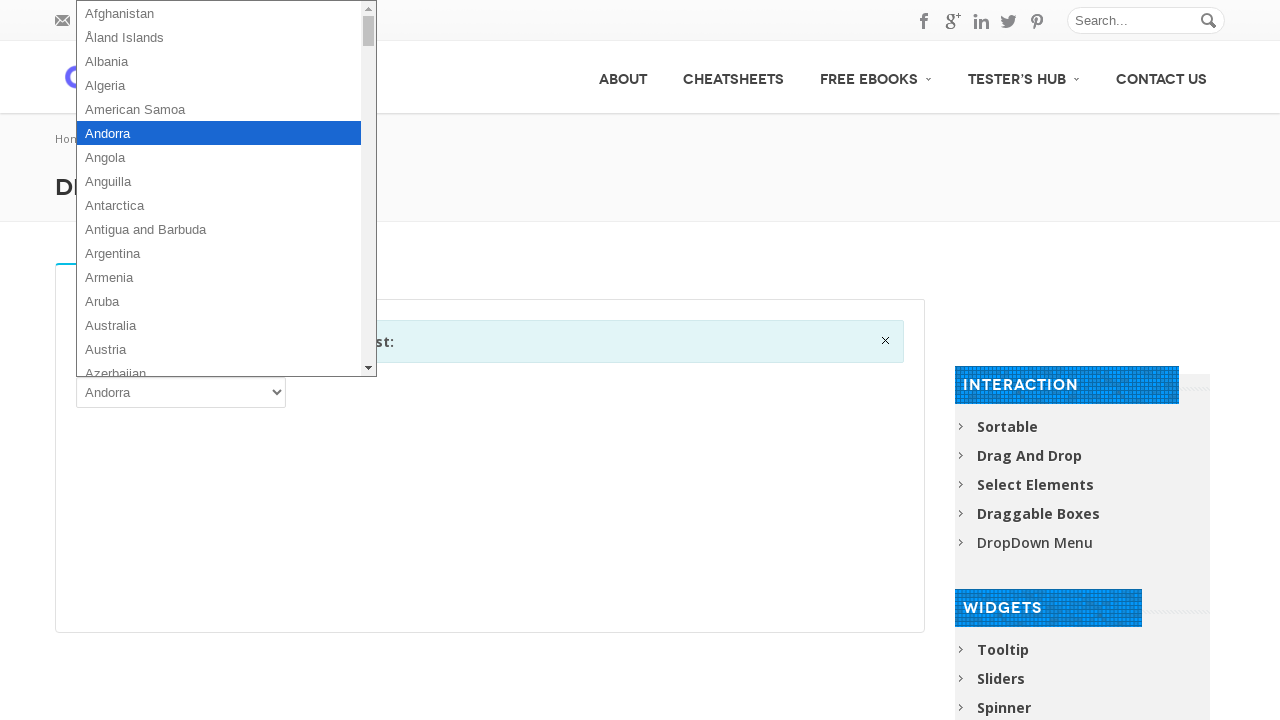

Pressed ArrowDown to navigate to next option (iteration 6/102)
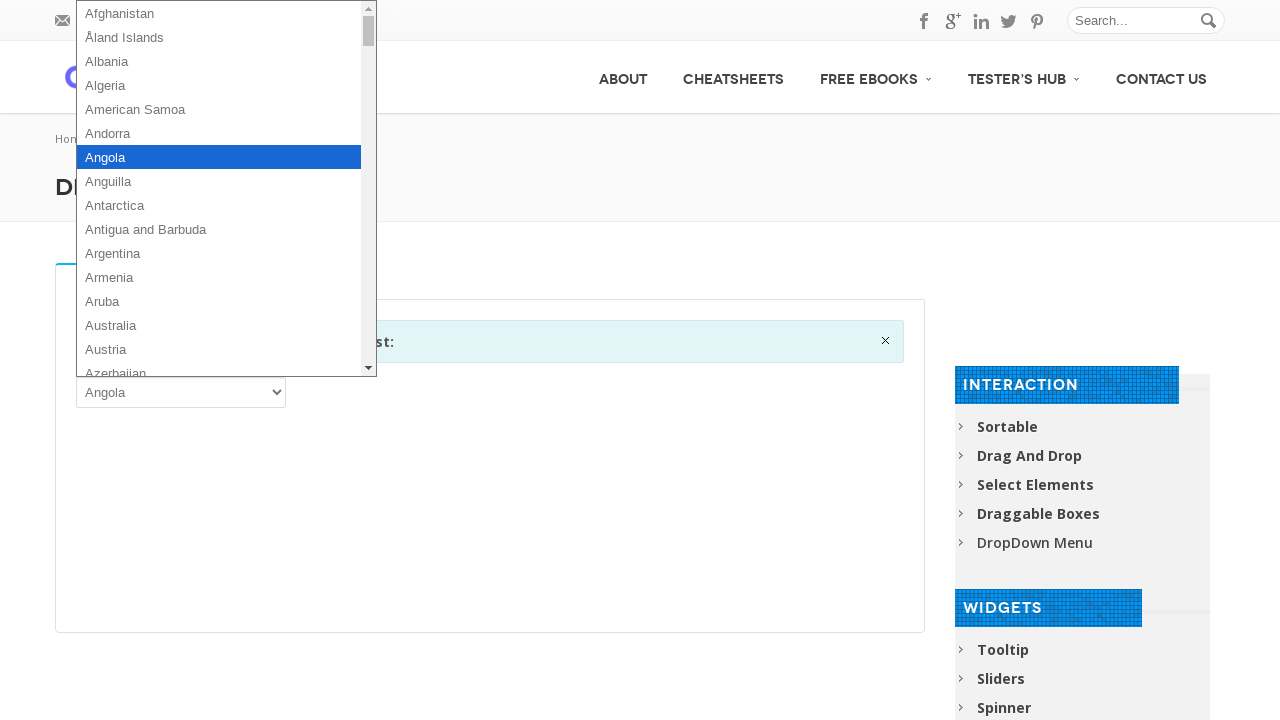

Pressed ArrowDown to navigate to next option (iteration 7/102)
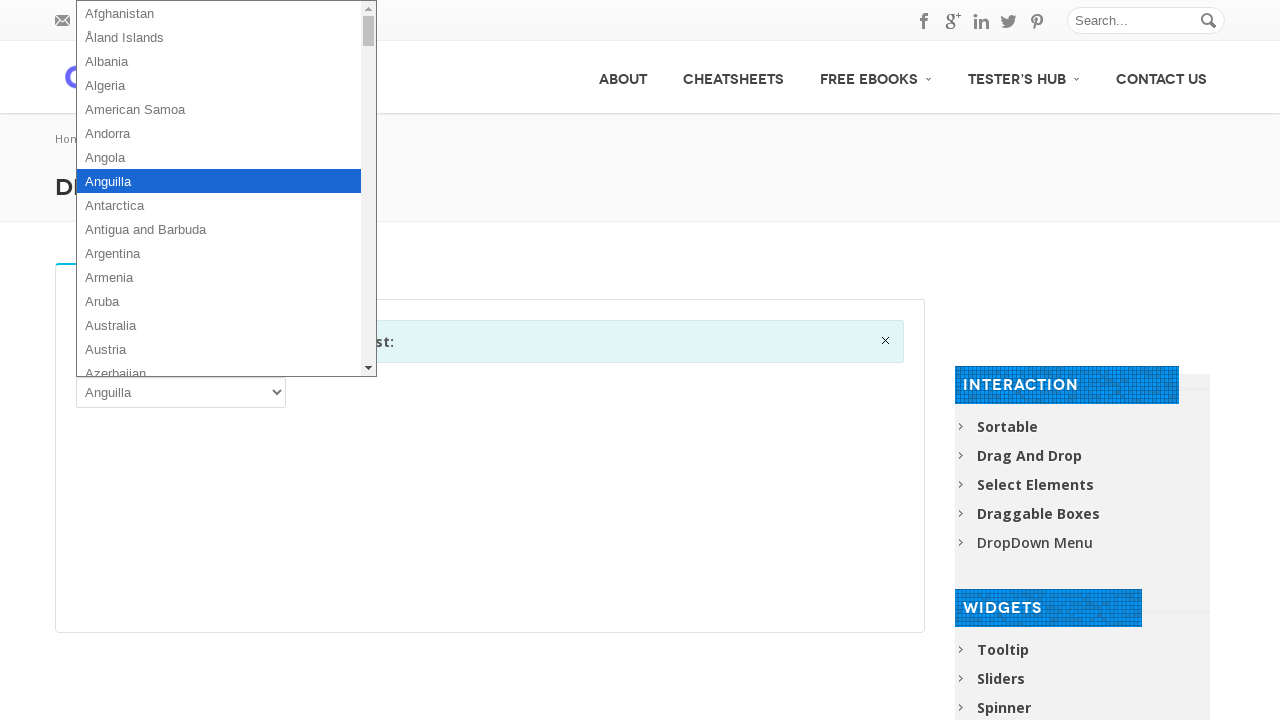

Pressed ArrowDown to navigate to next option (iteration 8/102)
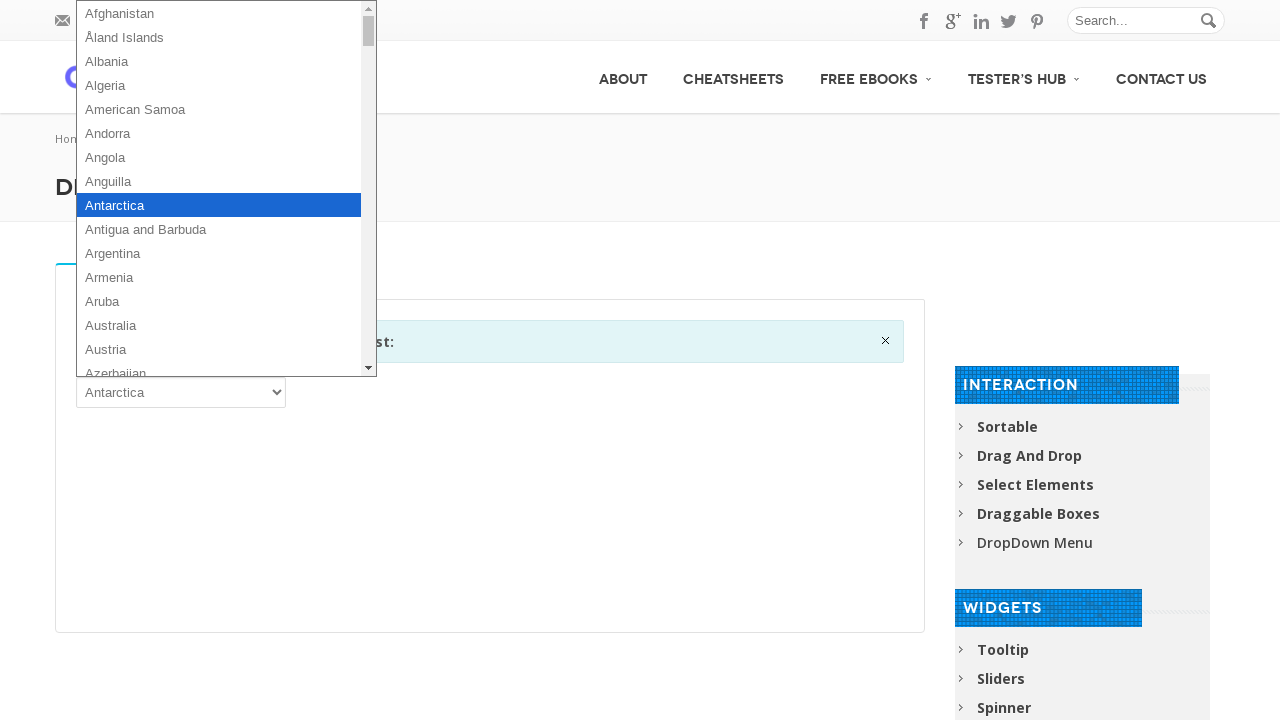

Pressed ArrowDown to navigate to next option (iteration 9/102)
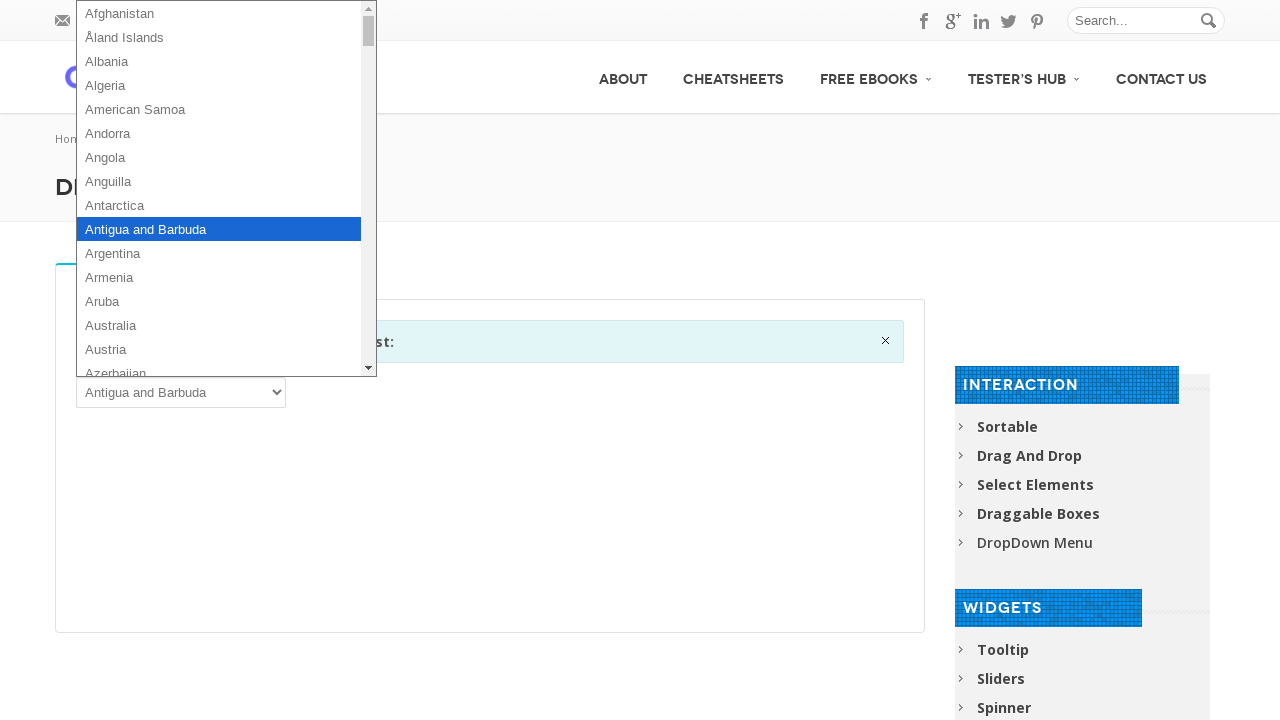

Pressed ArrowDown to navigate to next option (iteration 10/102)
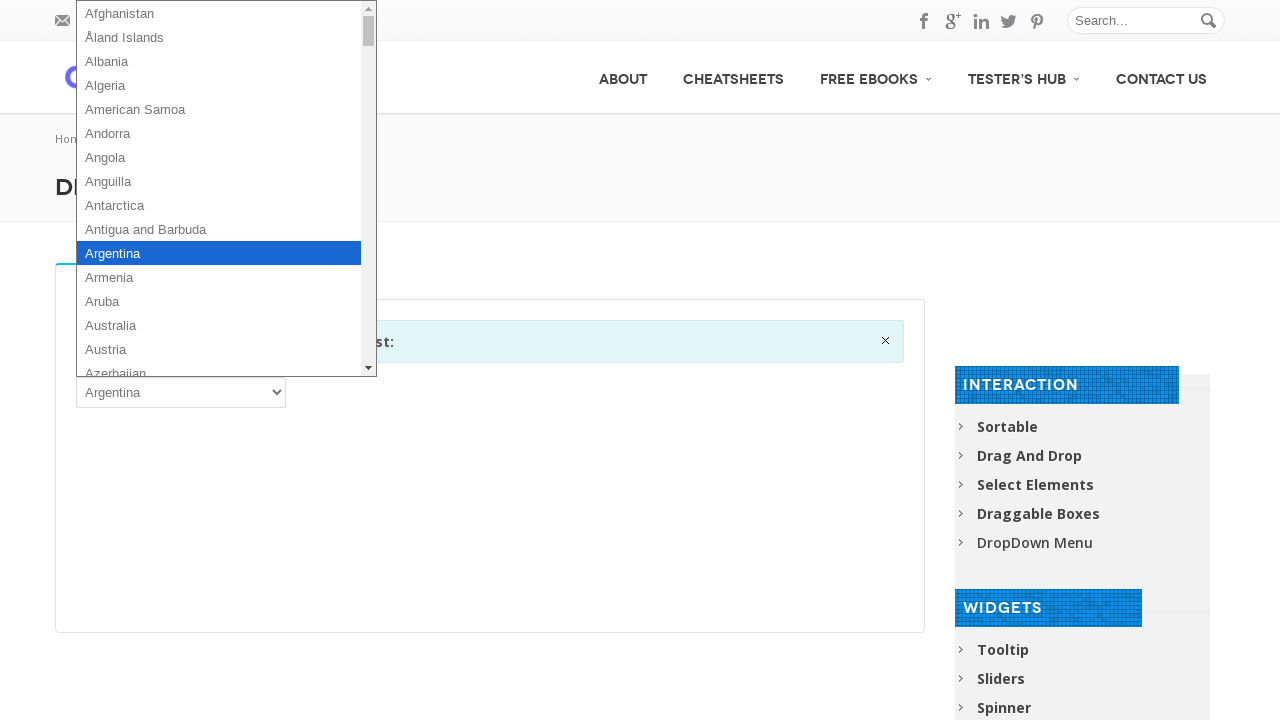

Pressed ArrowDown to navigate to next option (iteration 11/102)
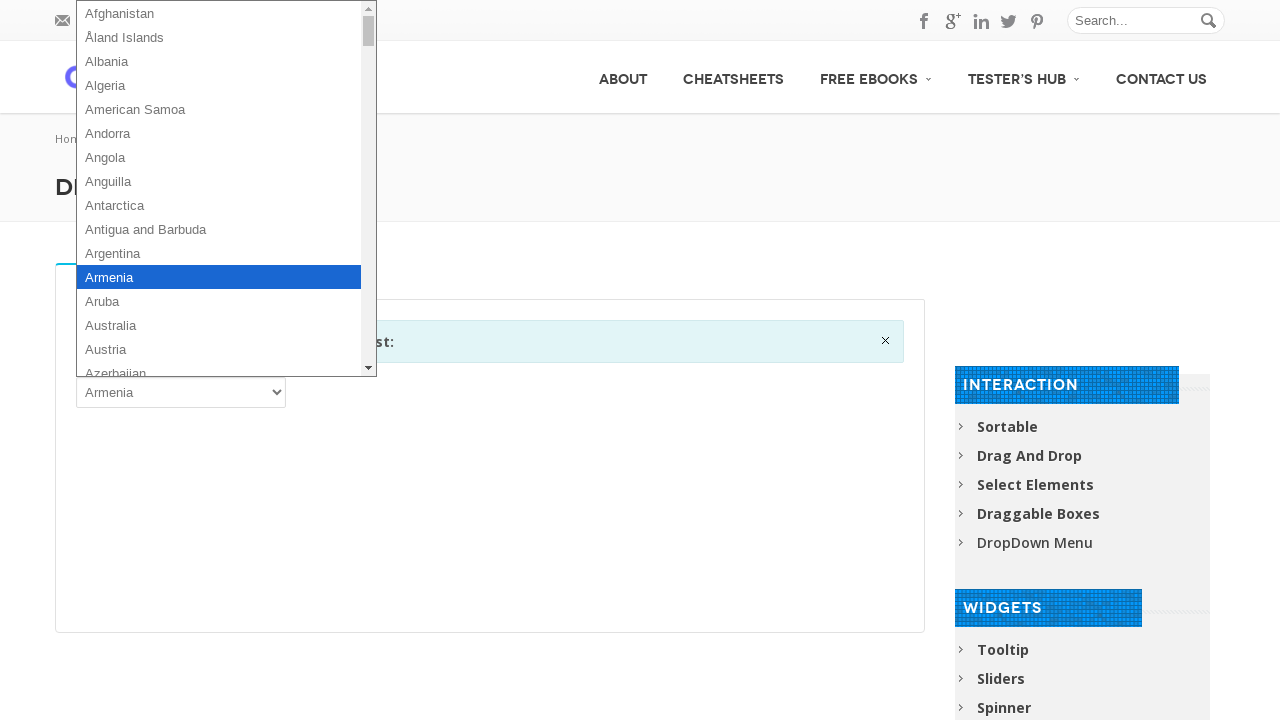

Pressed ArrowDown to navigate to next option (iteration 12/102)
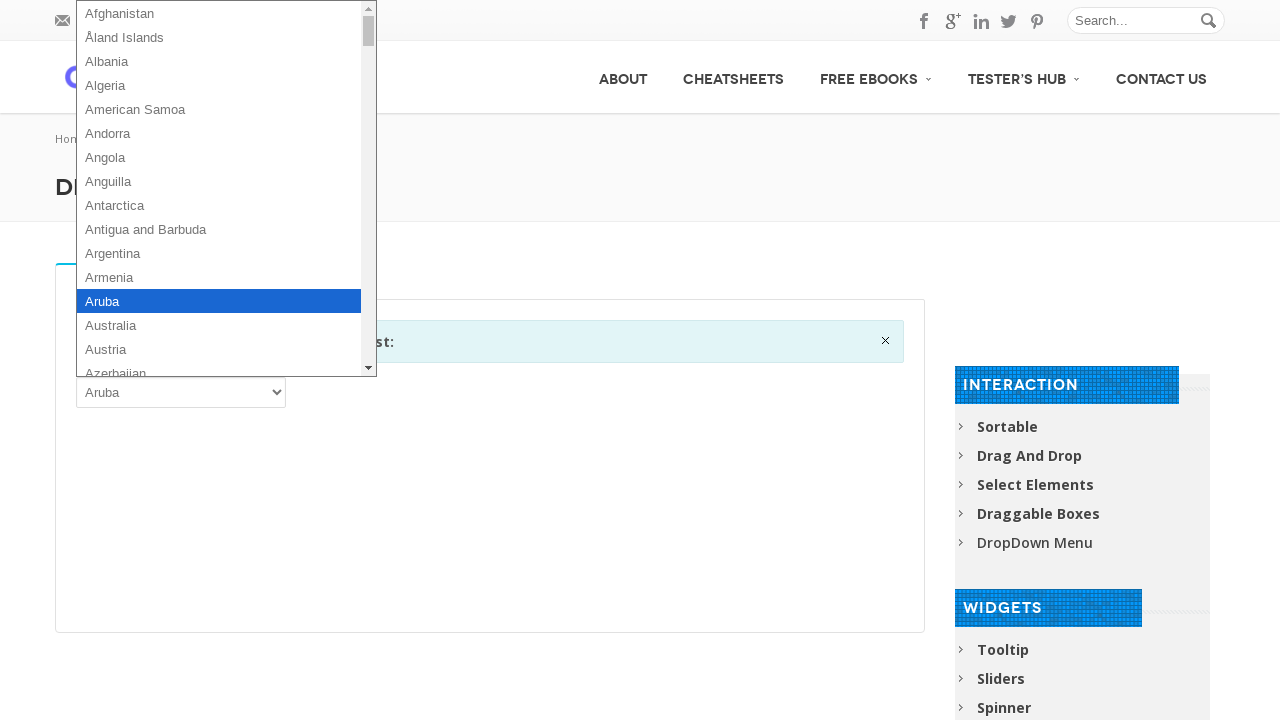

Pressed ArrowDown to navigate to next option (iteration 13/102)
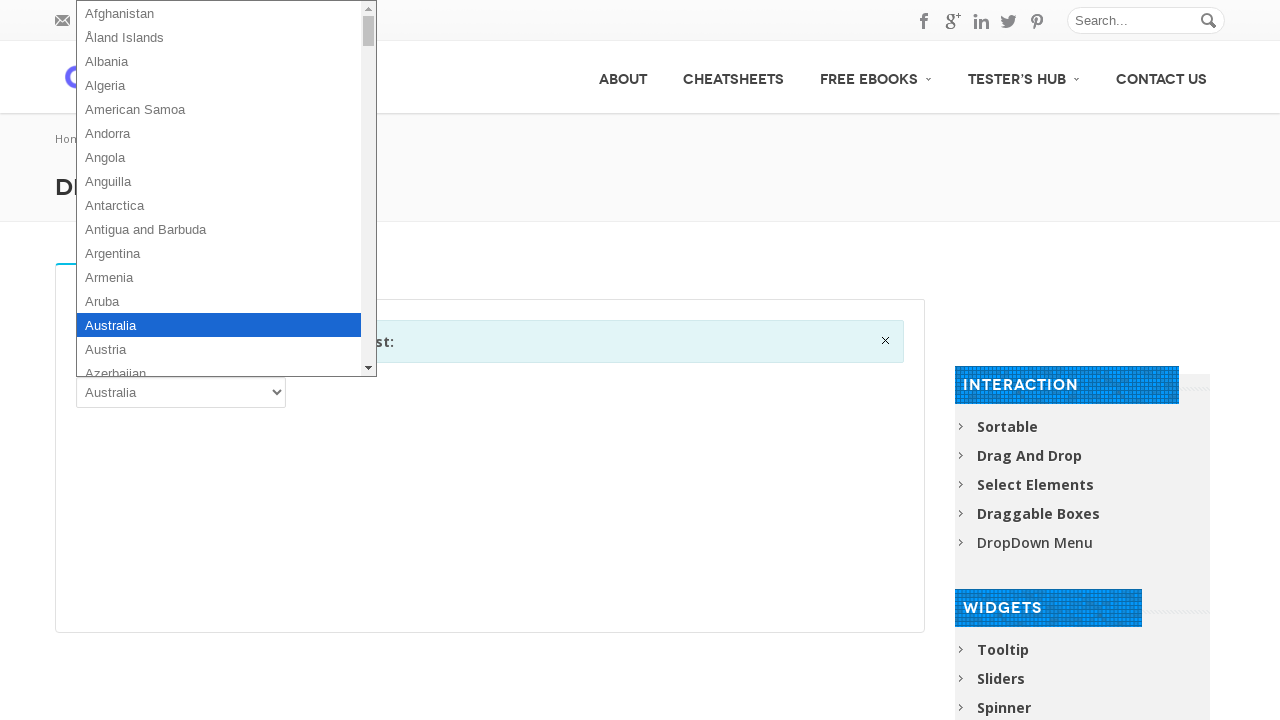

Pressed ArrowDown to navigate to next option (iteration 14/102)
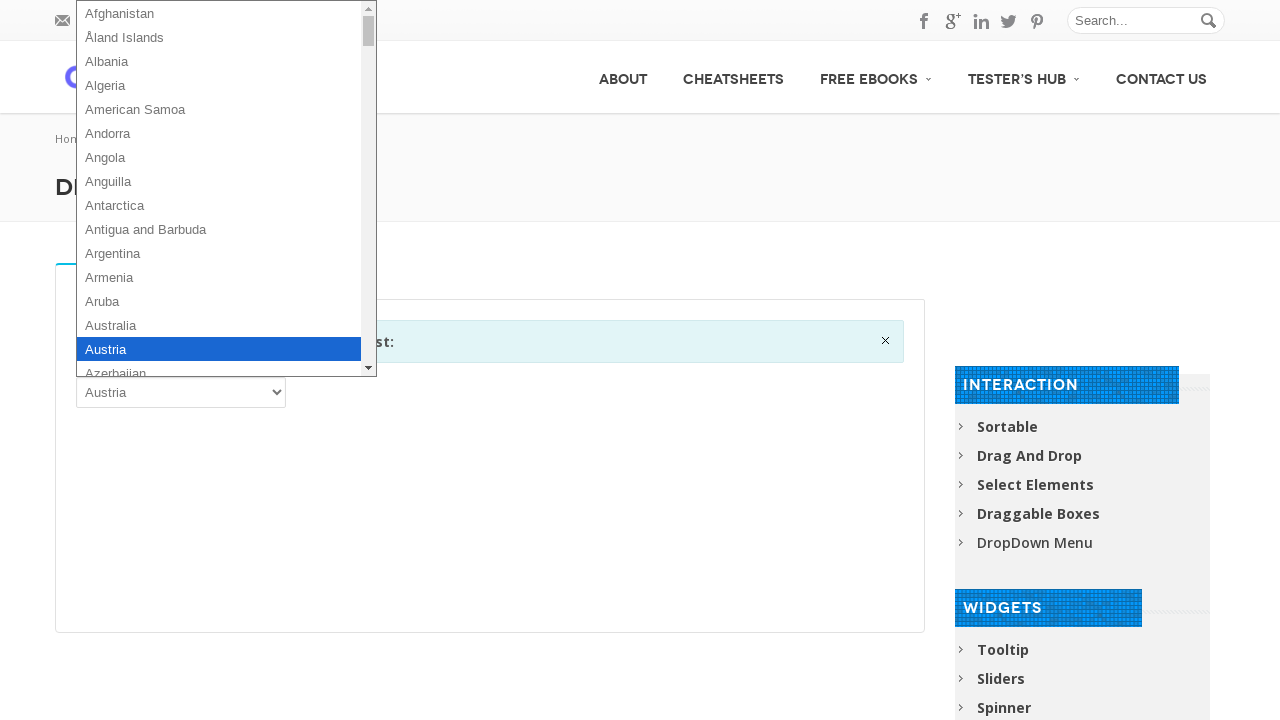

Pressed ArrowDown to navigate to next option (iteration 15/102)
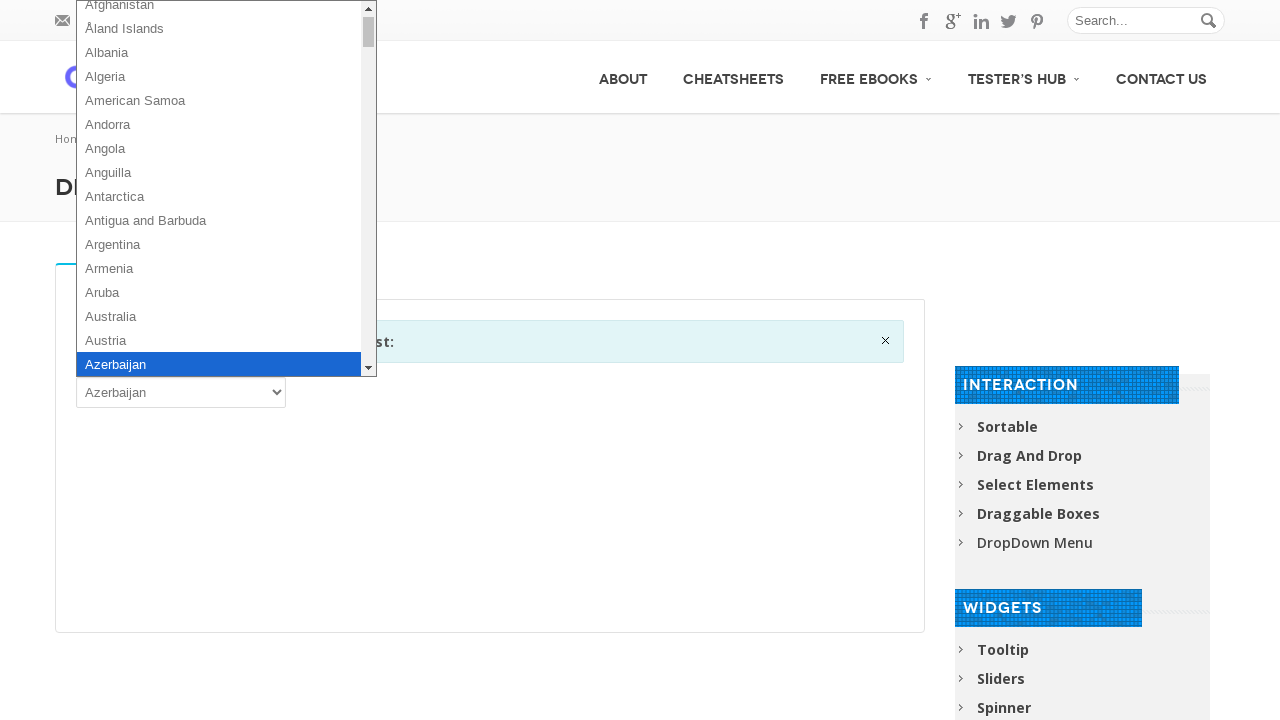

Pressed ArrowDown to navigate to next option (iteration 16/102)
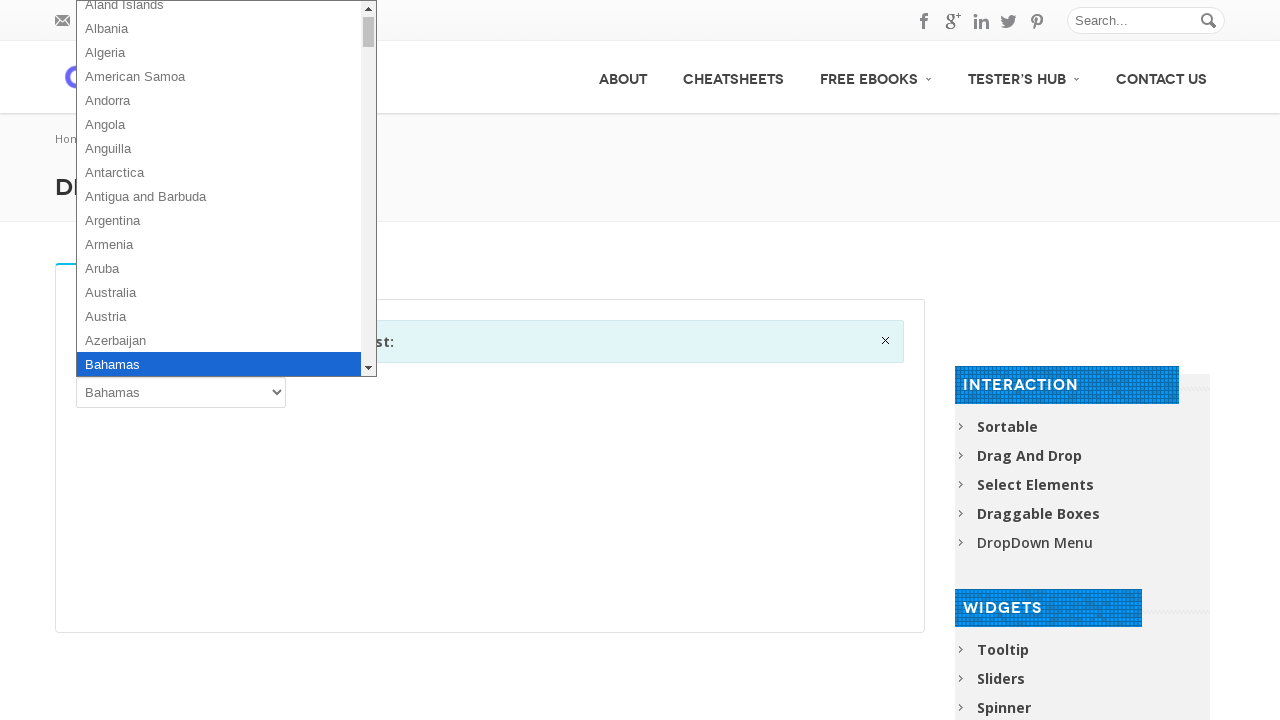

Pressed ArrowDown to navigate to next option (iteration 17/102)
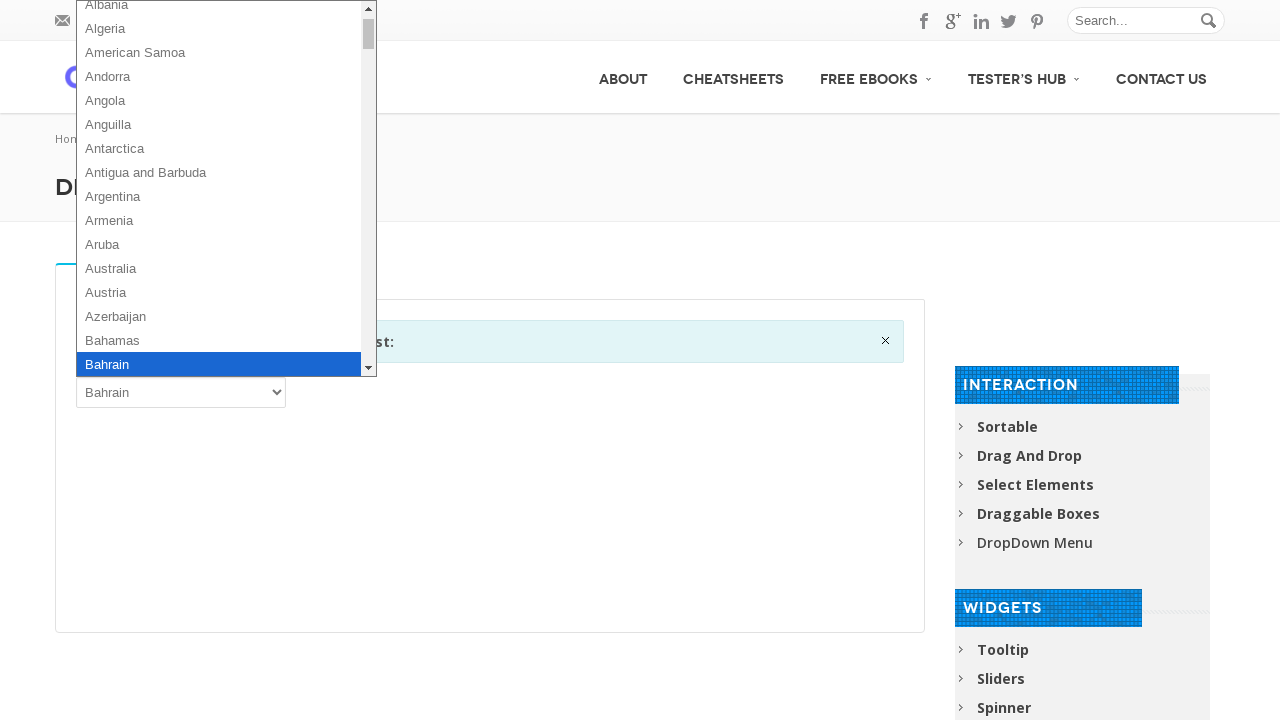

Pressed ArrowDown to navigate to next option (iteration 18/102)
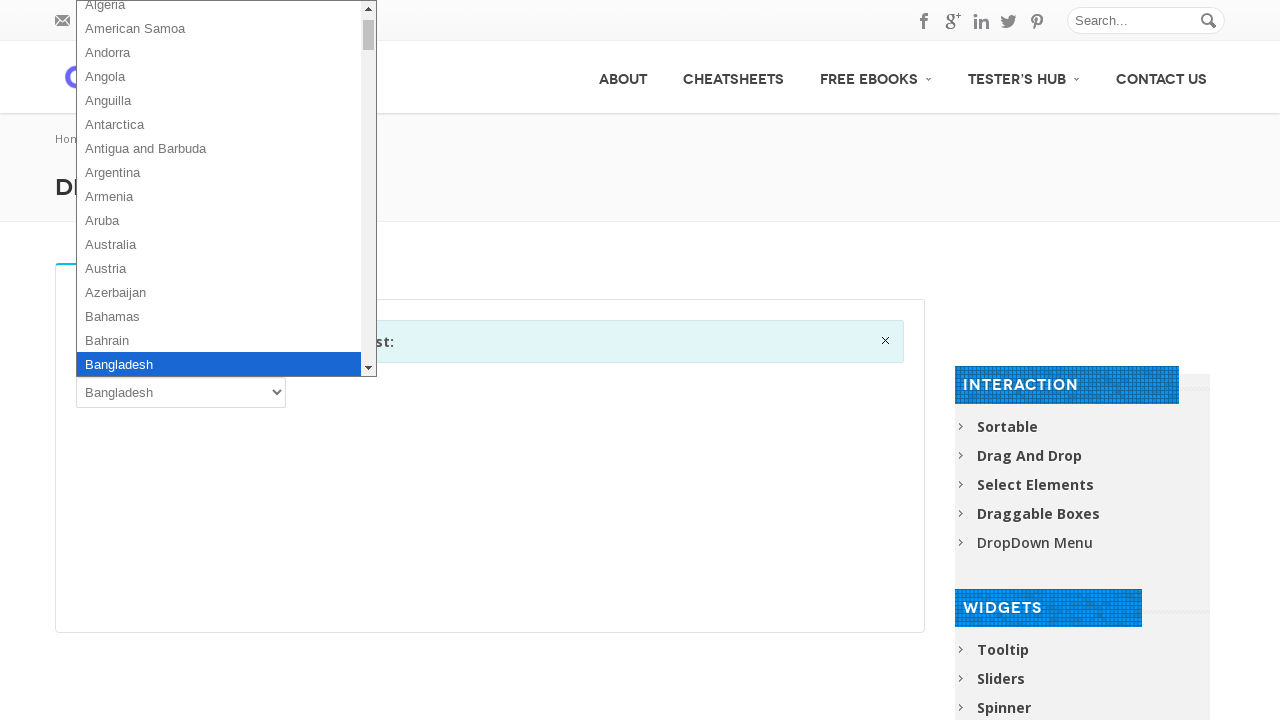

Pressed ArrowDown to navigate to next option (iteration 19/102)
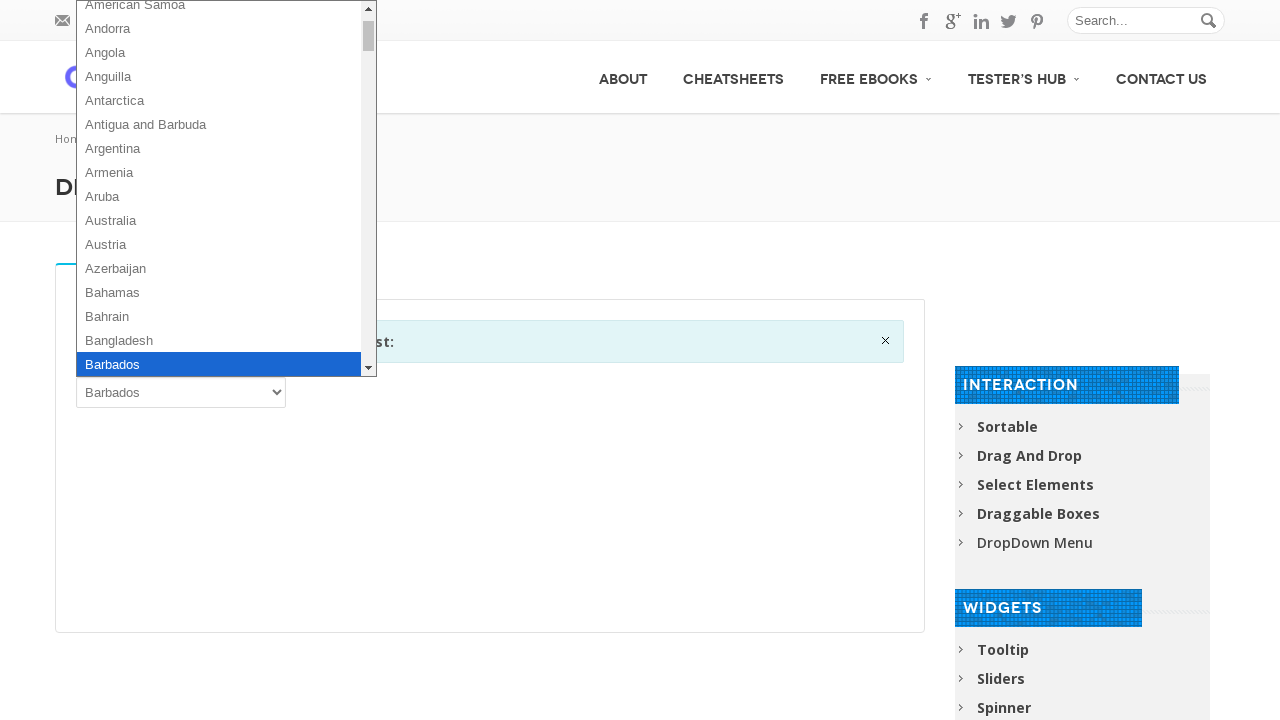

Pressed ArrowDown to navigate to next option (iteration 20/102)
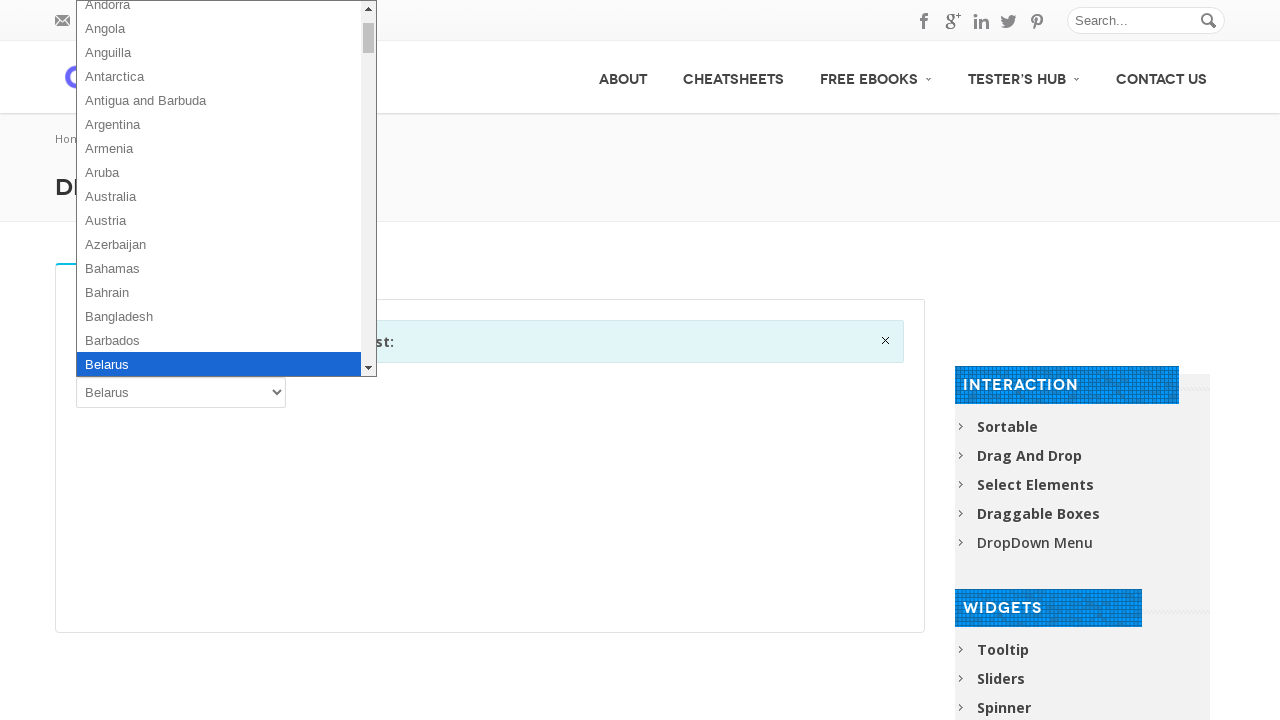

Pressed ArrowDown to navigate to next option (iteration 21/102)
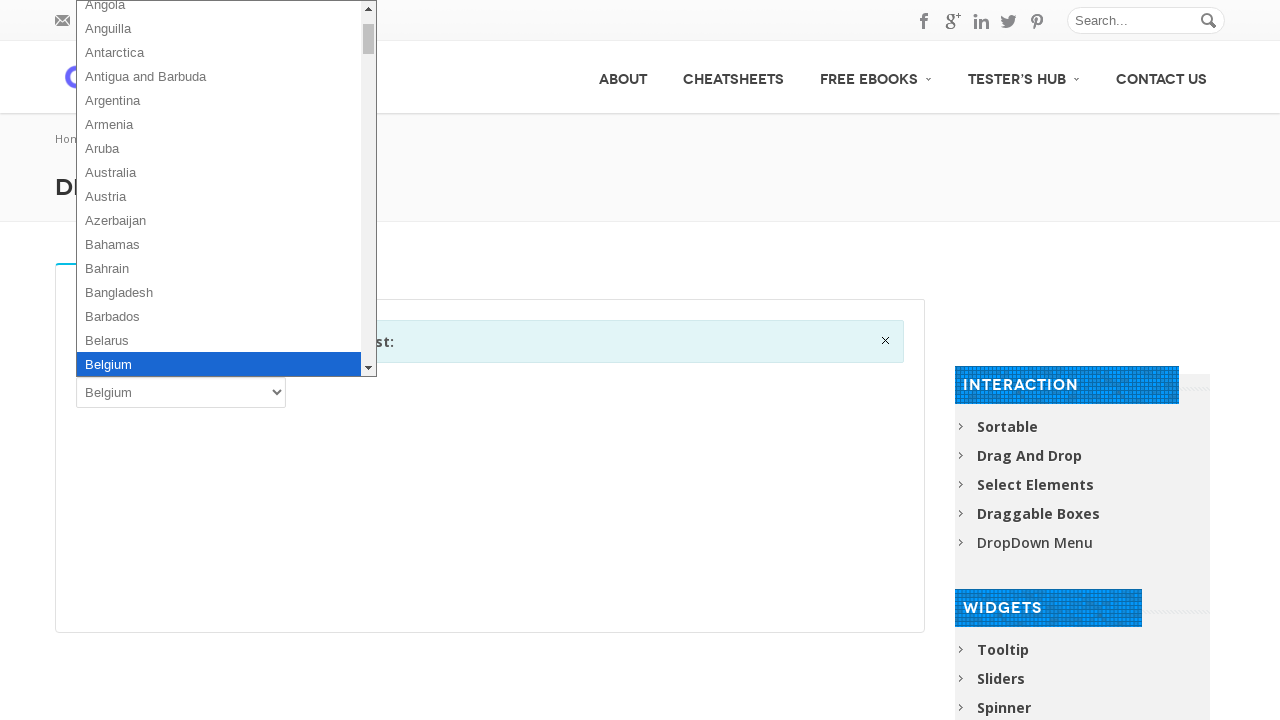

Pressed ArrowDown to navigate to next option (iteration 22/102)
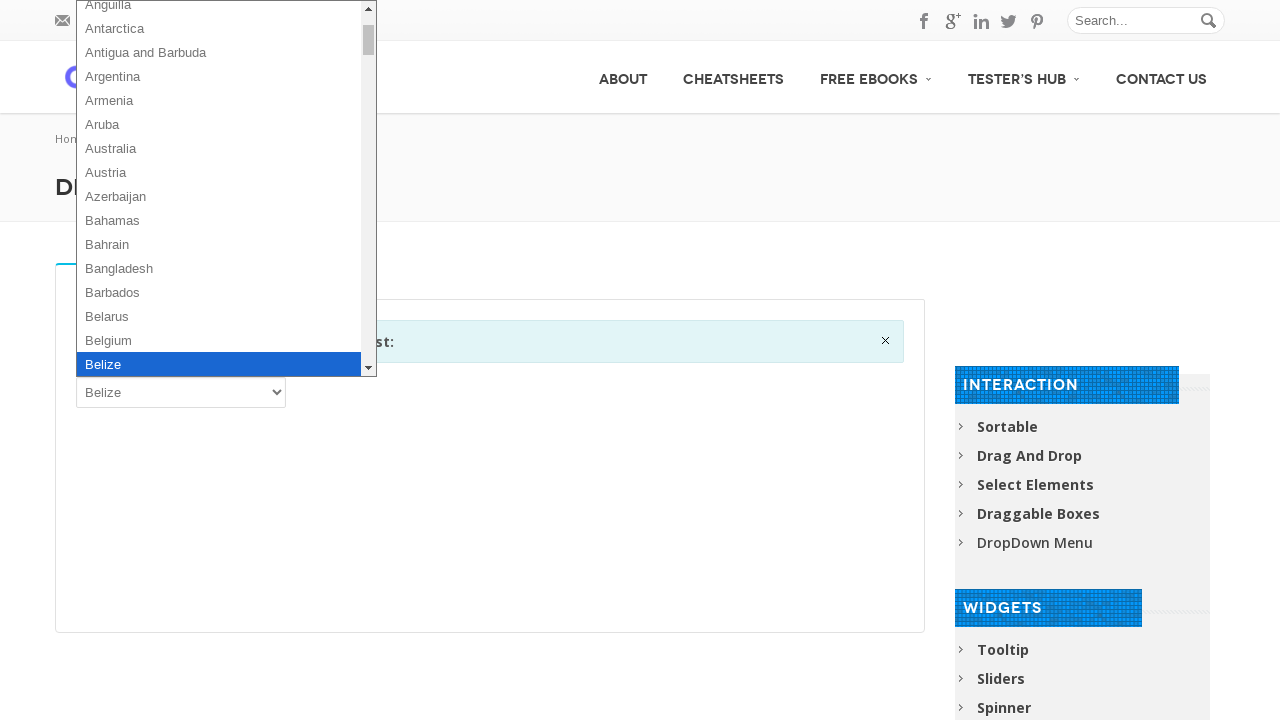

Pressed ArrowDown to navigate to next option (iteration 23/102)
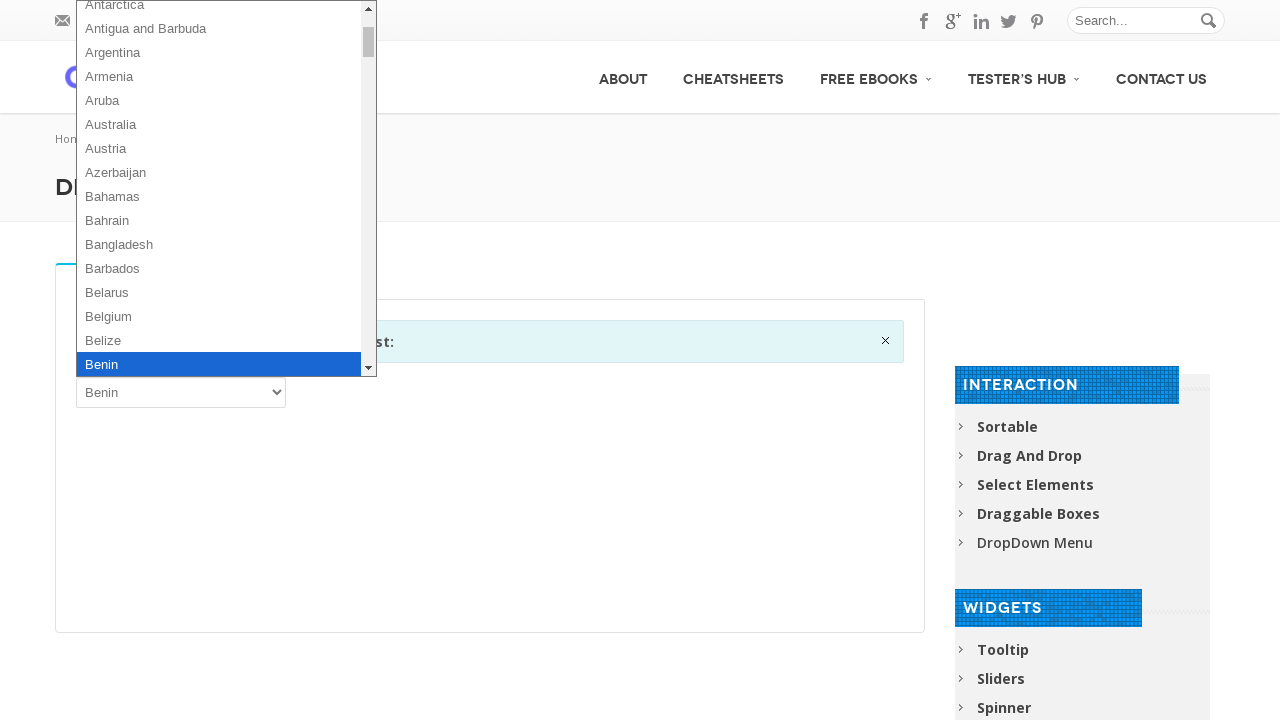

Pressed ArrowDown to navigate to next option (iteration 24/102)
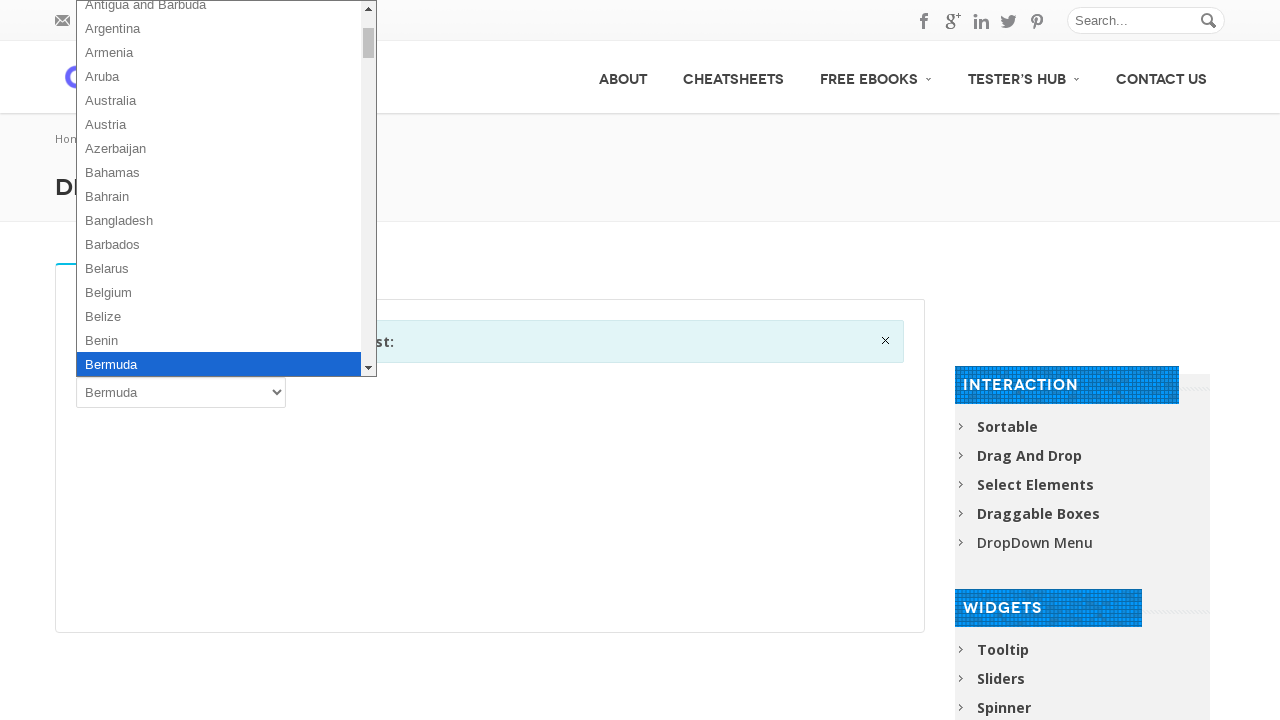

Pressed ArrowDown to navigate to next option (iteration 25/102)
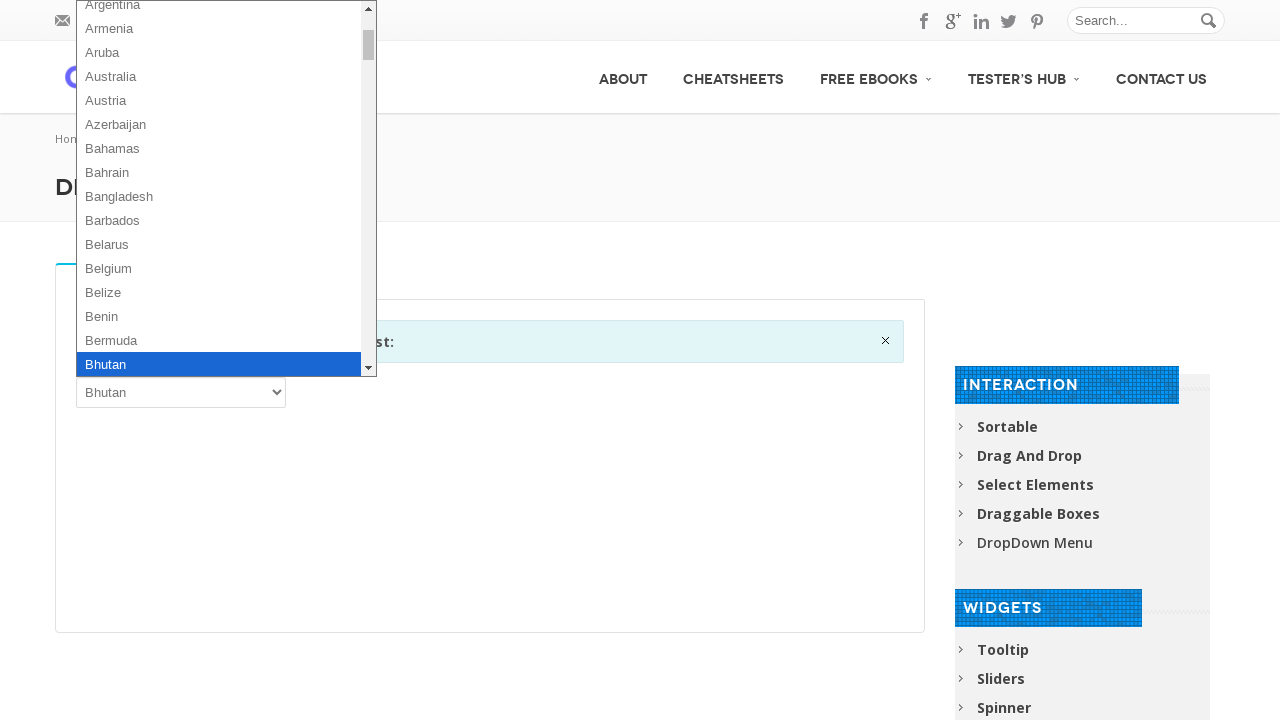

Pressed ArrowDown to navigate to next option (iteration 26/102)
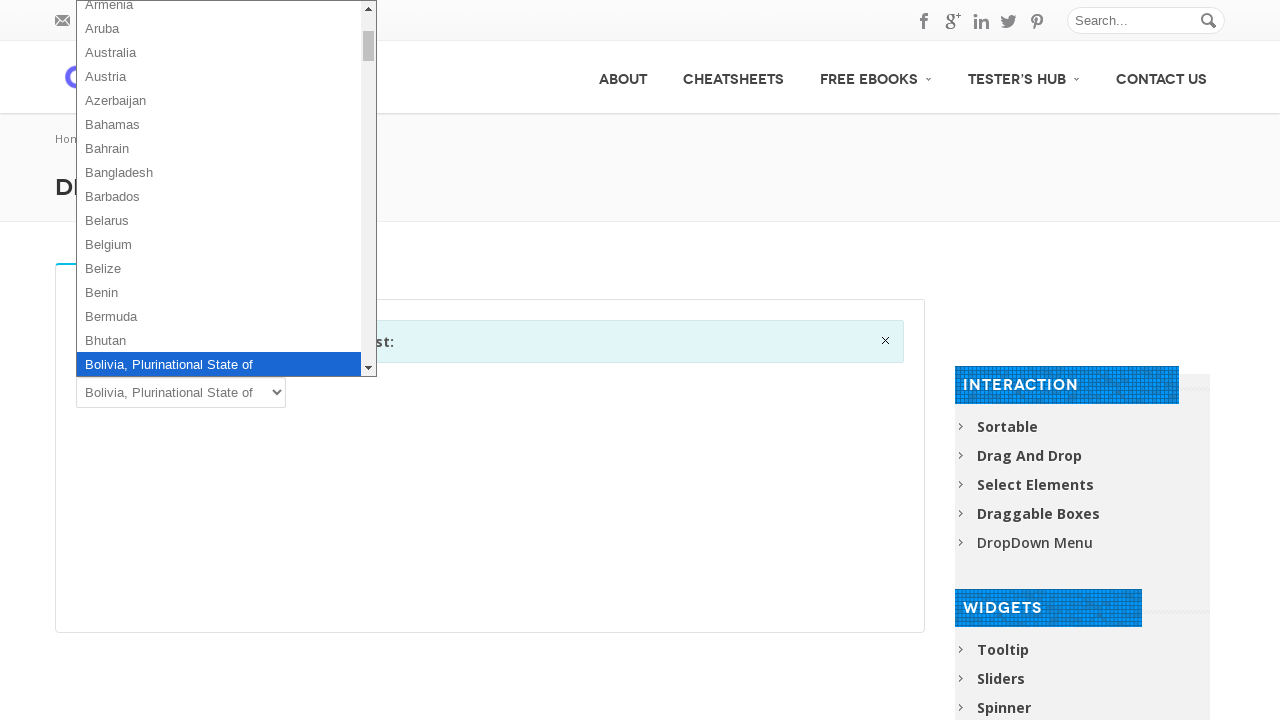

Pressed ArrowDown to navigate to next option (iteration 27/102)
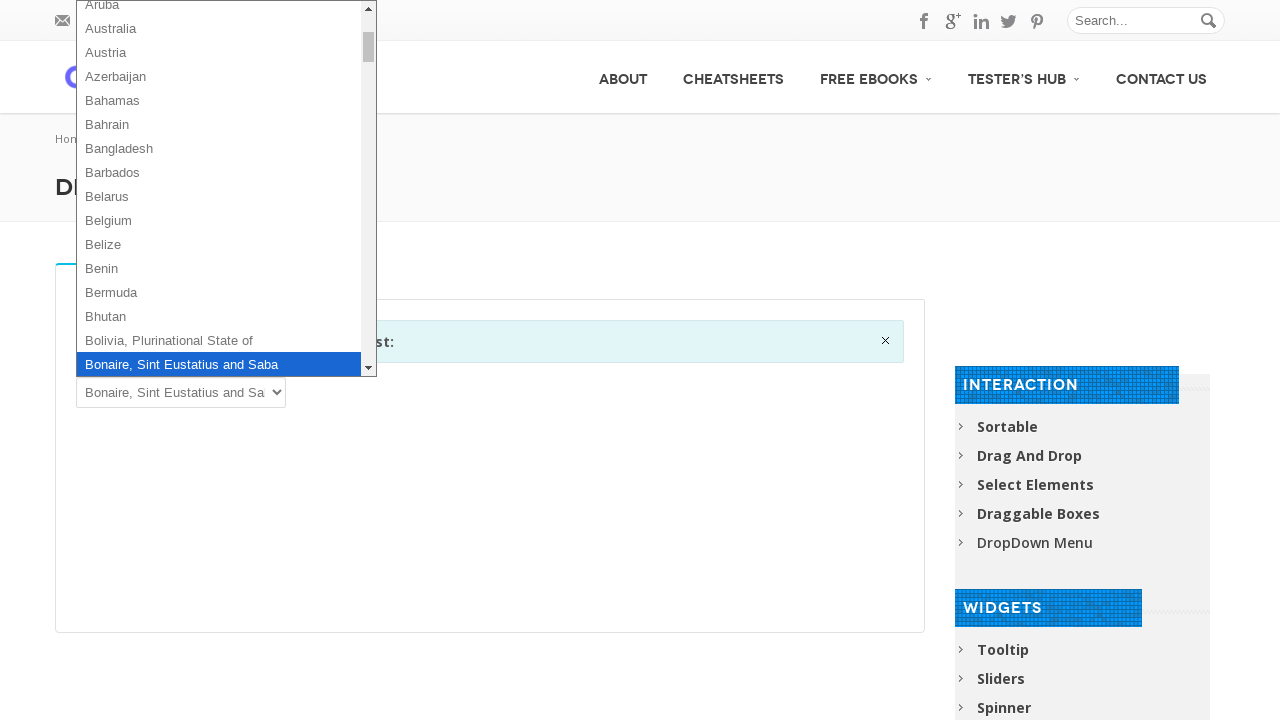

Pressed ArrowDown to navigate to next option (iteration 28/102)
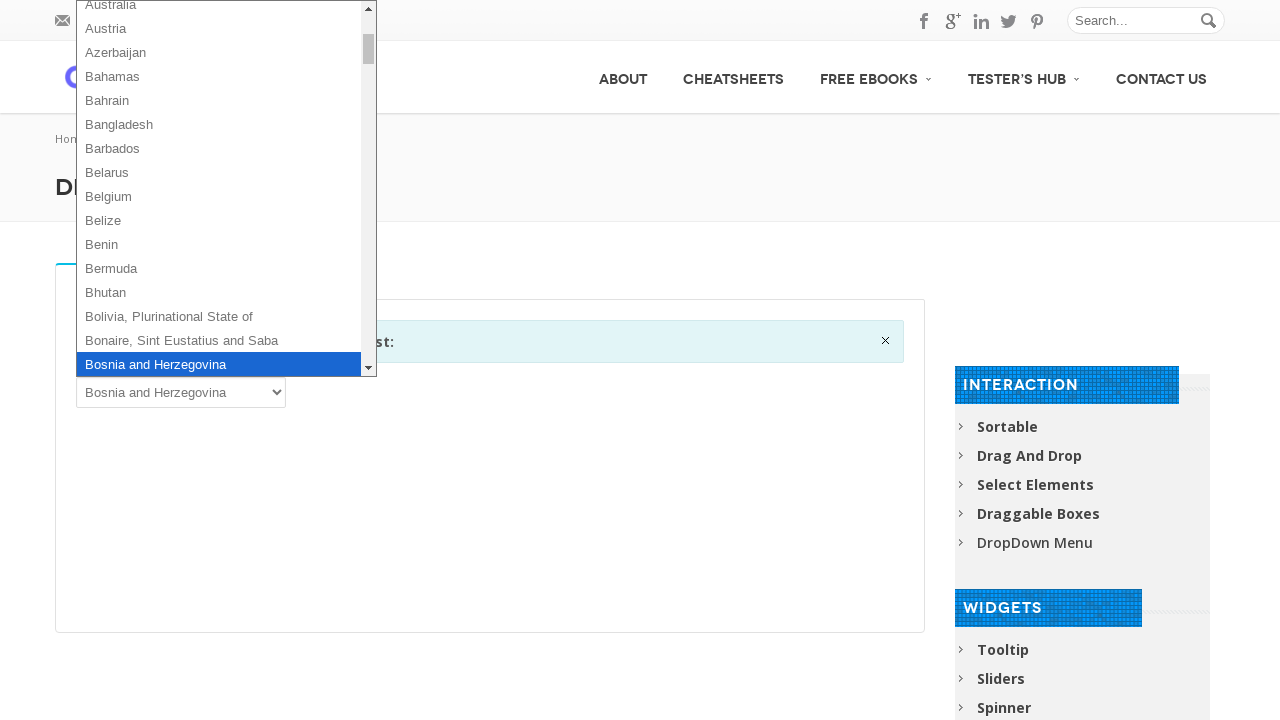

Pressed ArrowDown to navigate to next option (iteration 29/102)
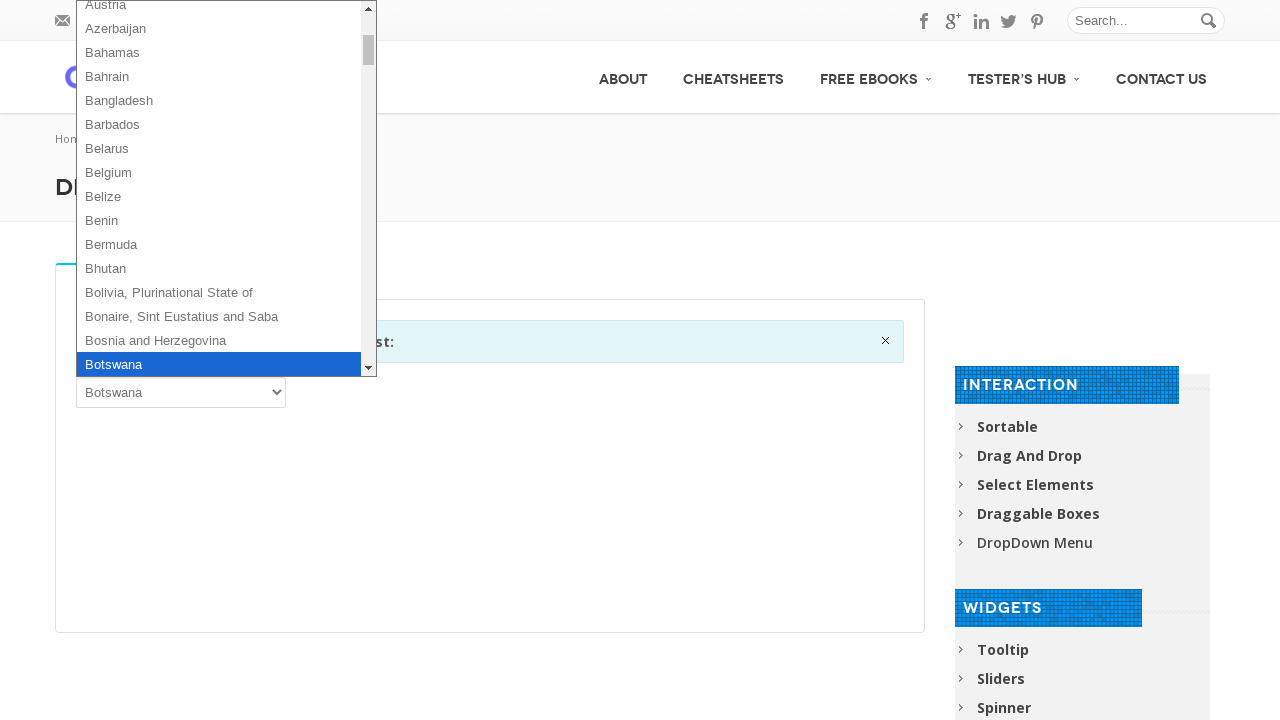

Pressed ArrowDown to navigate to next option (iteration 30/102)
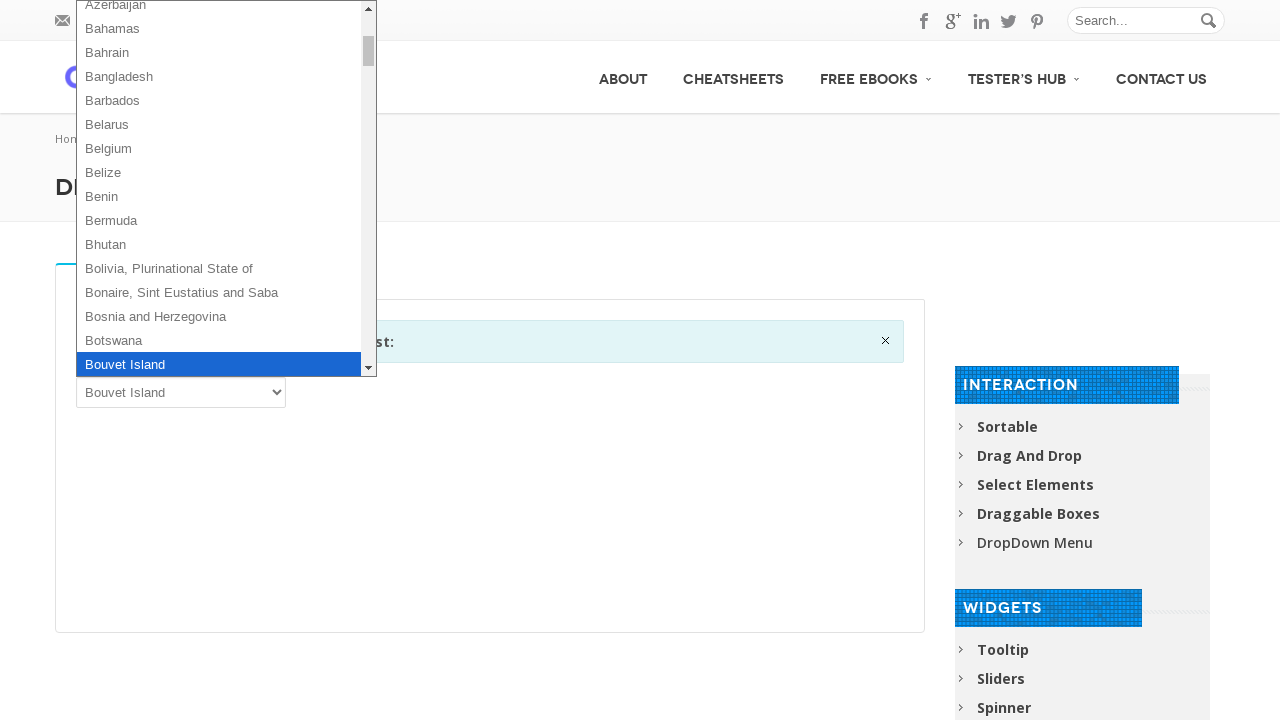

Pressed ArrowDown to navigate to next option (iteration 31/102)
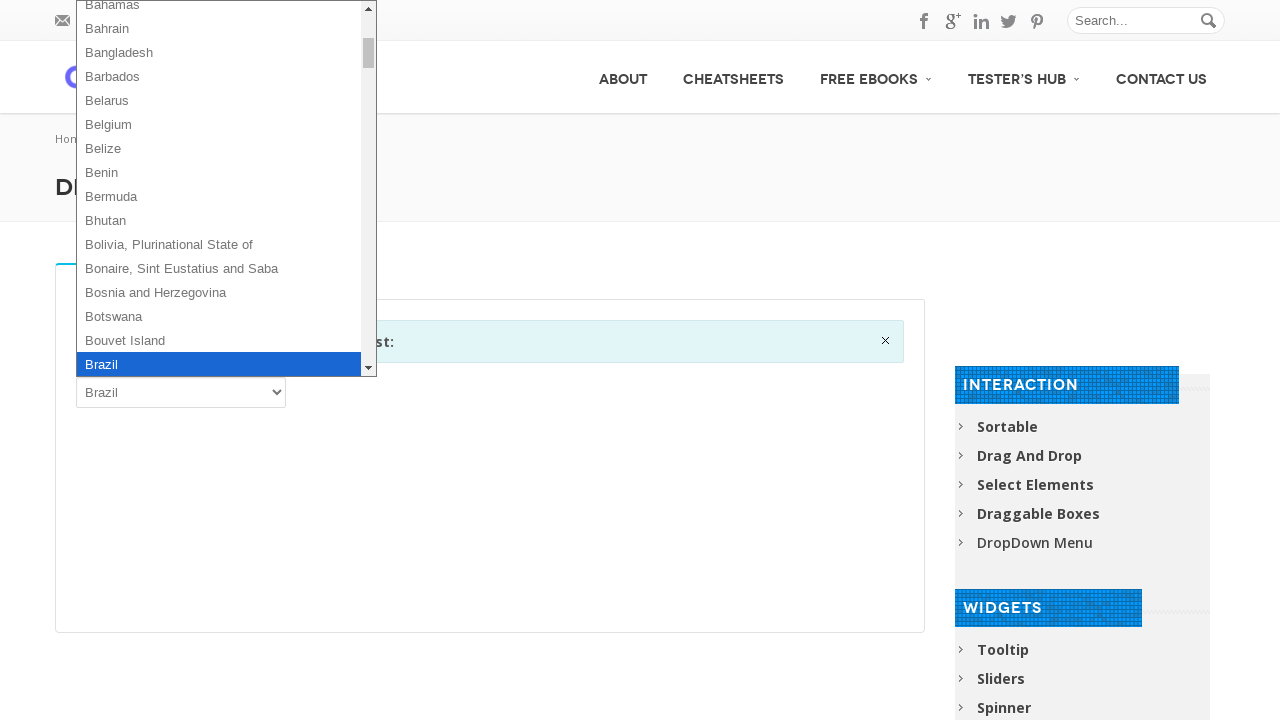

Pressed ArrowDown to navigate to next option (iteration 32/102)
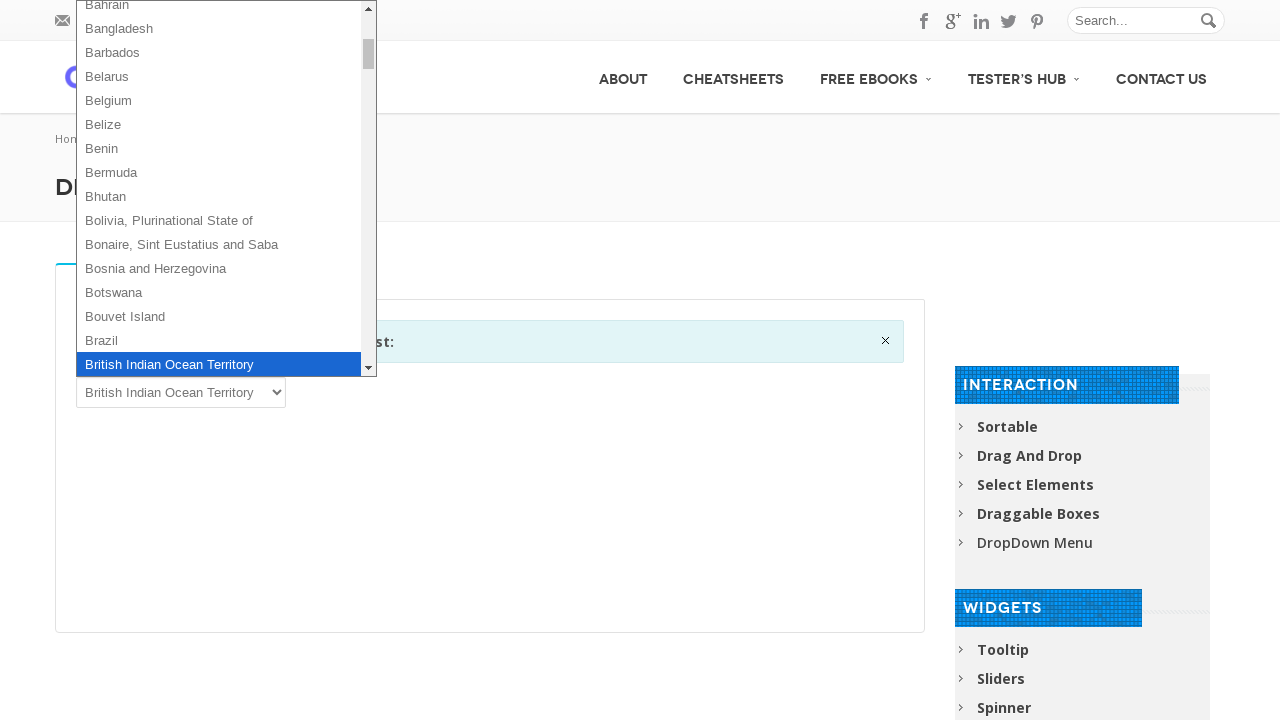

Pressed ArrowDown to navigate to next option (iteration 33/102)
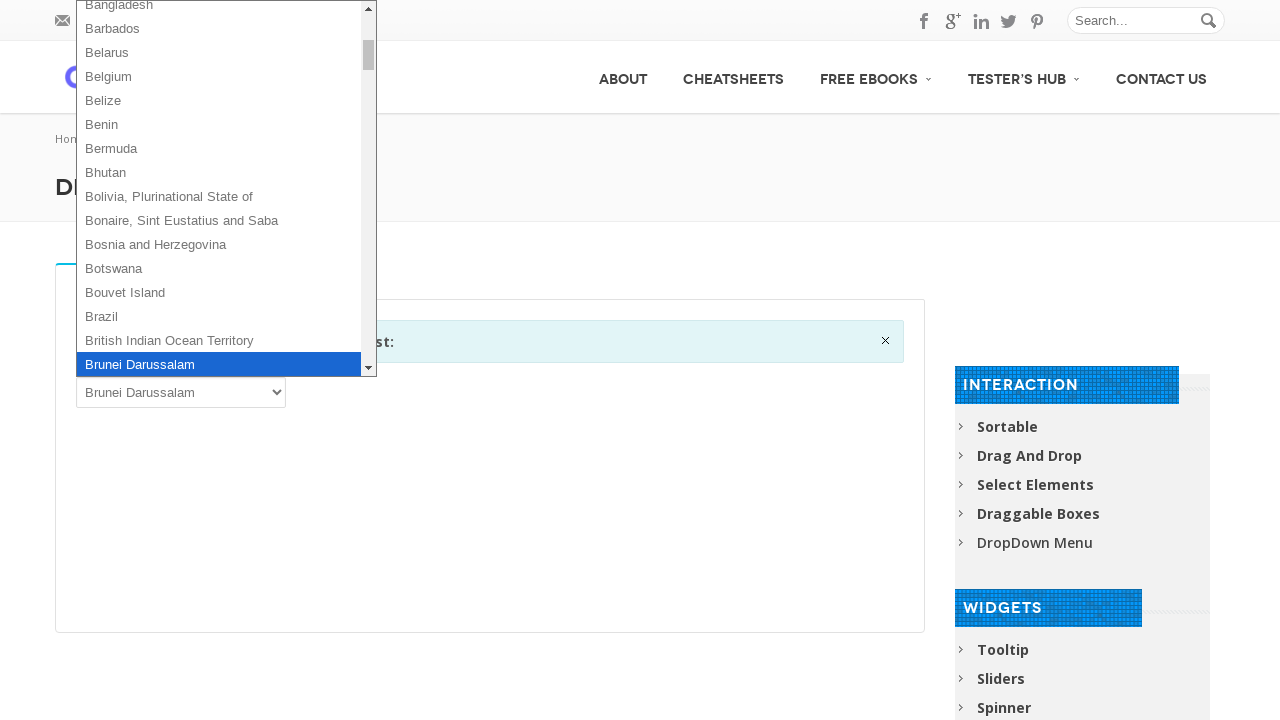

Pressed ArrowDown to navigate to next option (iteration 34/102)
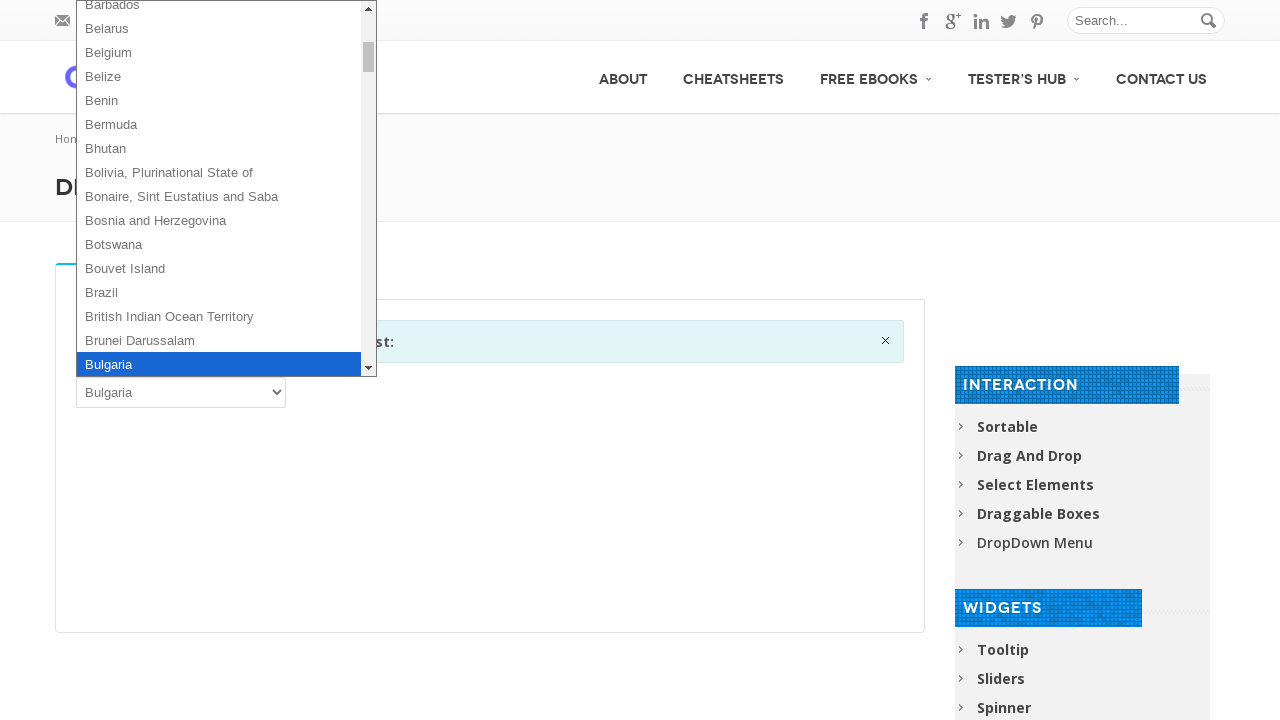

Pressed ArrowDown to navigate to next option (iteration 35/102)
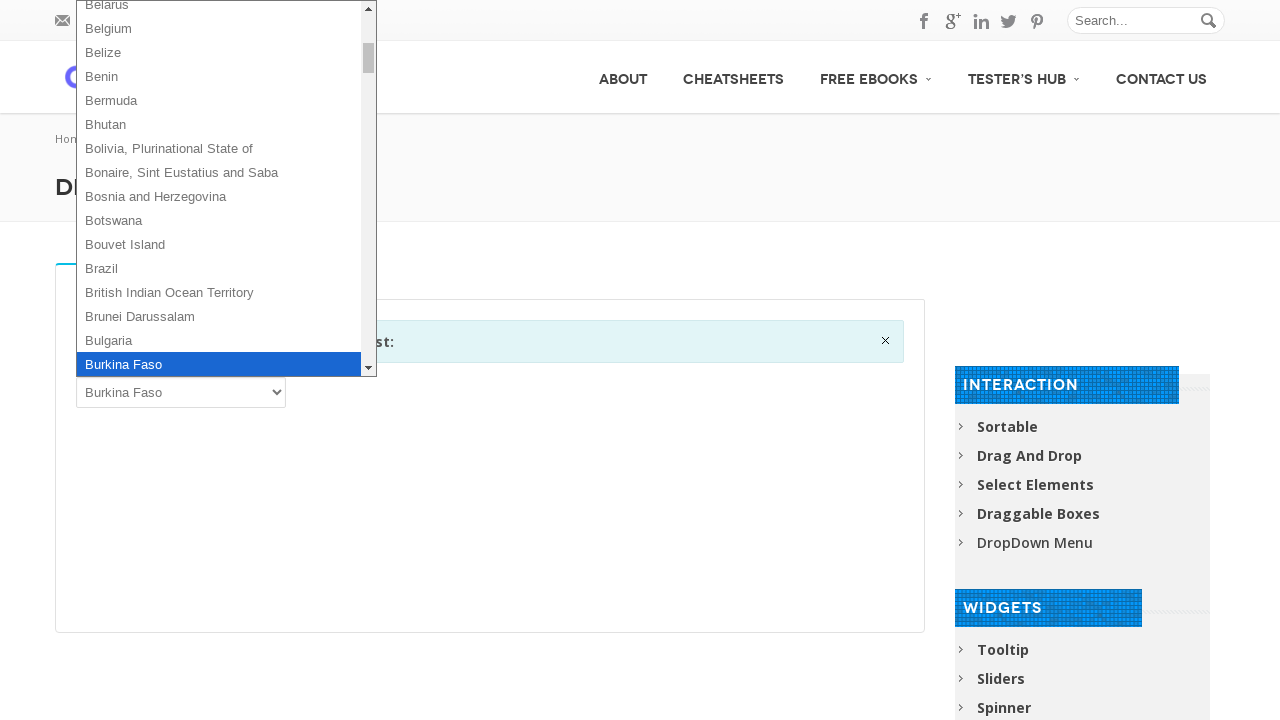

Pressed ArrowDown to navigate to next option (iteration 36/102)
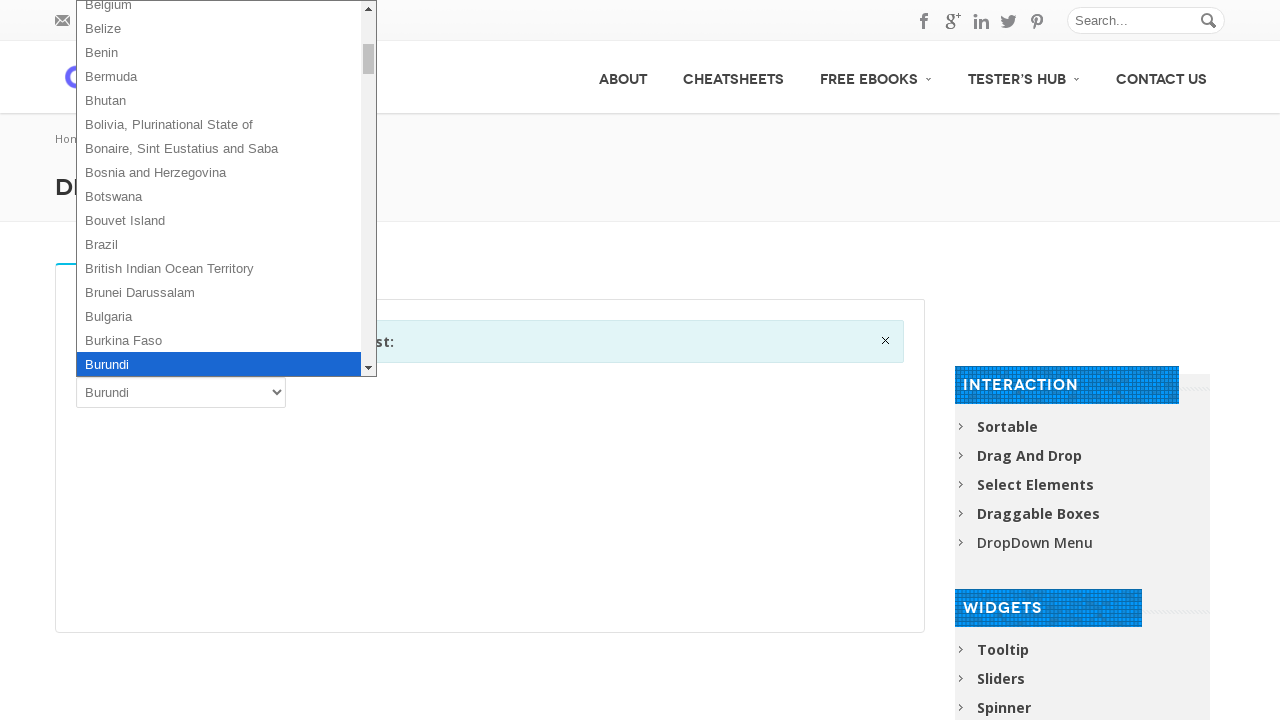

Pressed ArrowDown to navigate to next option (iteration 37/102)
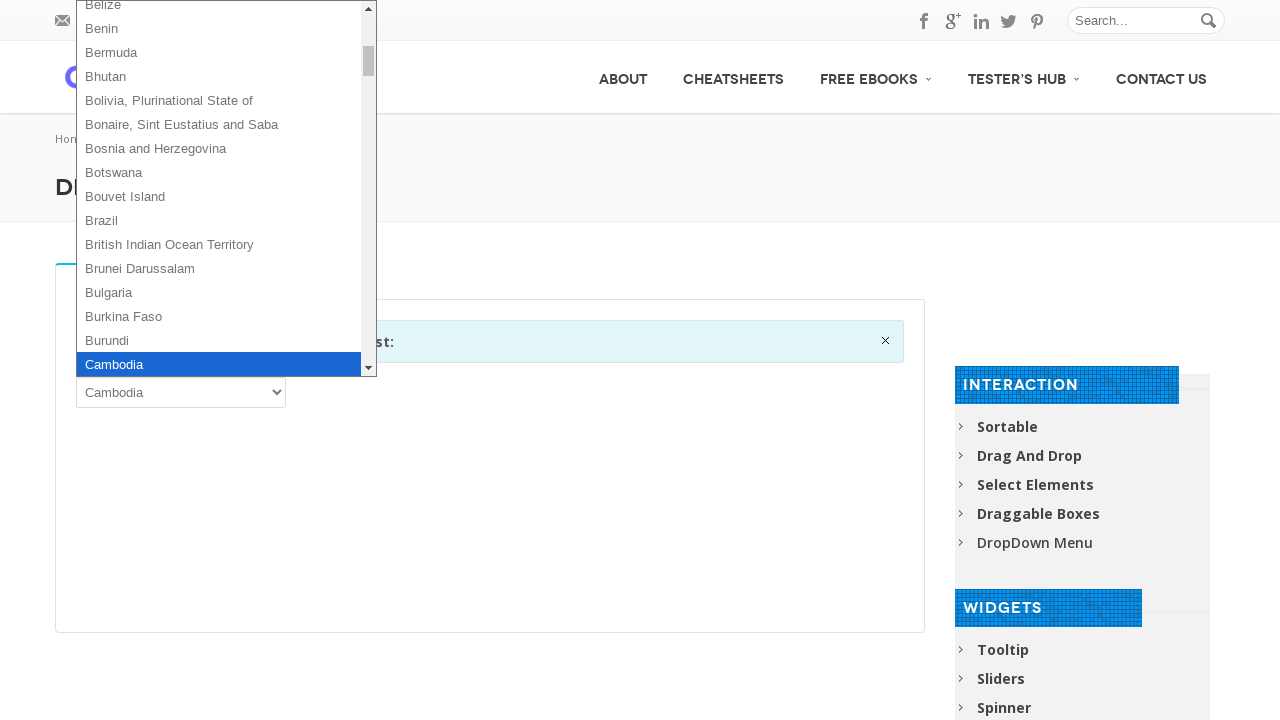

Pressed ArrowDown to navigate to next option (iteration 38/102)
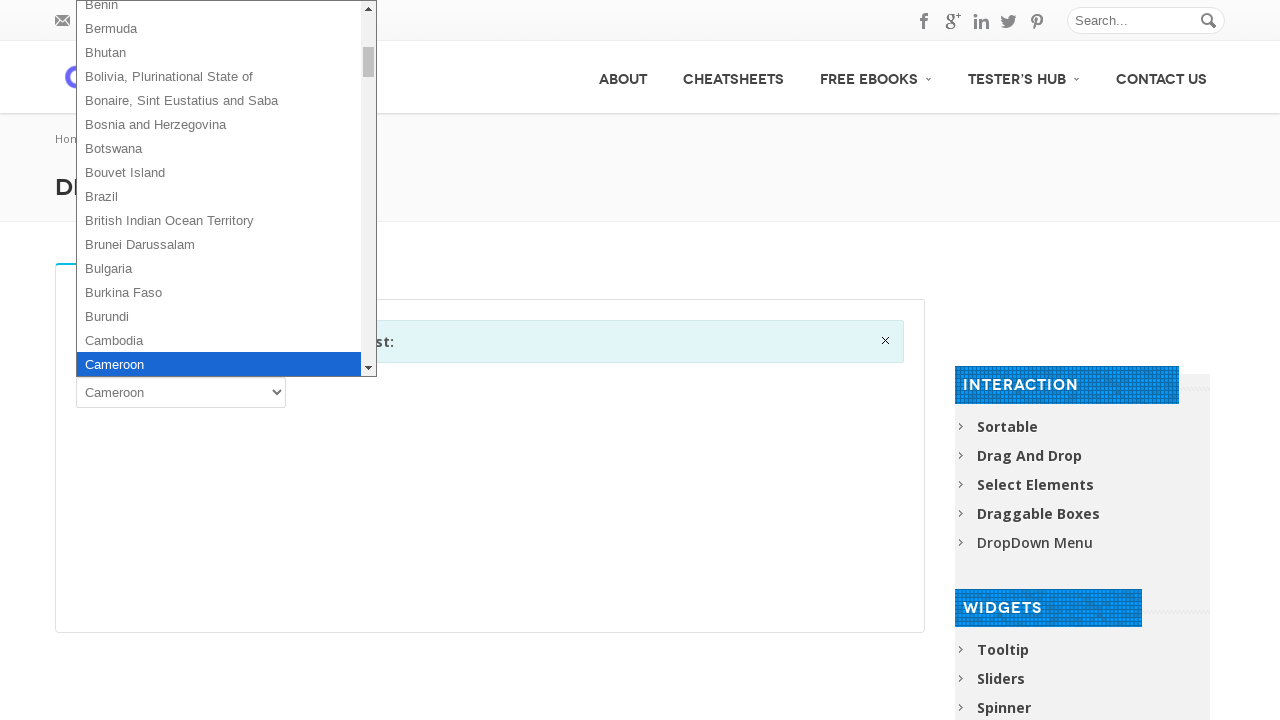

Pressed ArrowDown to navigate to next option (iteration 39/102)
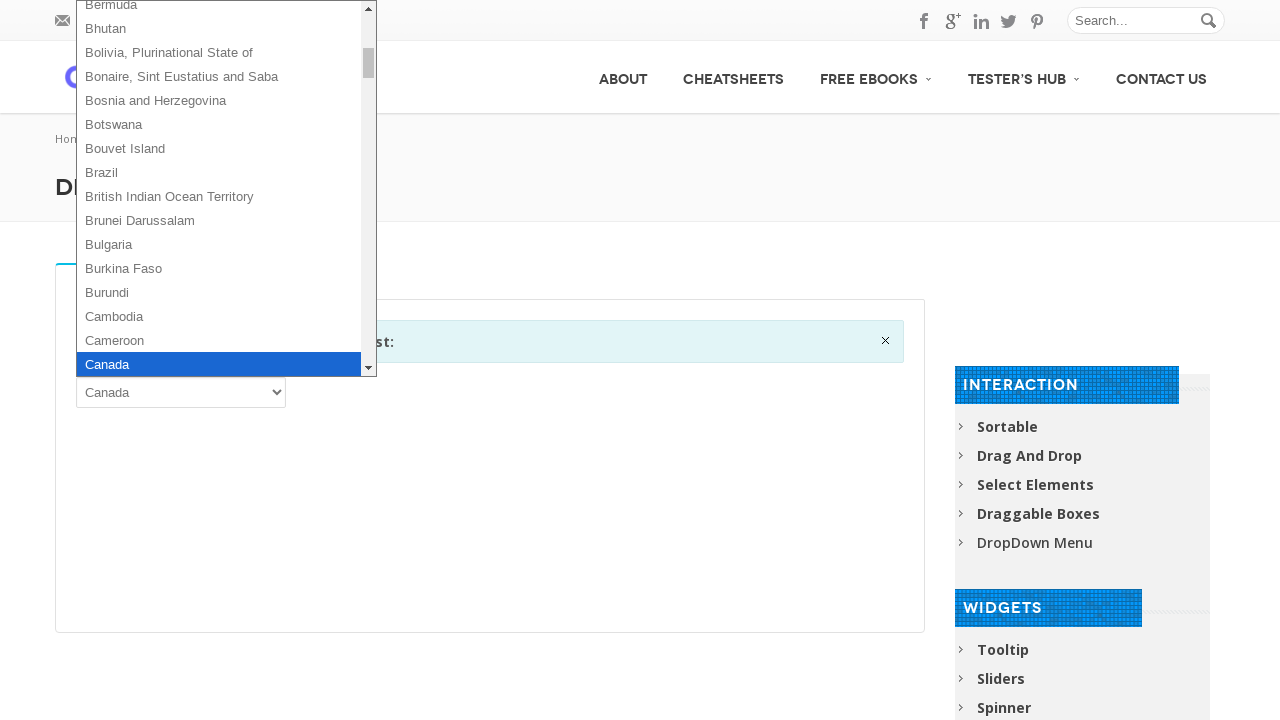

Pressed ArrowDown to navigate to next option (iteration 40/102)
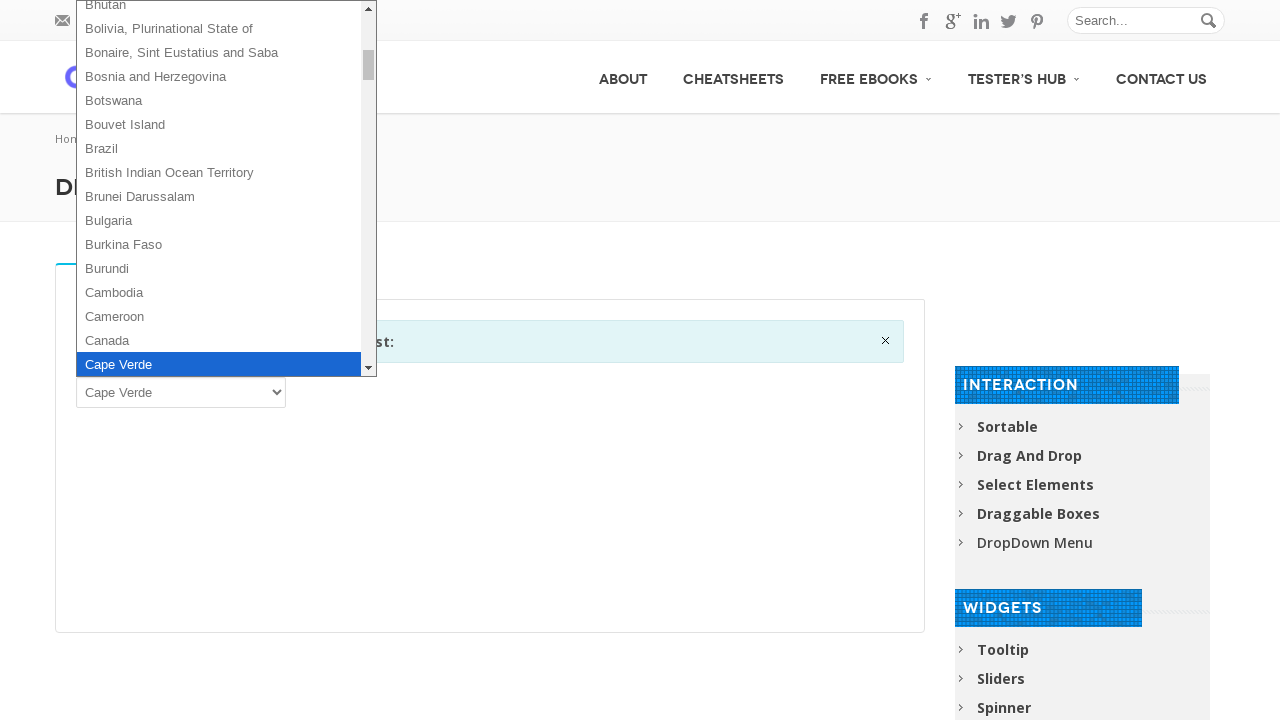

Pressed ArrowDown to navigate to next option (iteration 41/102)
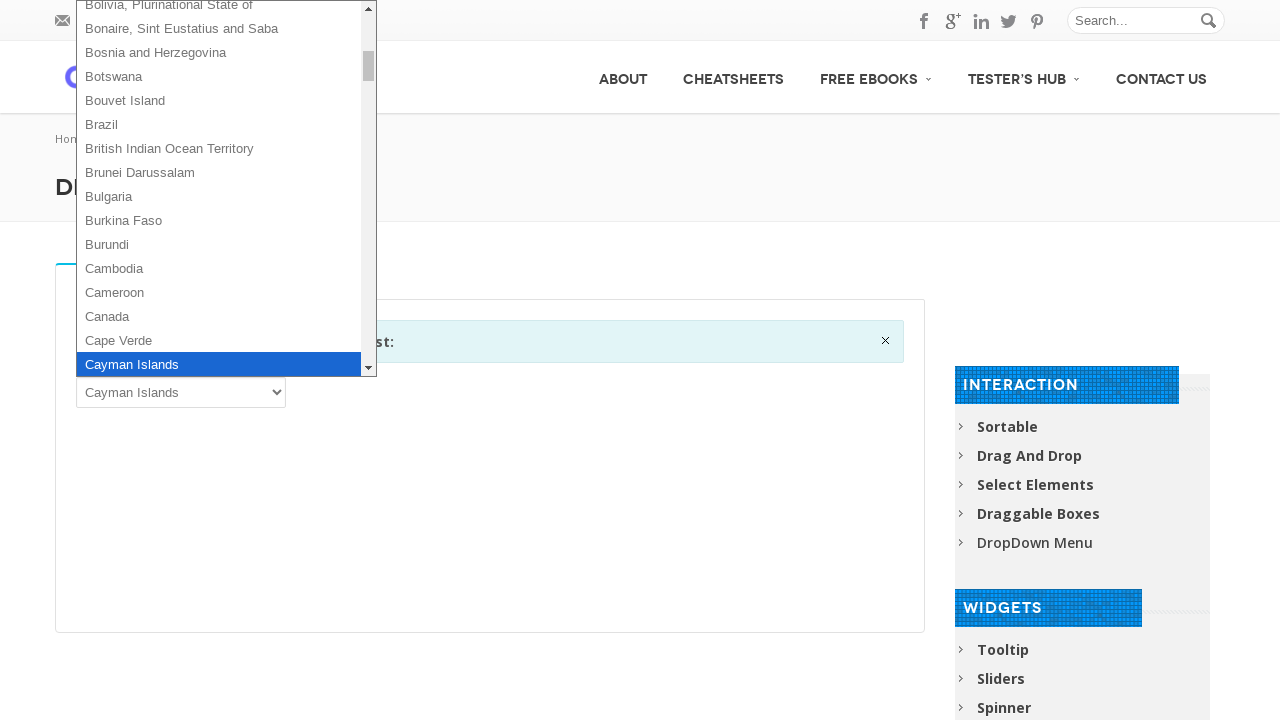

Pressed ArrowDown to navigate to next option (iteration 42/102)
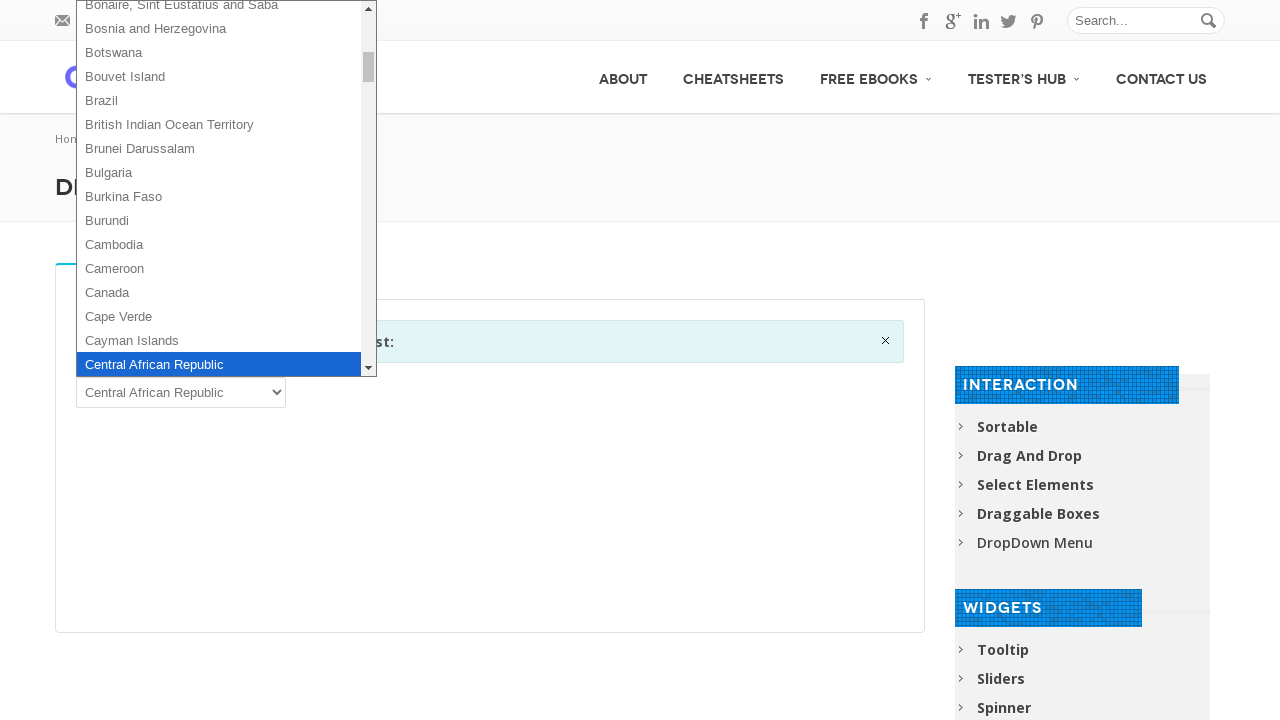

Pressed ArrowDown to navigate to next option (iteration 43/102)
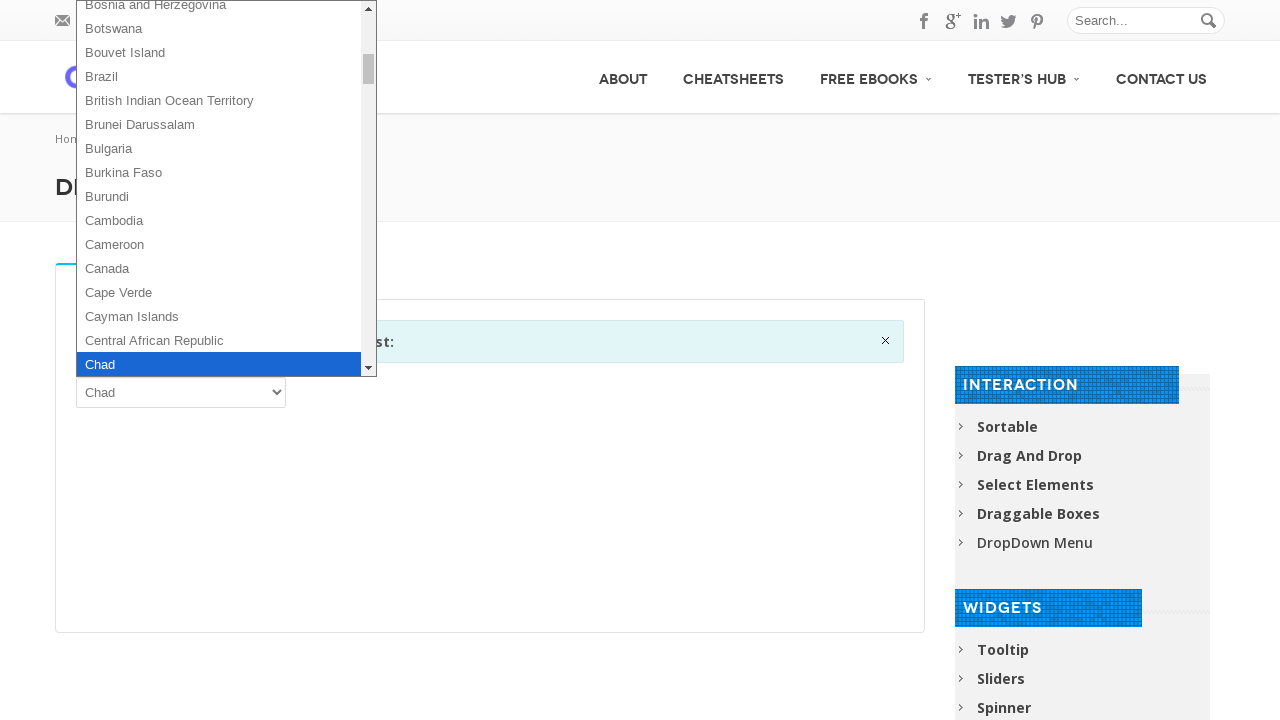

Pressed ArrowDown to navigate to next option (iteration 44/102)
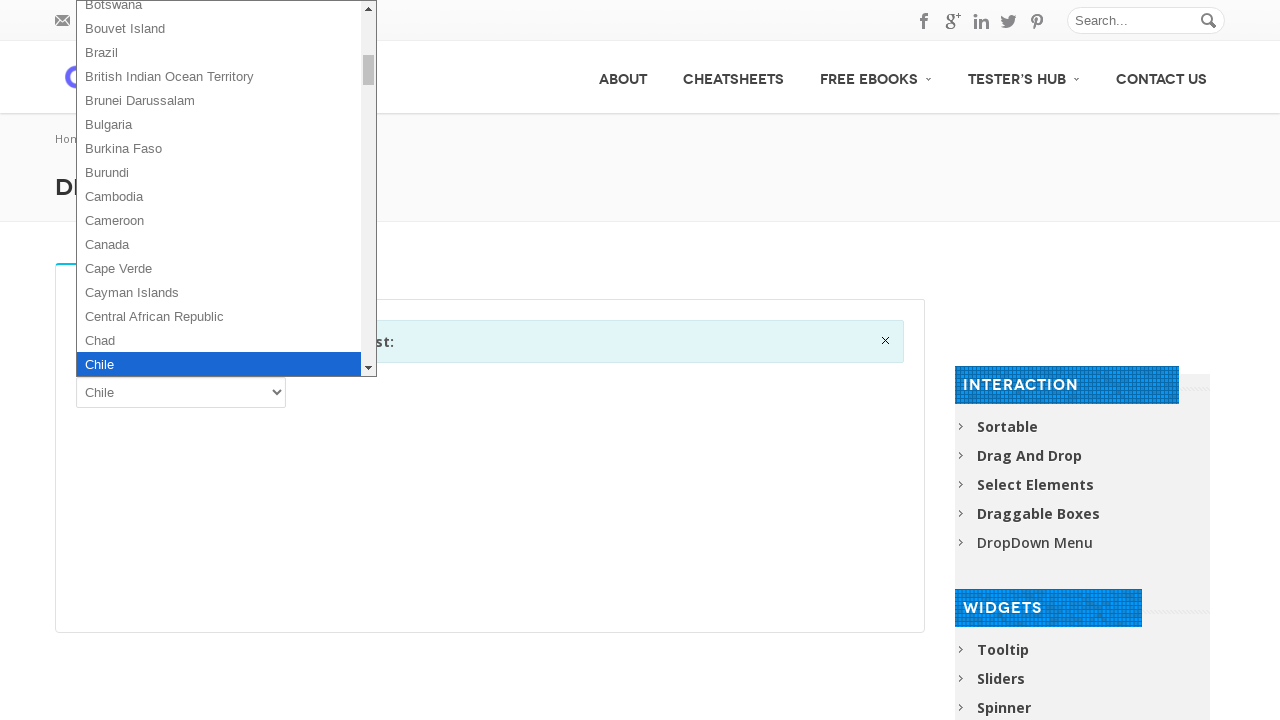

Pressed ArrowDown to navigate to next option (iteration 45/102)
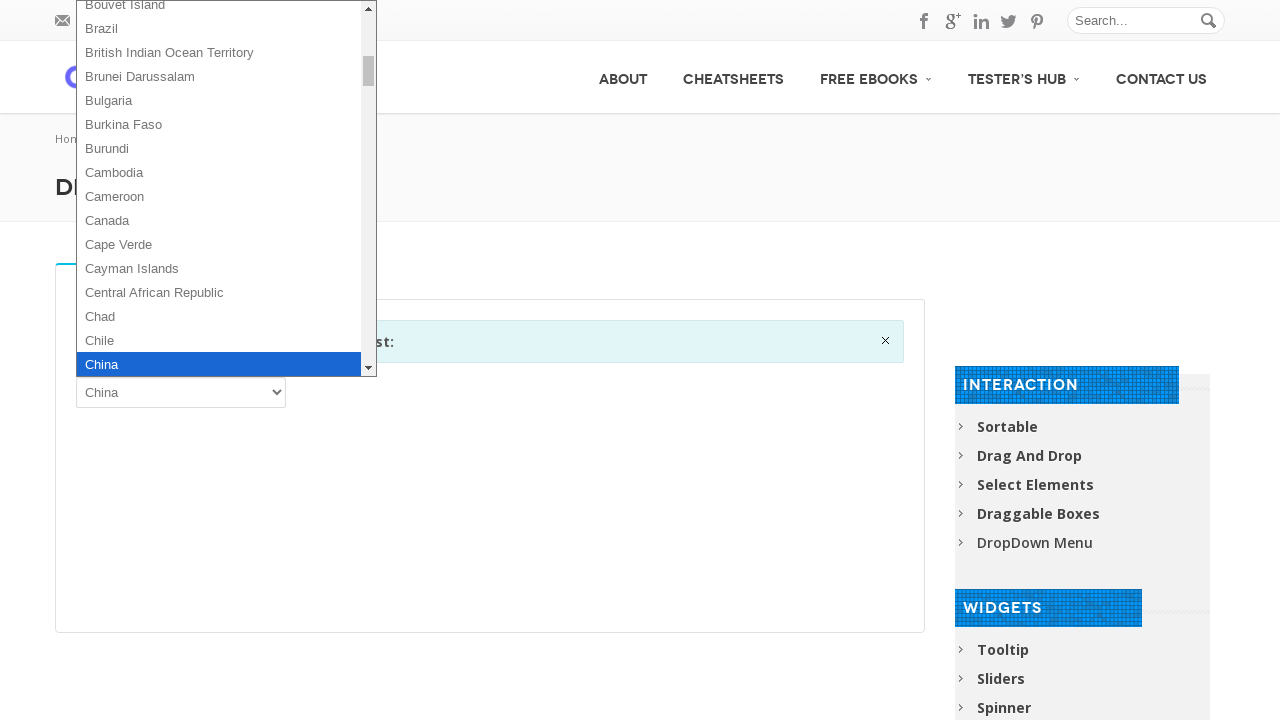

Pressed ArrowDown to navigate to next option (iteration 46/102)
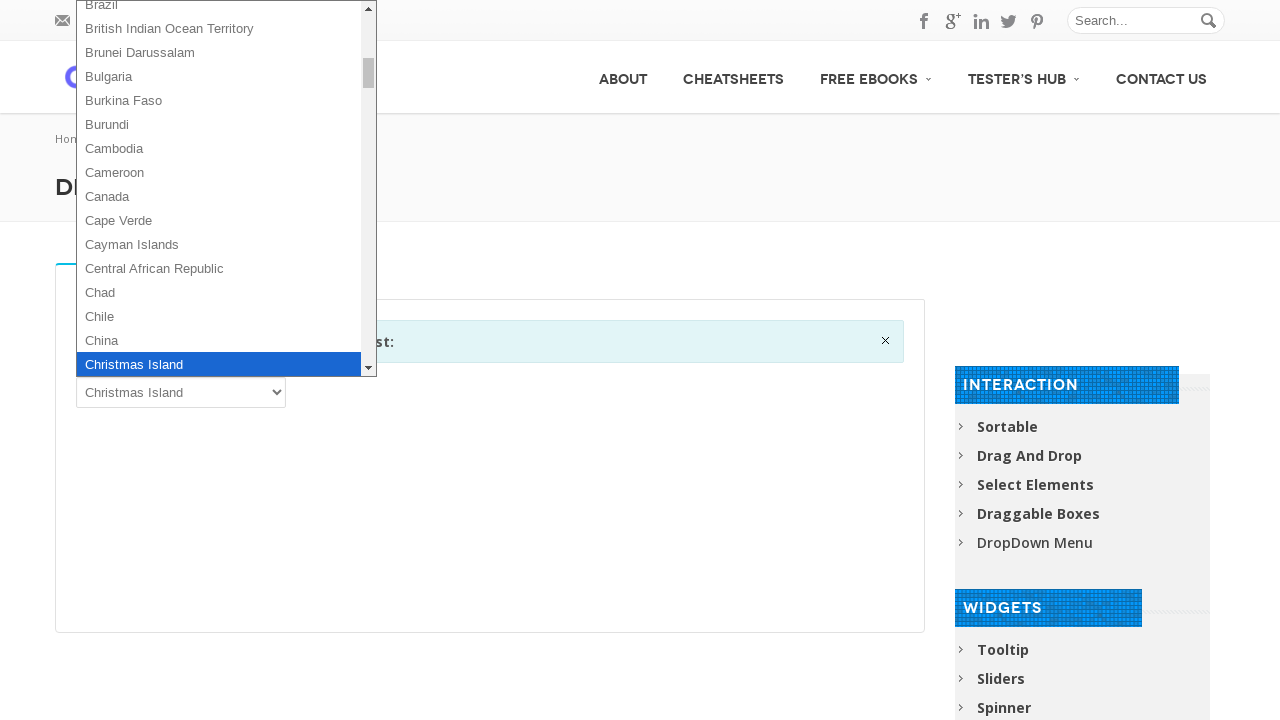

Pressed ArrowDown to navigate to next option (iteration 47/102)
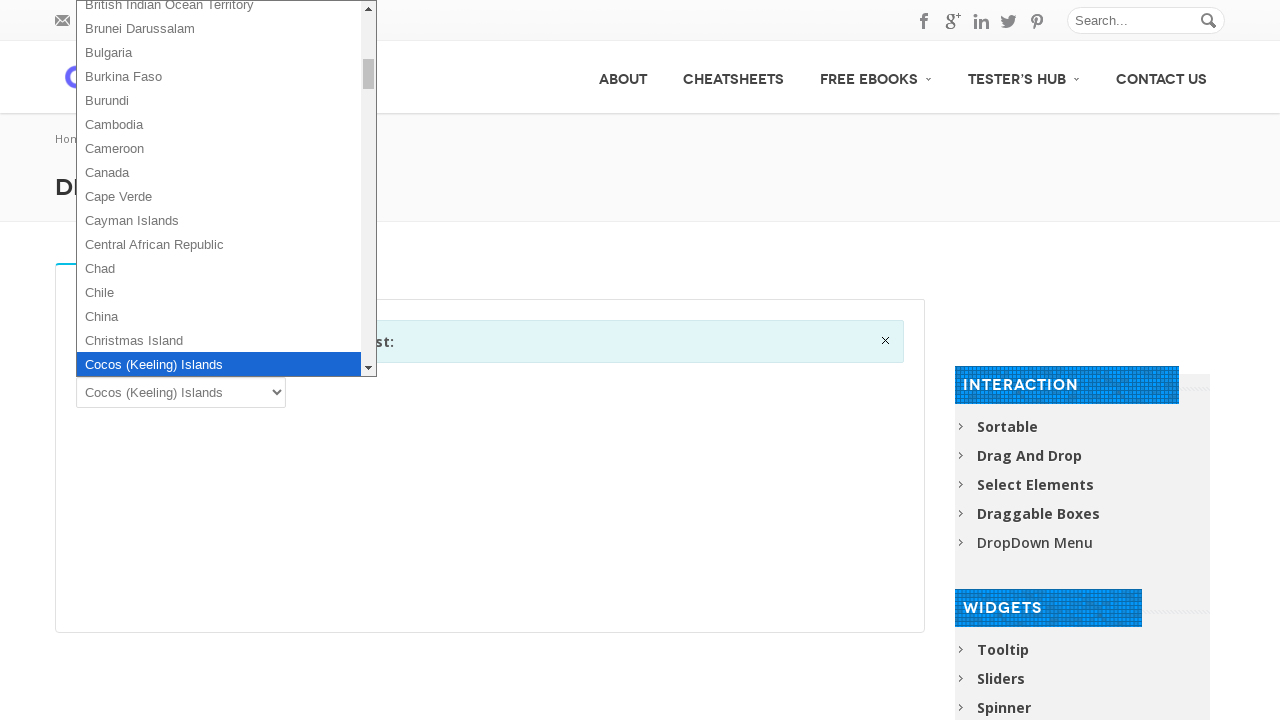

Pressed ArrowDown to navigate to next option (iteration 48/102)
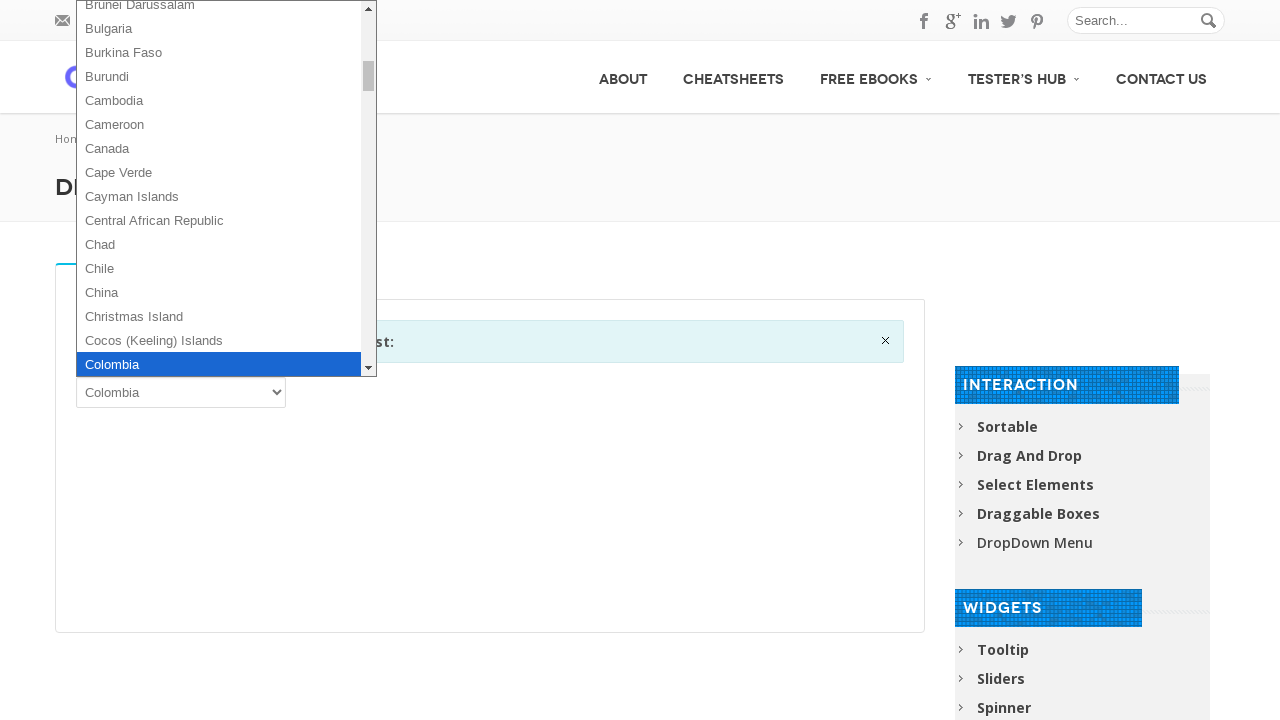

Pressed ArrowDown to navigate to next option (iteration 49/102)
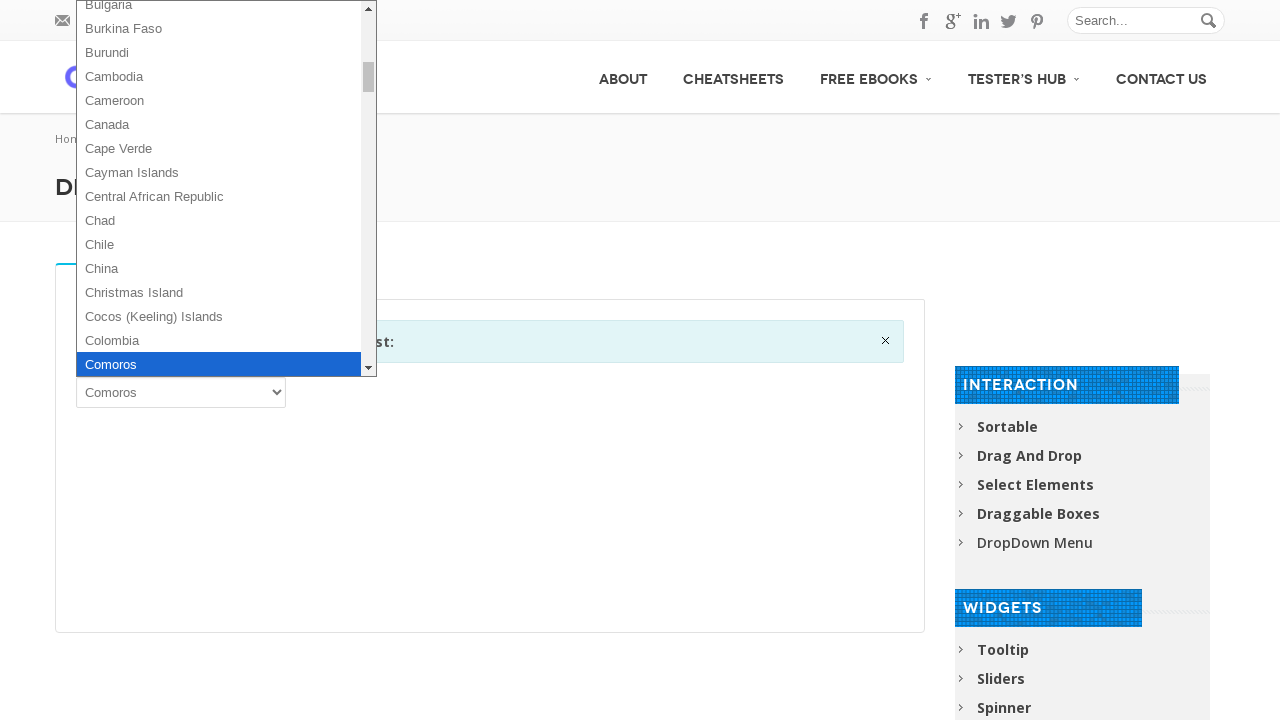

Pressed ArrowDown to navigate to next option (iteration 50/102)
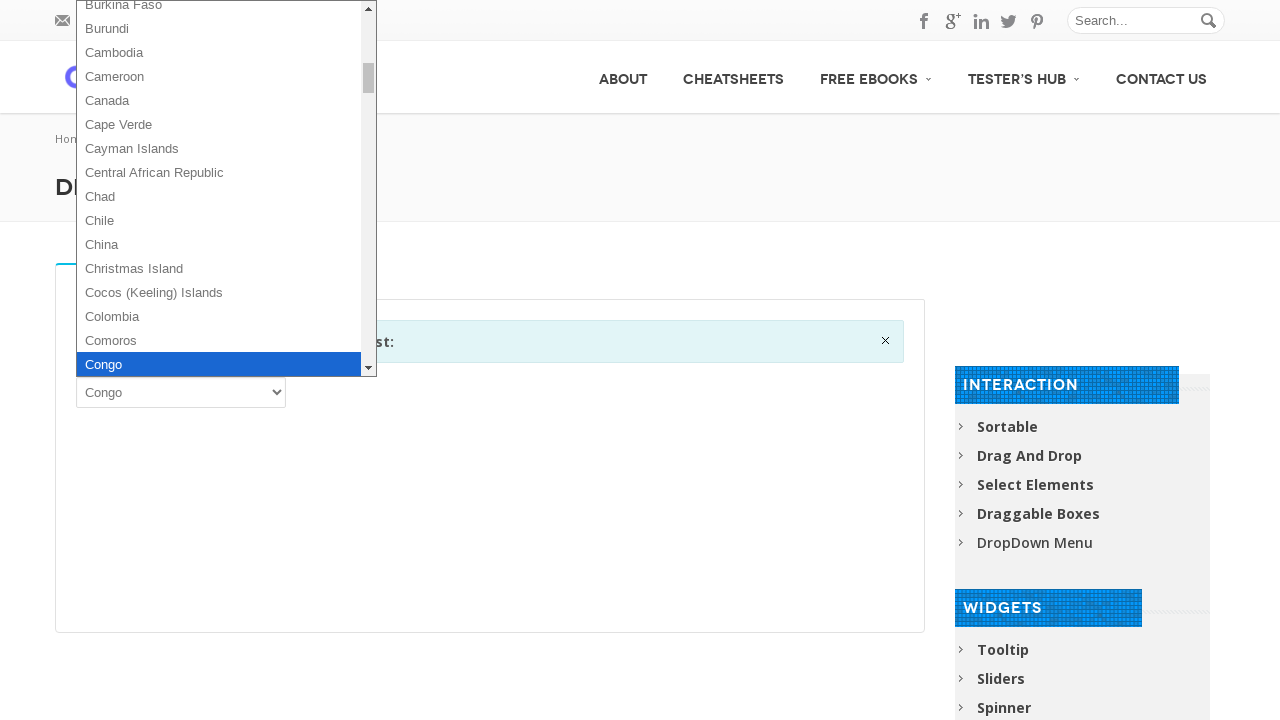

Pressed ArrowDown to navigate to next option (iteration 51/102)
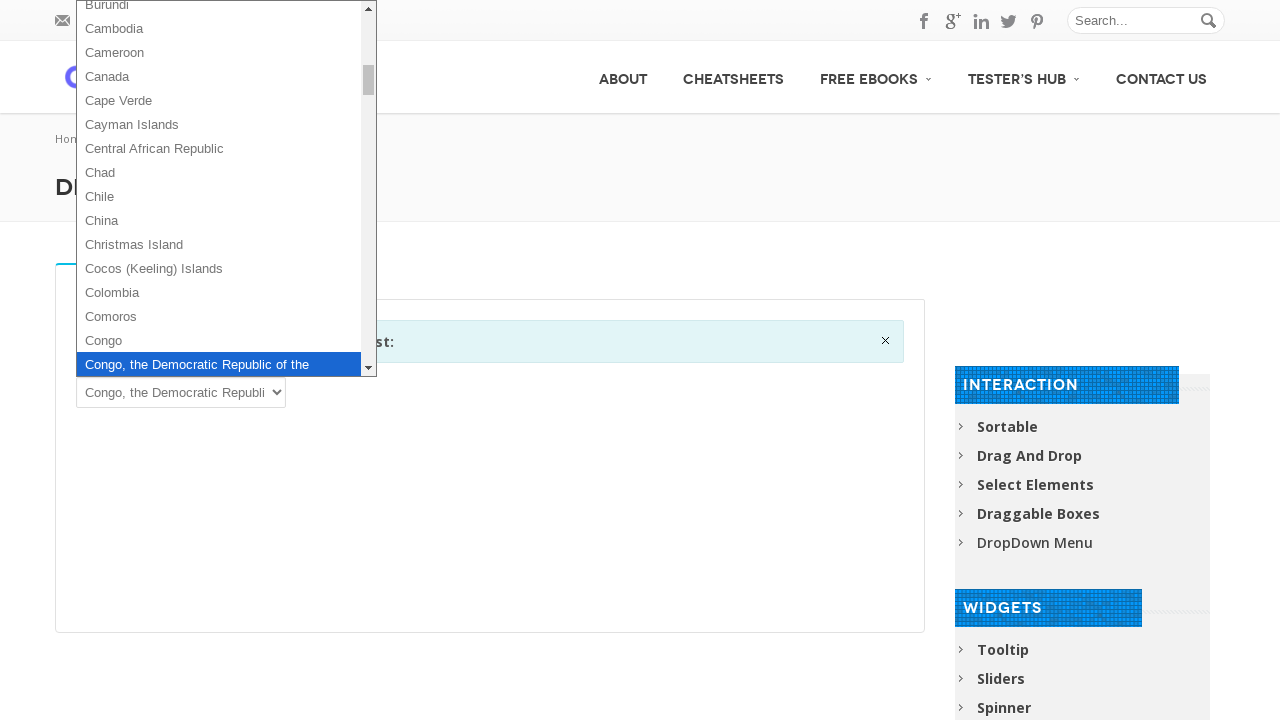

Pressed ArrowDown to navigate to next option (iteration 52/102)
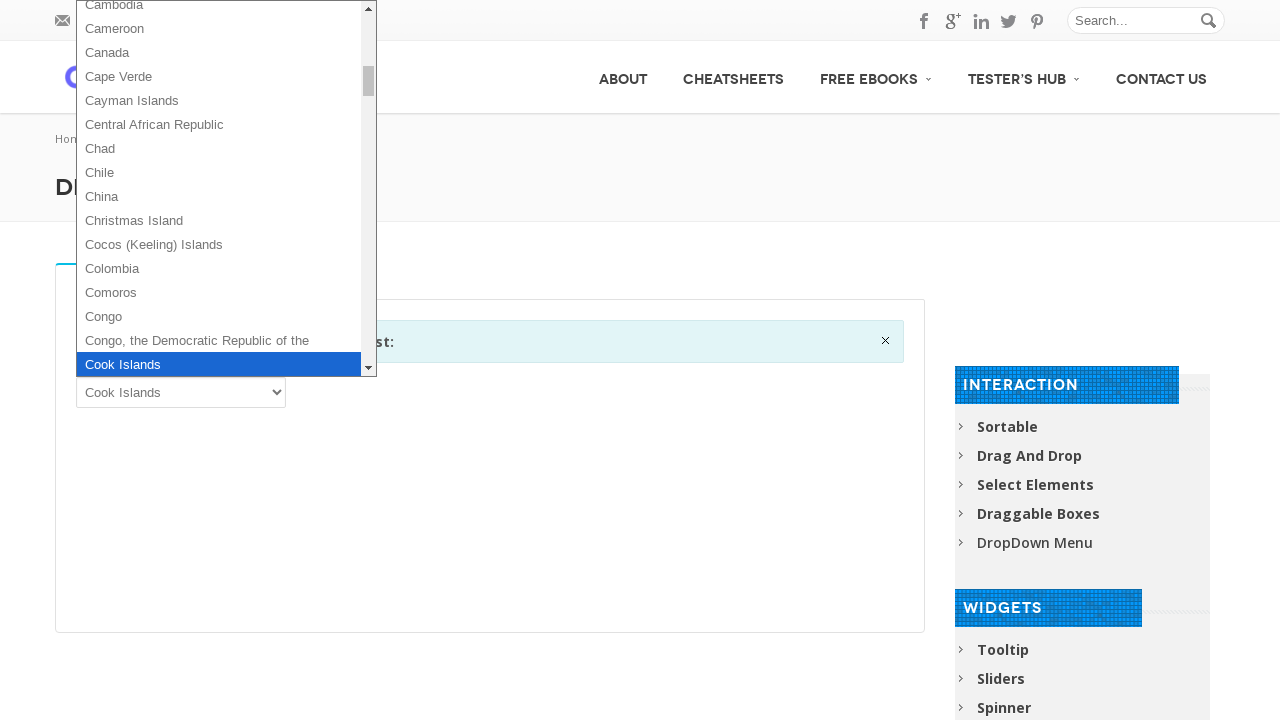

Pressed ArrowDown to navigate to next option (iteration 53/102)
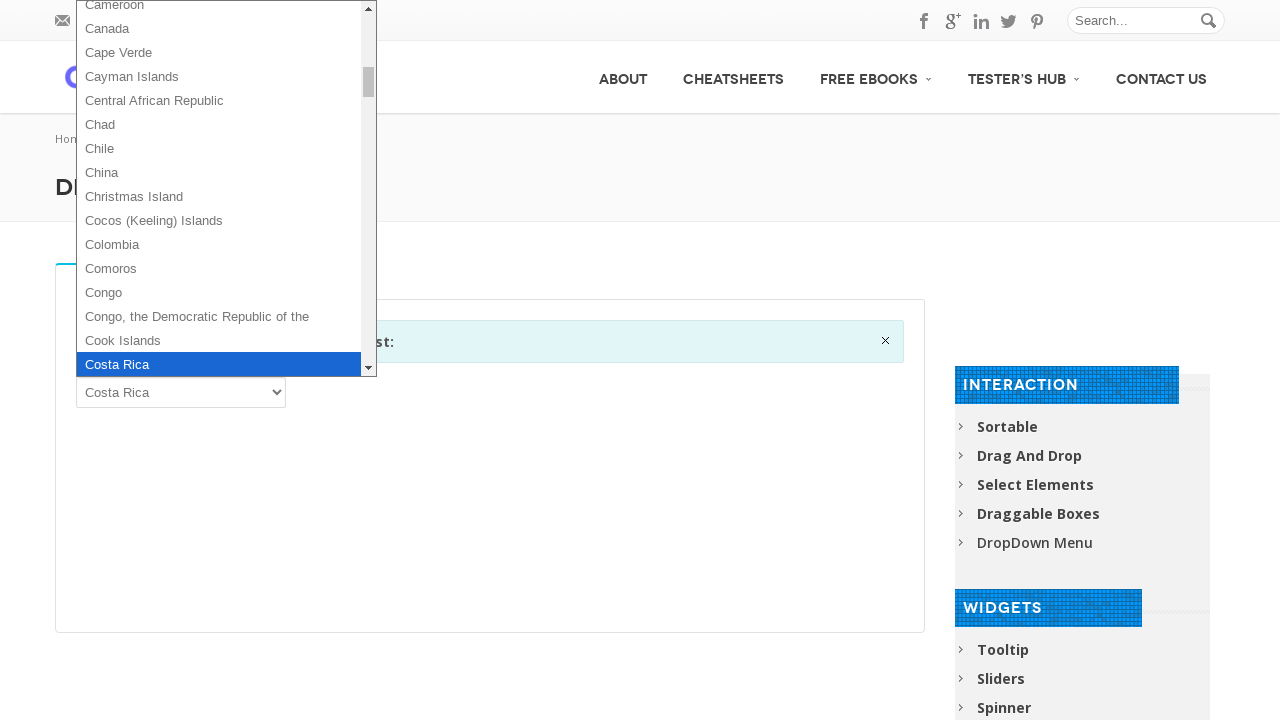

Pressed ArrowDown to navigate to next option (iteration 54/102)
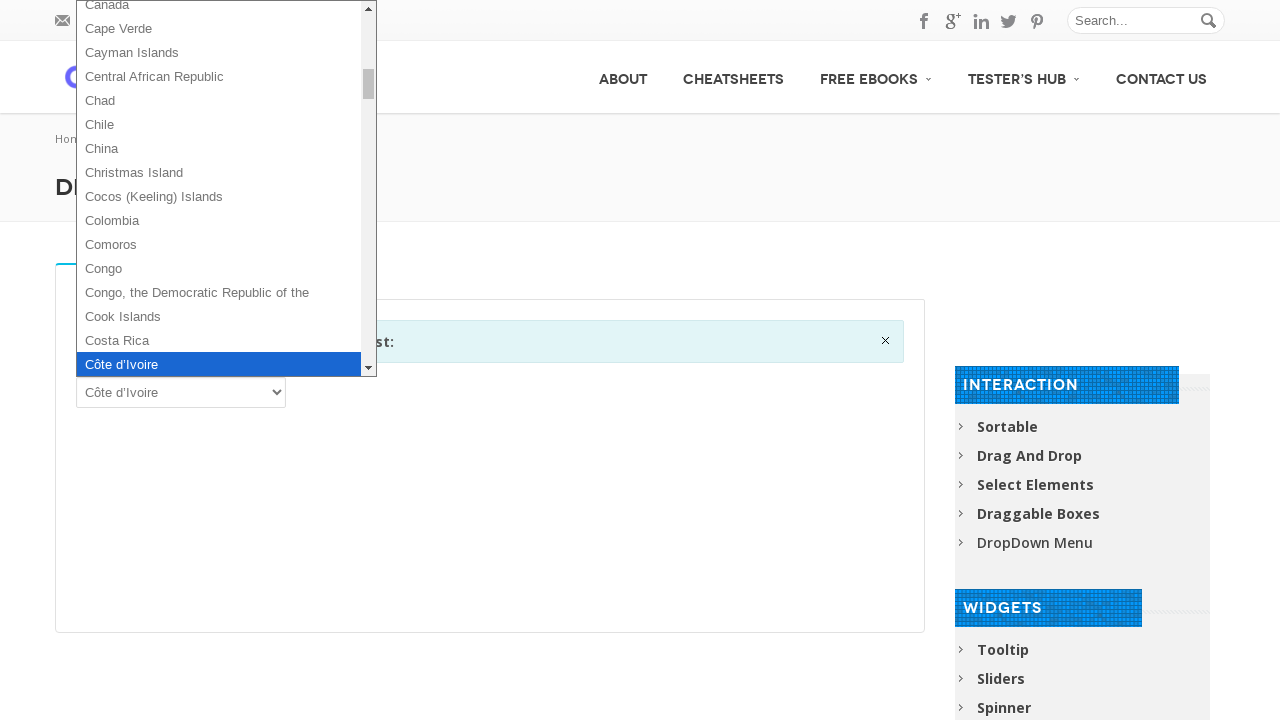

Pressed ArrowDown to navigate to next option (iteration 55/102)
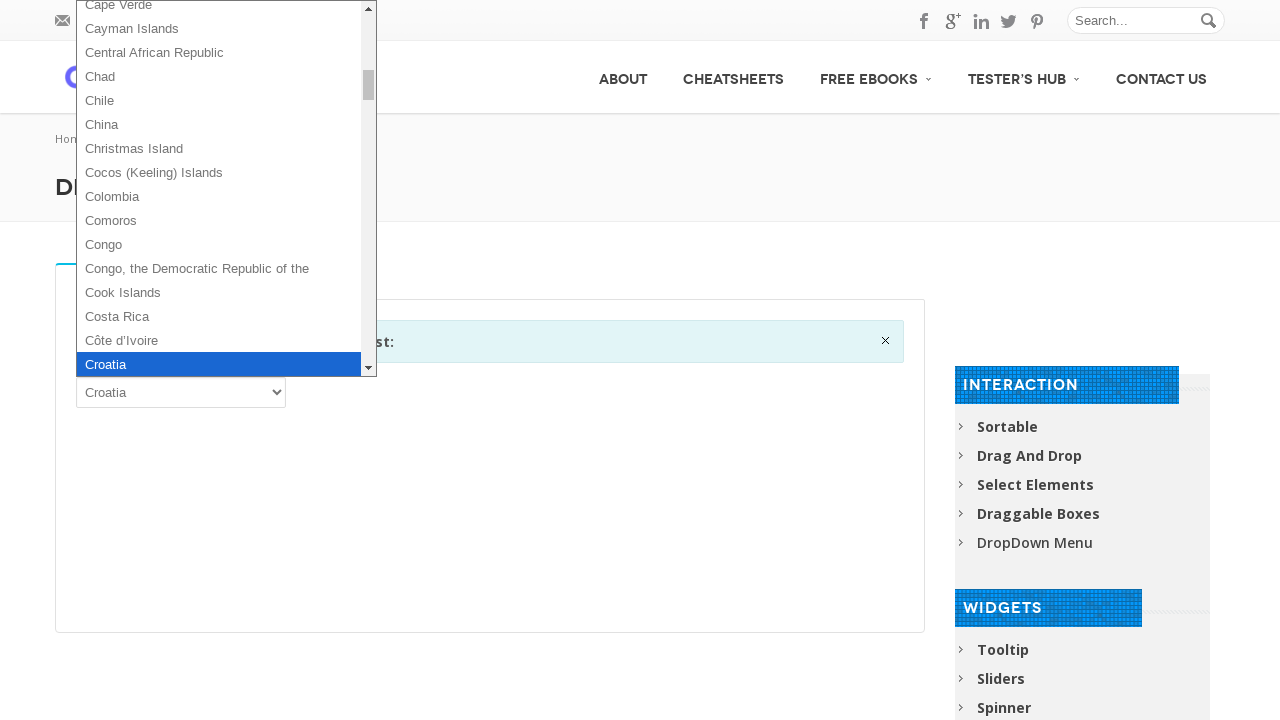

Pressed ArrowDown to navigate to next option (iteration 56/102)
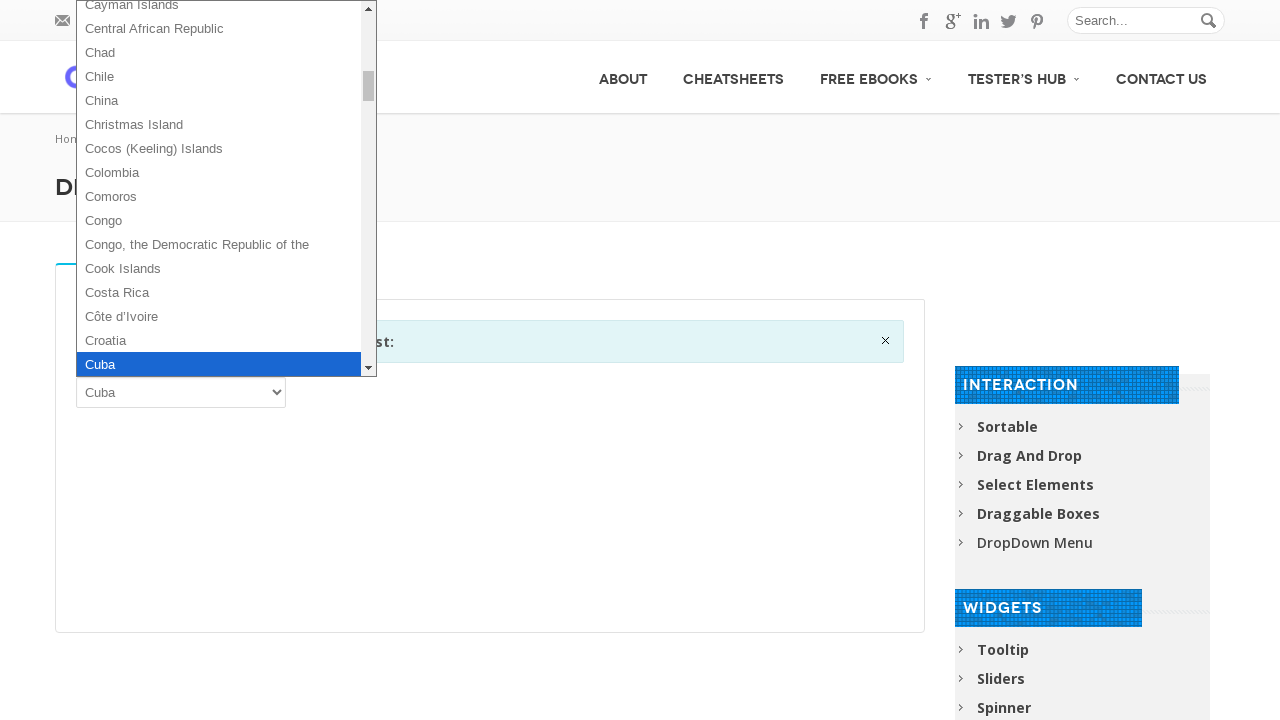

Pressed ArrowDown to navigate to next option (iteration 57/102)
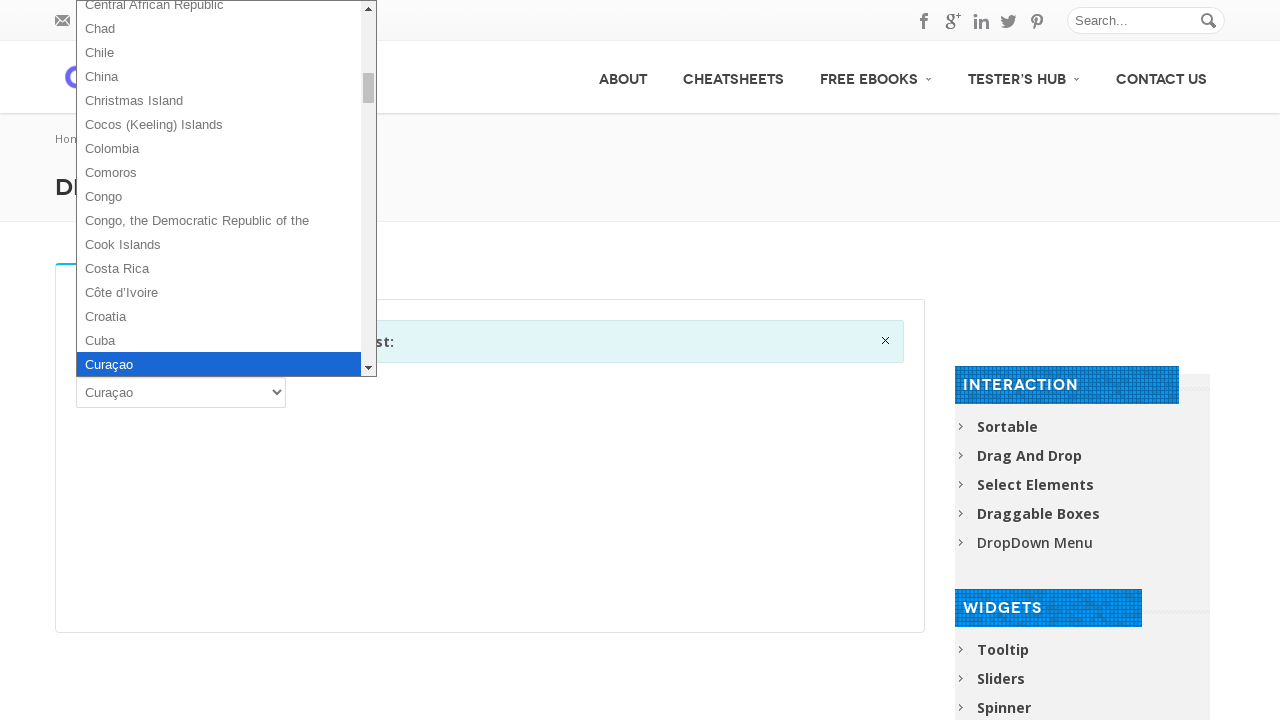

Pressed ArrowDown to navigate to next option (iteration 58/102)
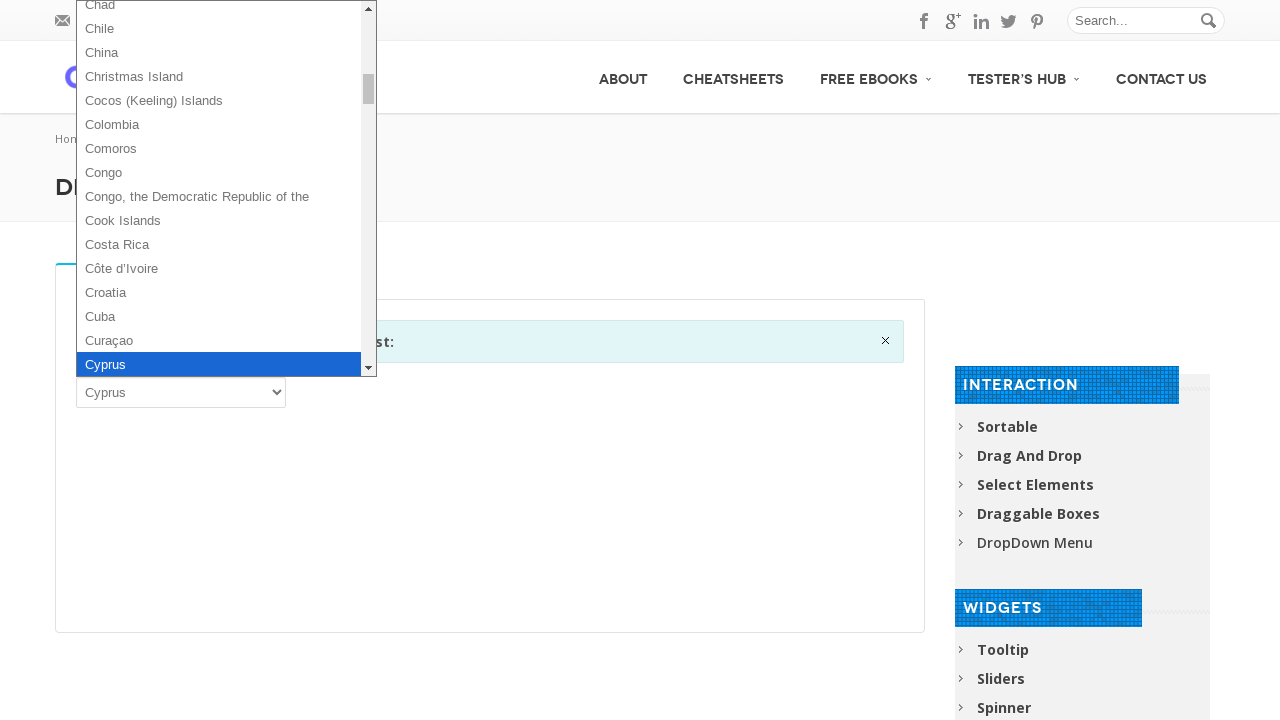

Pressed ArrowDown to navigate to next option (iteration 59/102)
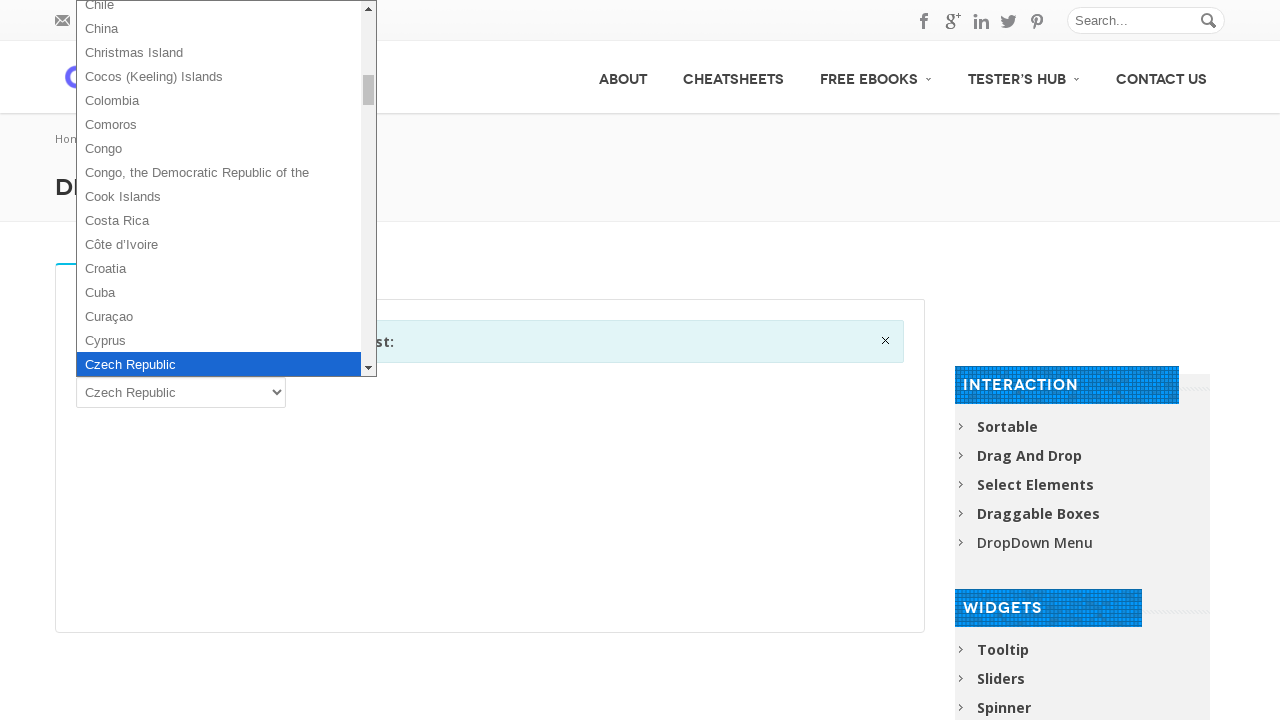

Pressed ArrowDown to navigate to next option (iteration 60/102)
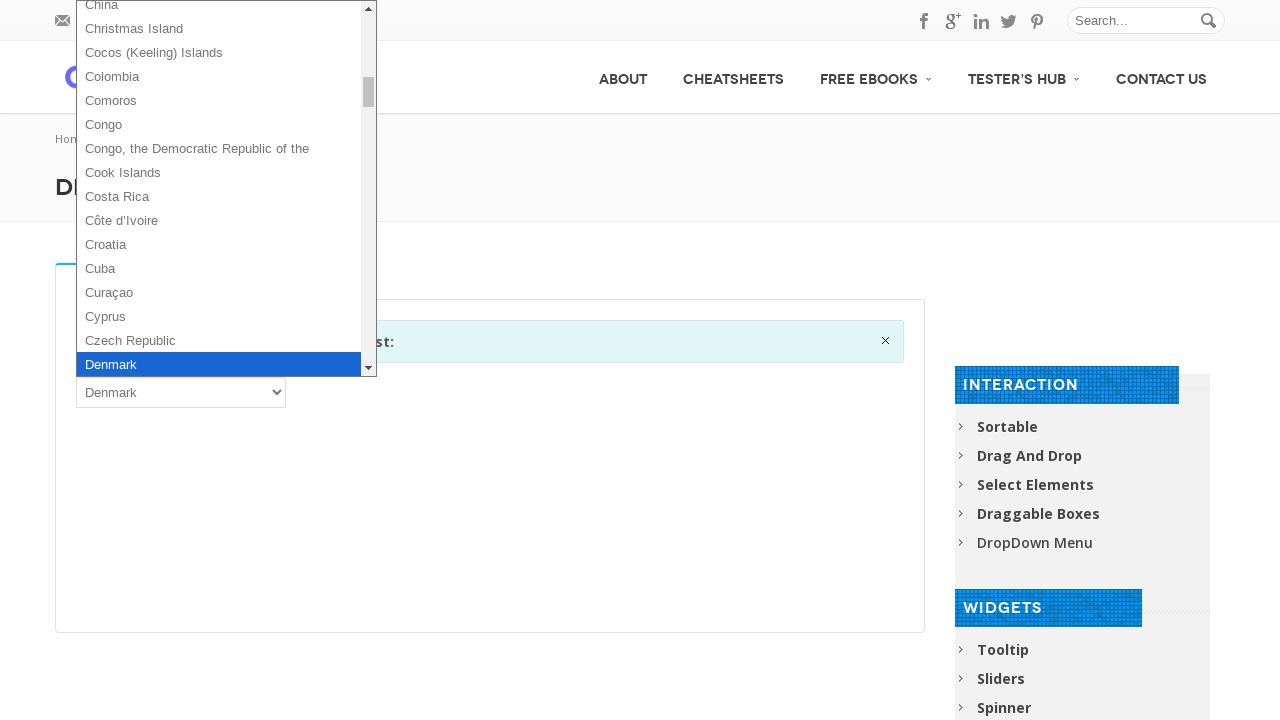

Pressed ArrowDown to navigate to next option (iteration 61/102)
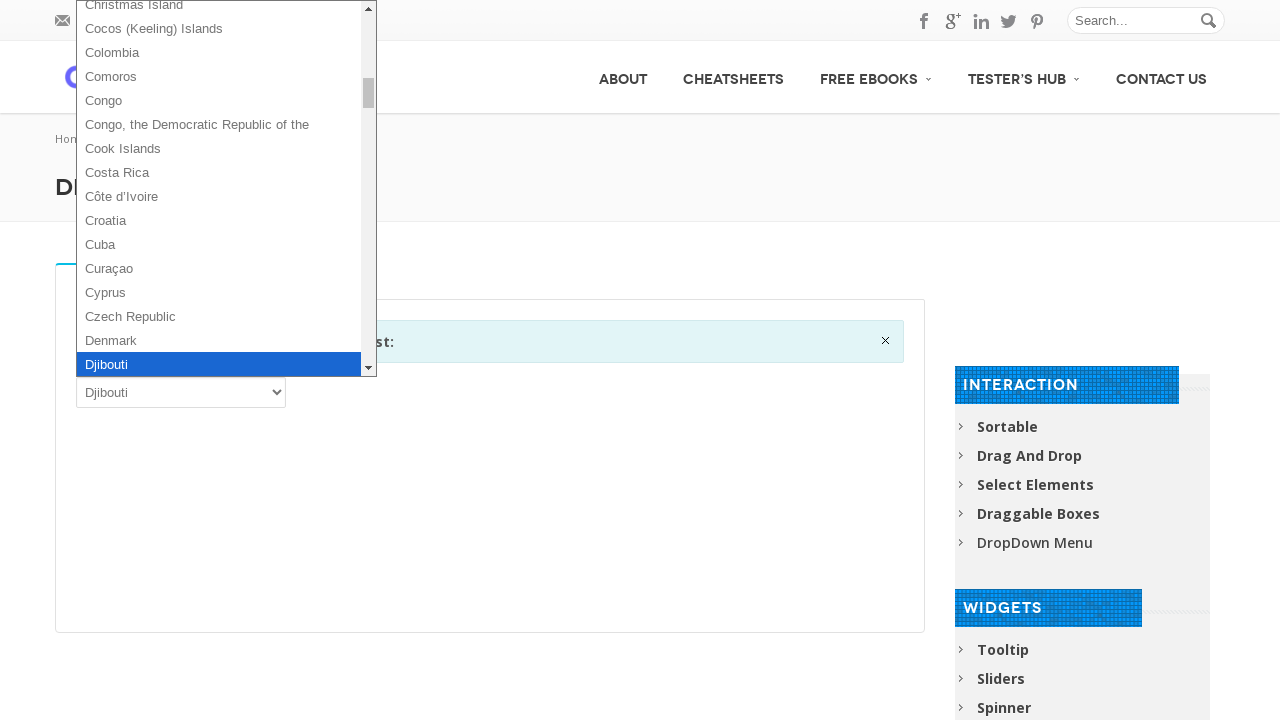

Pressed ArrowDown to navigate to next option (iteration 62/102)
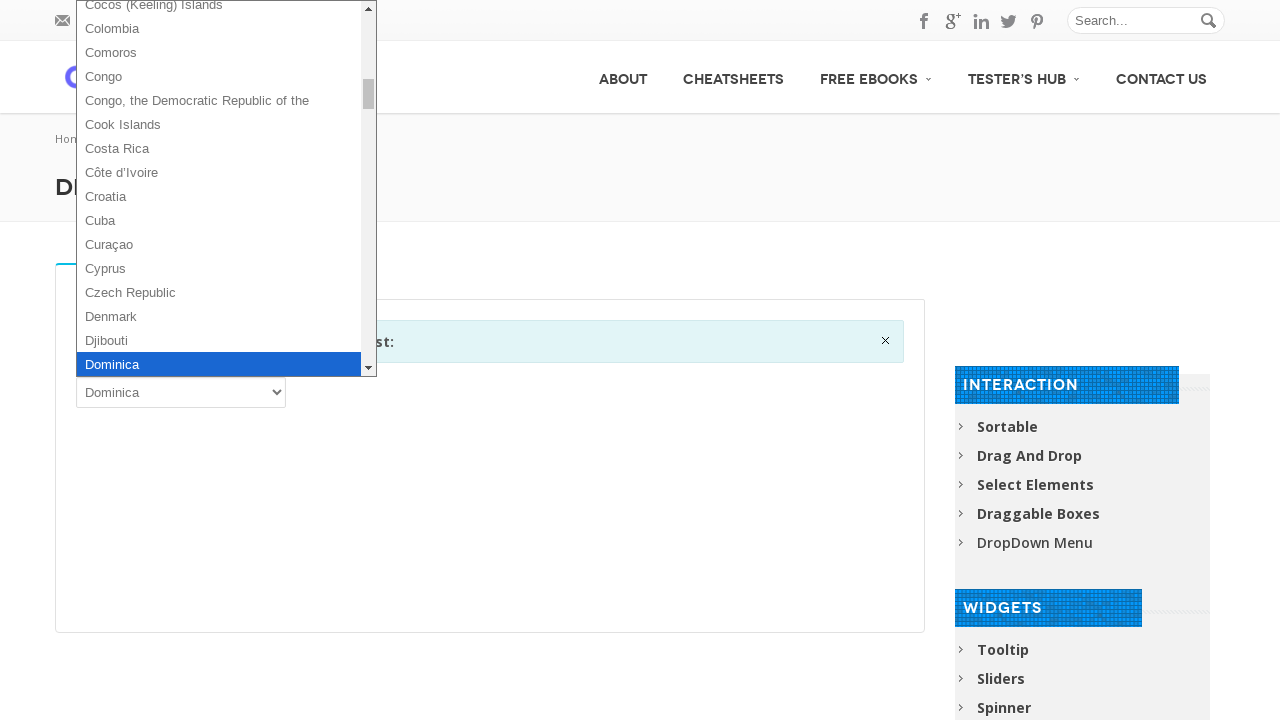

Pressed ArrowDown to navigate to next option (iteration 63/102)
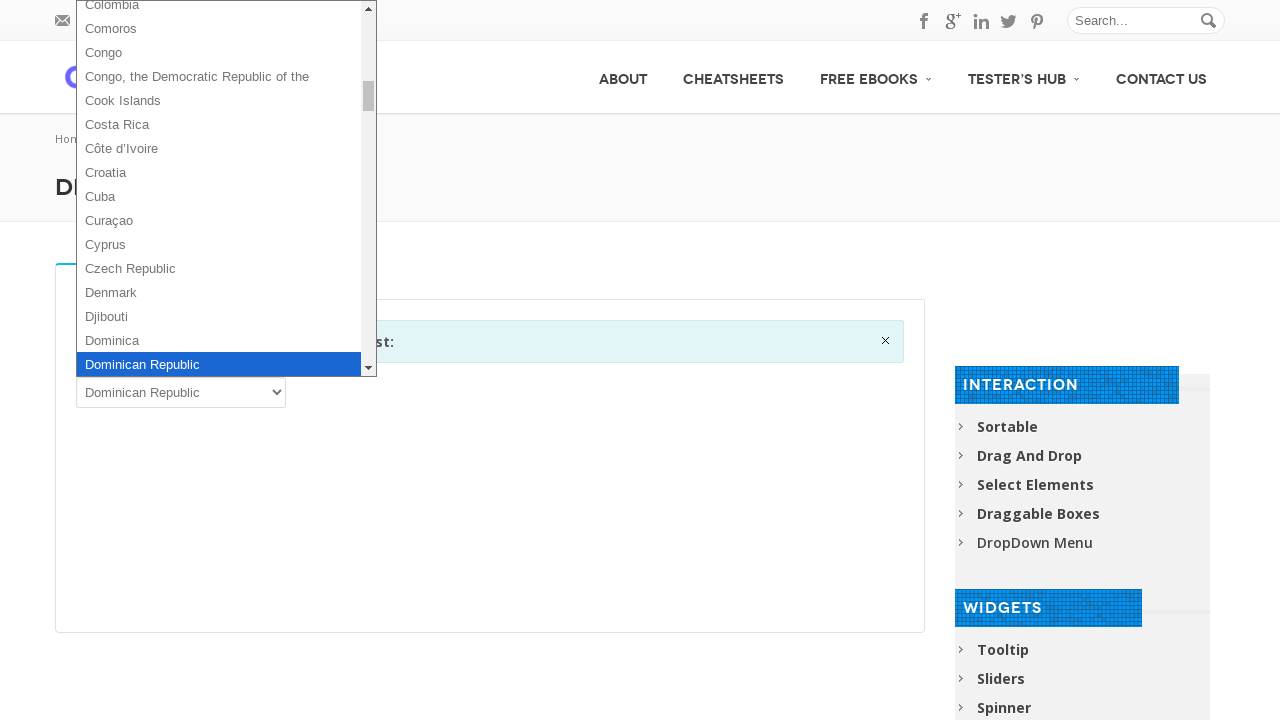

Pressed ArrowDown to navigate to next option (iteration 64/102)
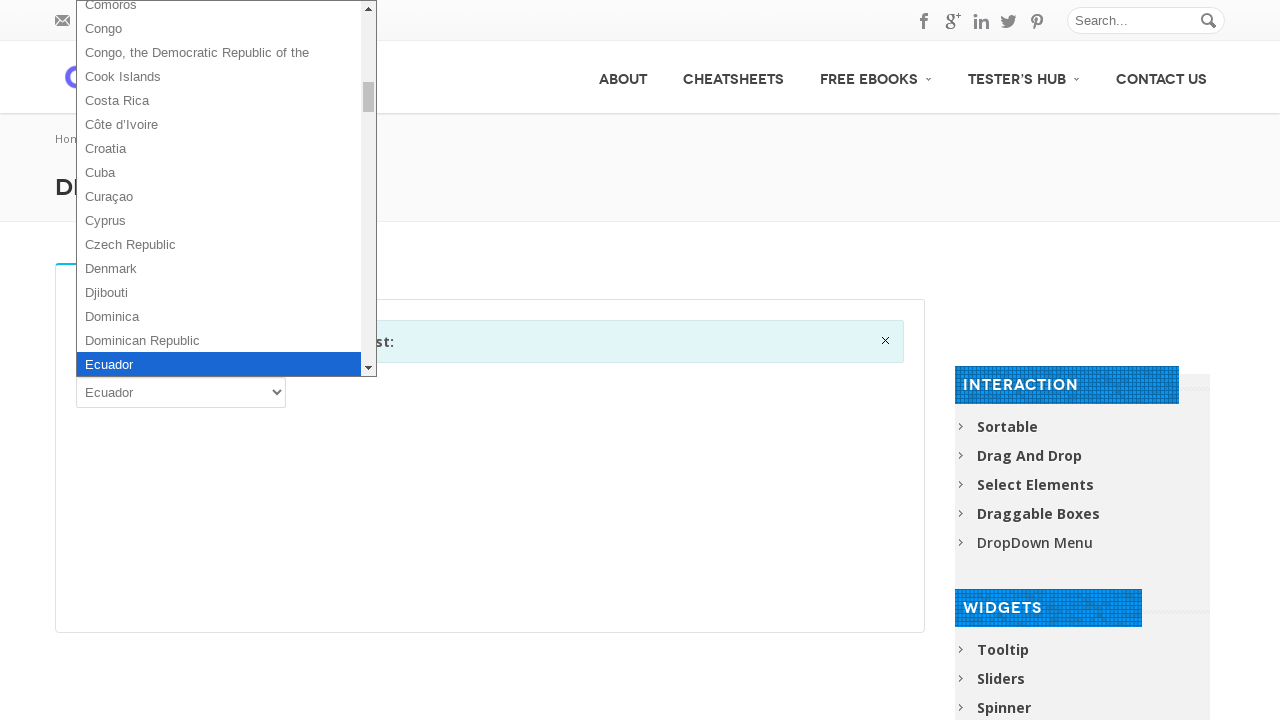

Pressed ArrowDown to navigate to next option (iteration 65/102)
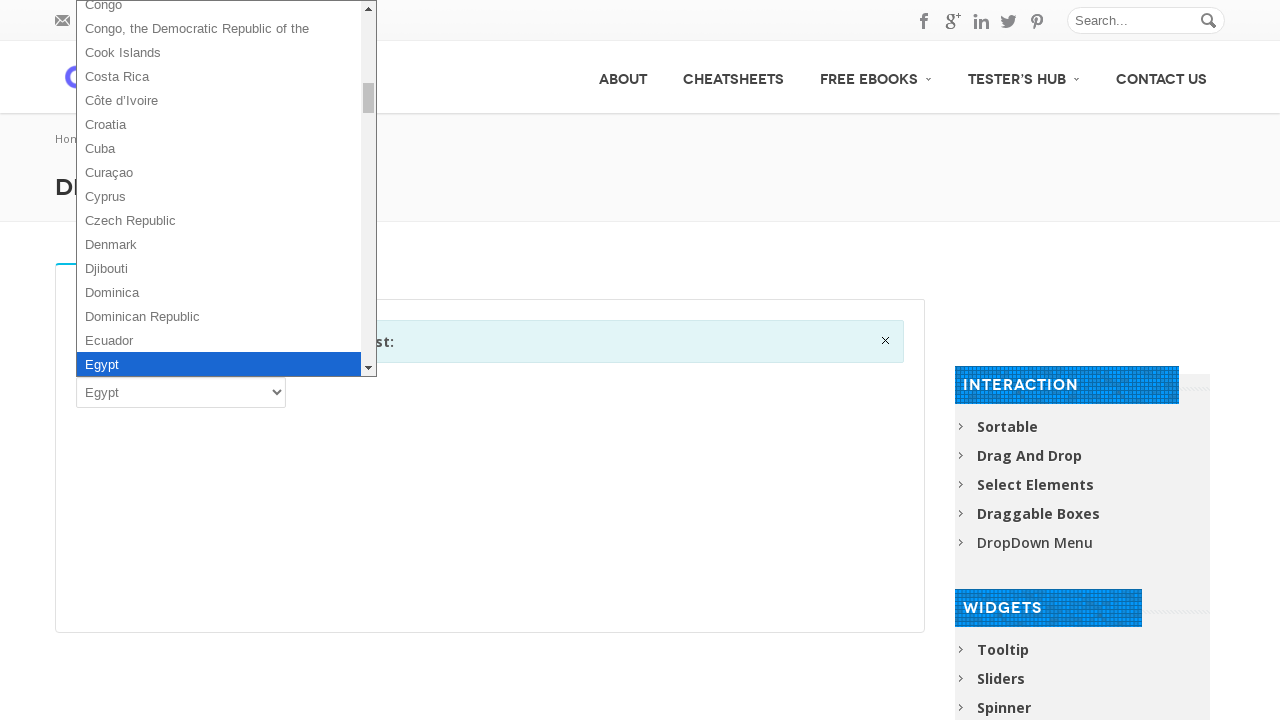

Pressed ArrowDown to navigate to next option (iteration 66/102)
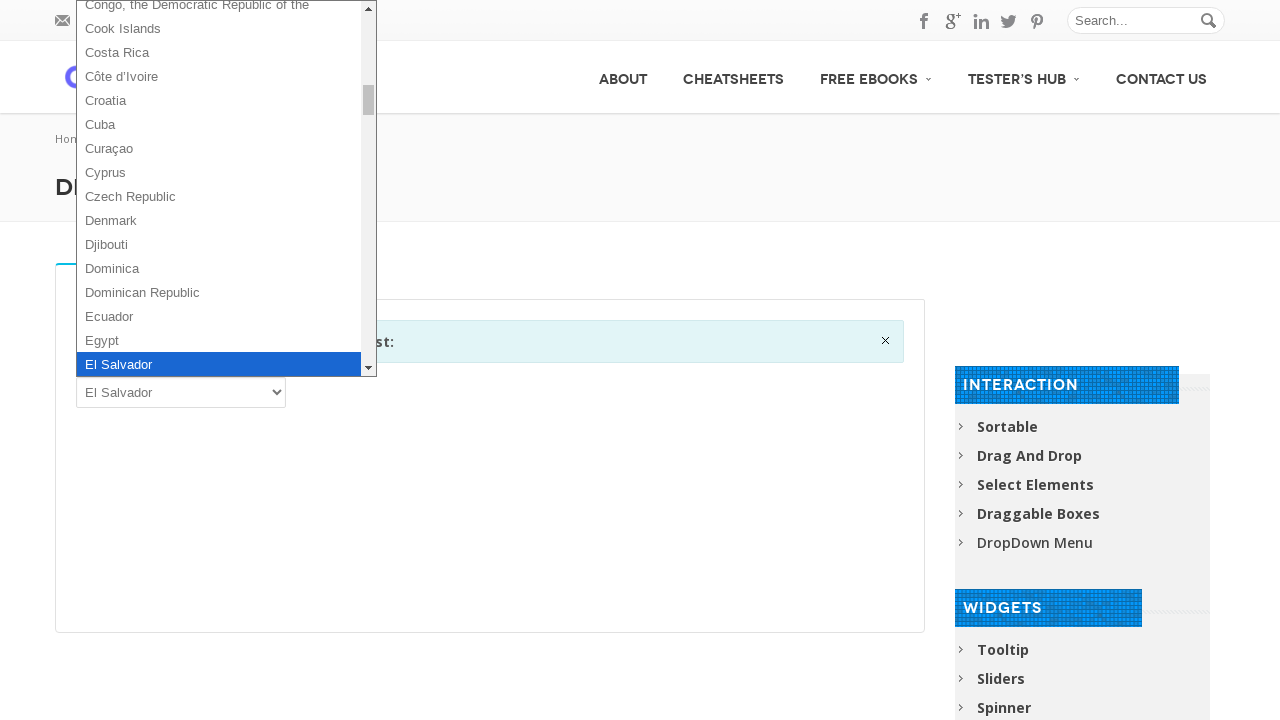

Pressed ArrowDown to navigate to next option (iteration 67/102)
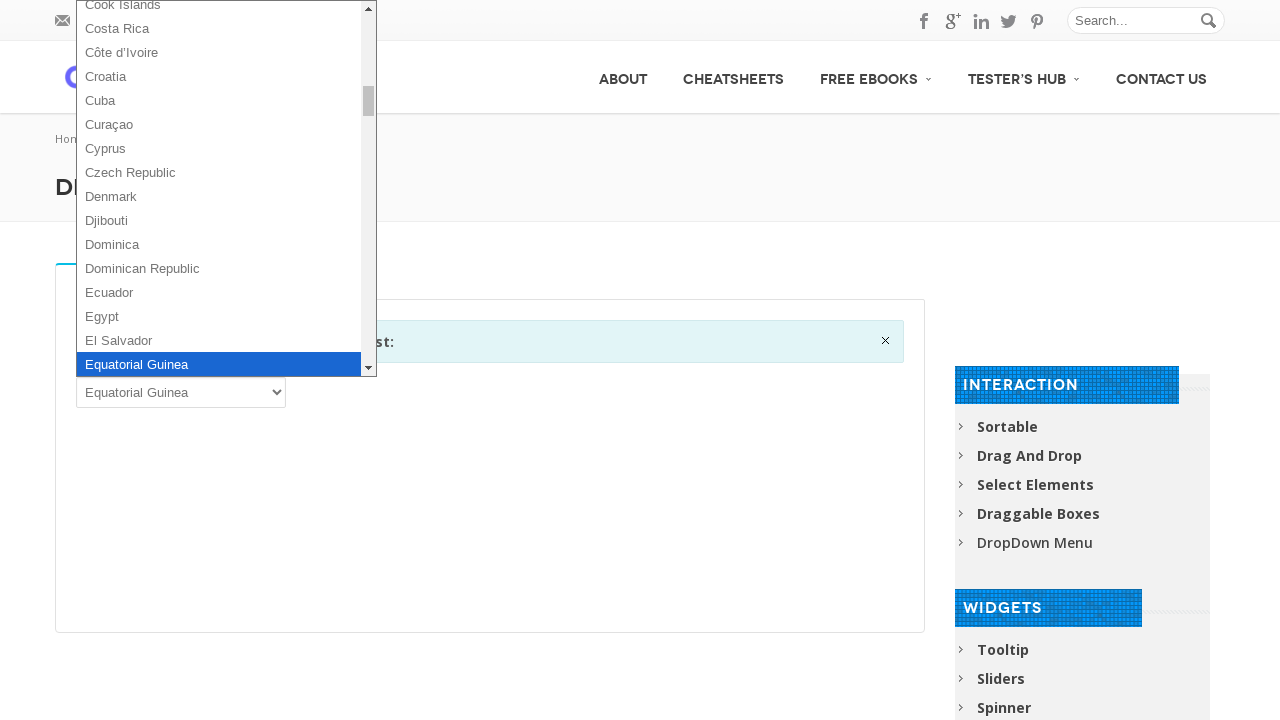

Pressed ArrowDown to navigate to next option (iteration 68/102)
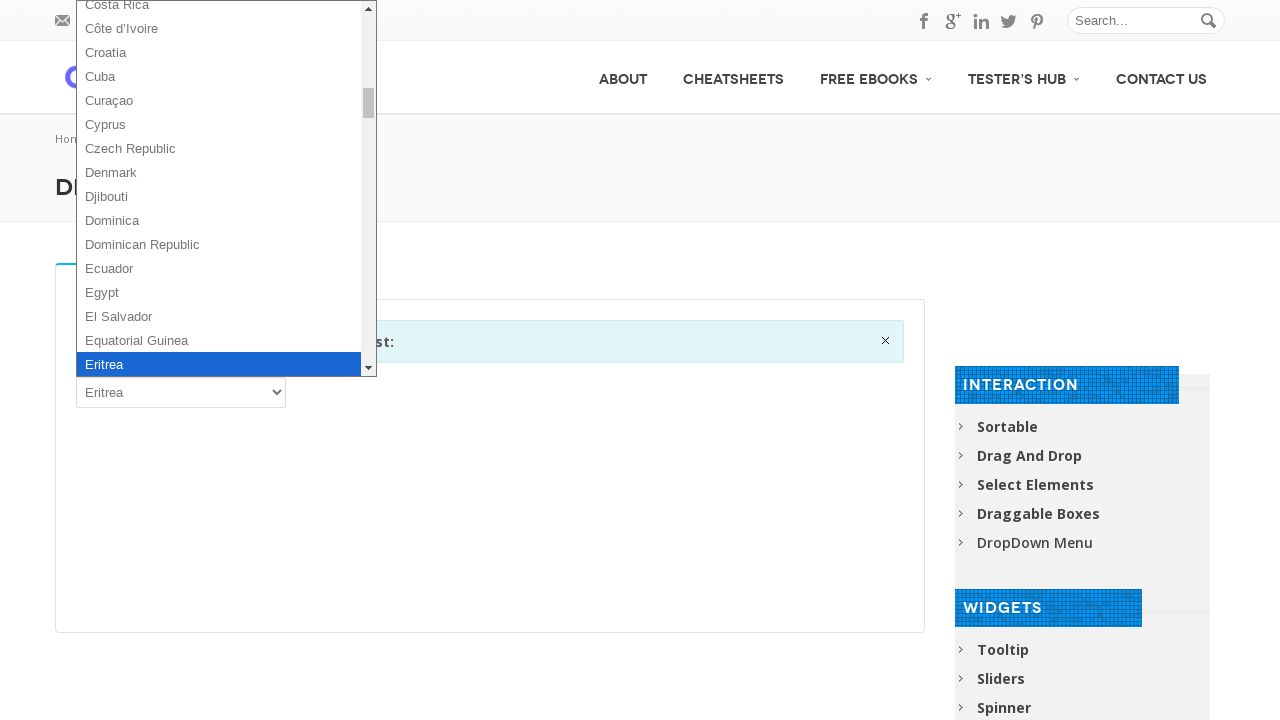

Pressed ArrowDown to navigate to next option (iteration 69/102)
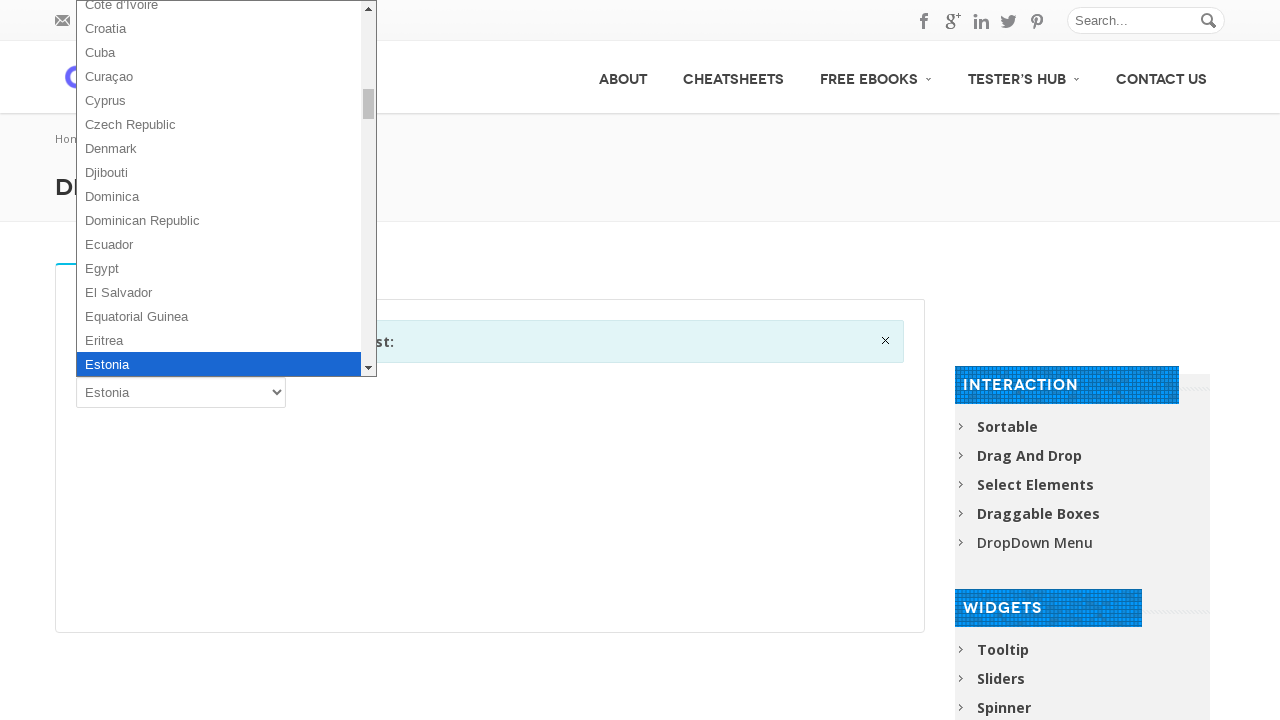

Pressed ArrowDown to navigate to next option (iteration 70/102)
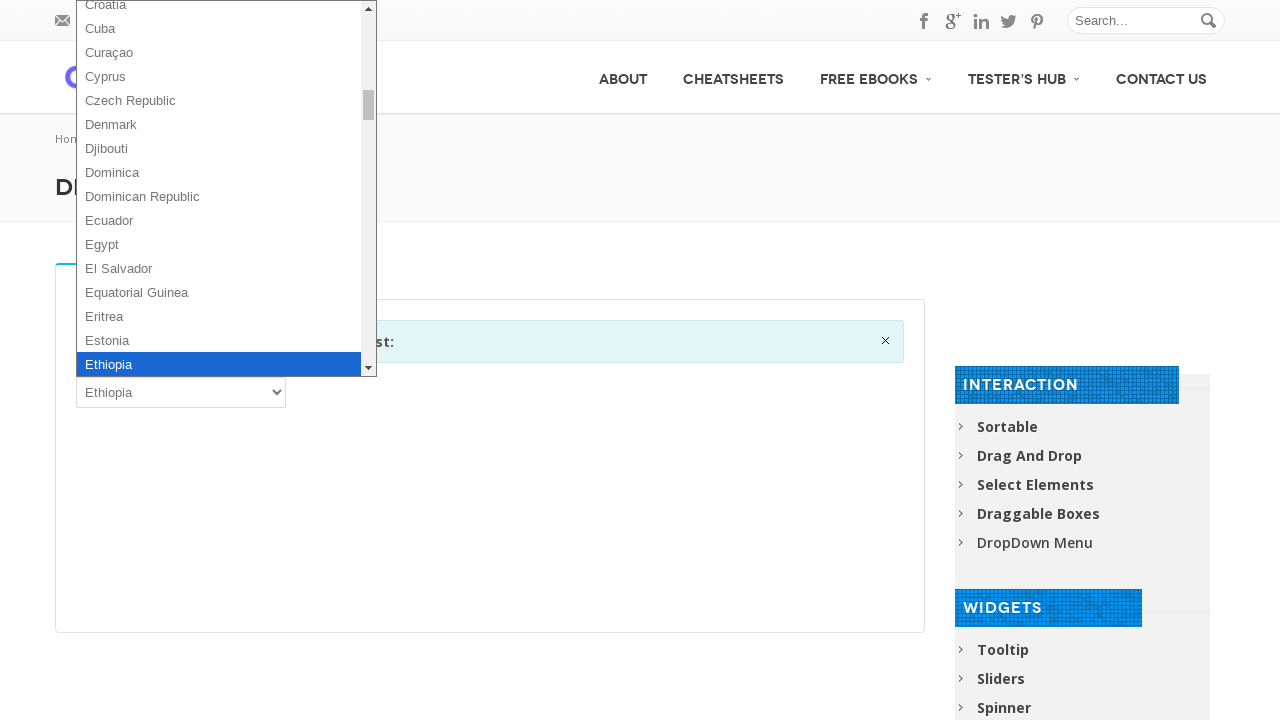

Pressed ArrowDown to navigate to next option (iteration 71/102)
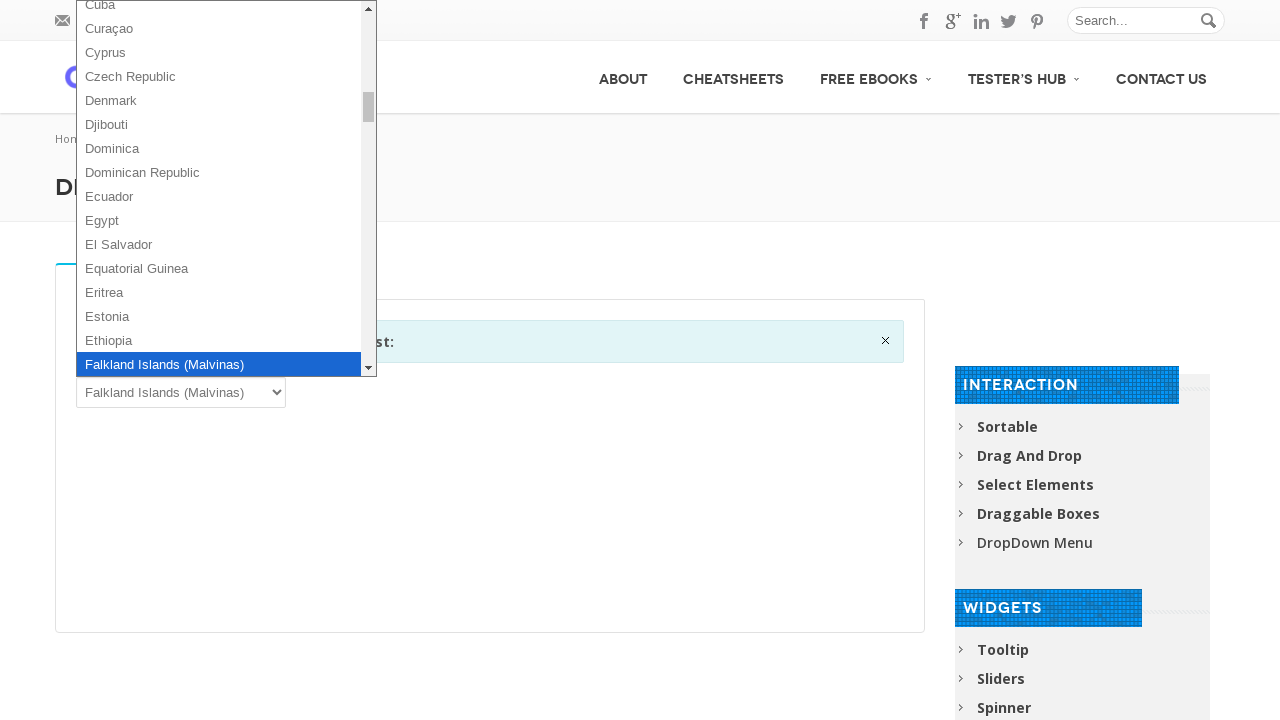

Pressed ArrowDown to navigate to next option (iteration 72/102)
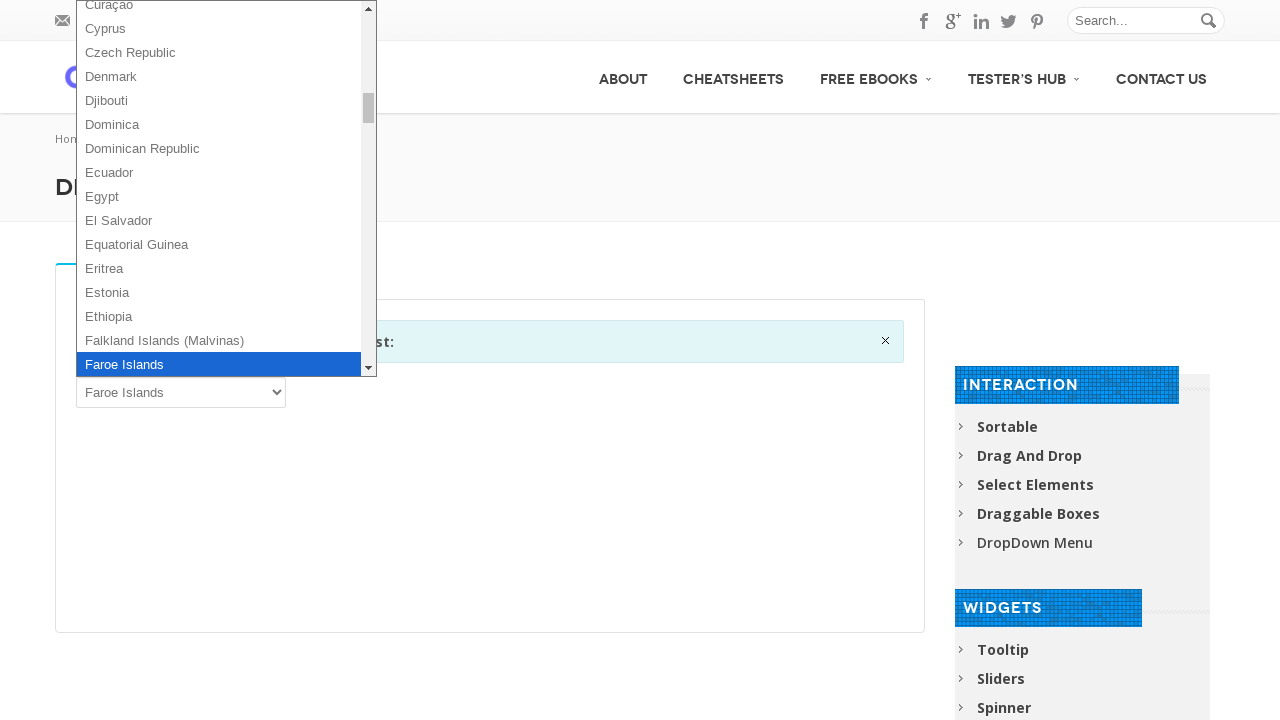

Pressed ArrowDown to navigate to next option (iteration 73/102)
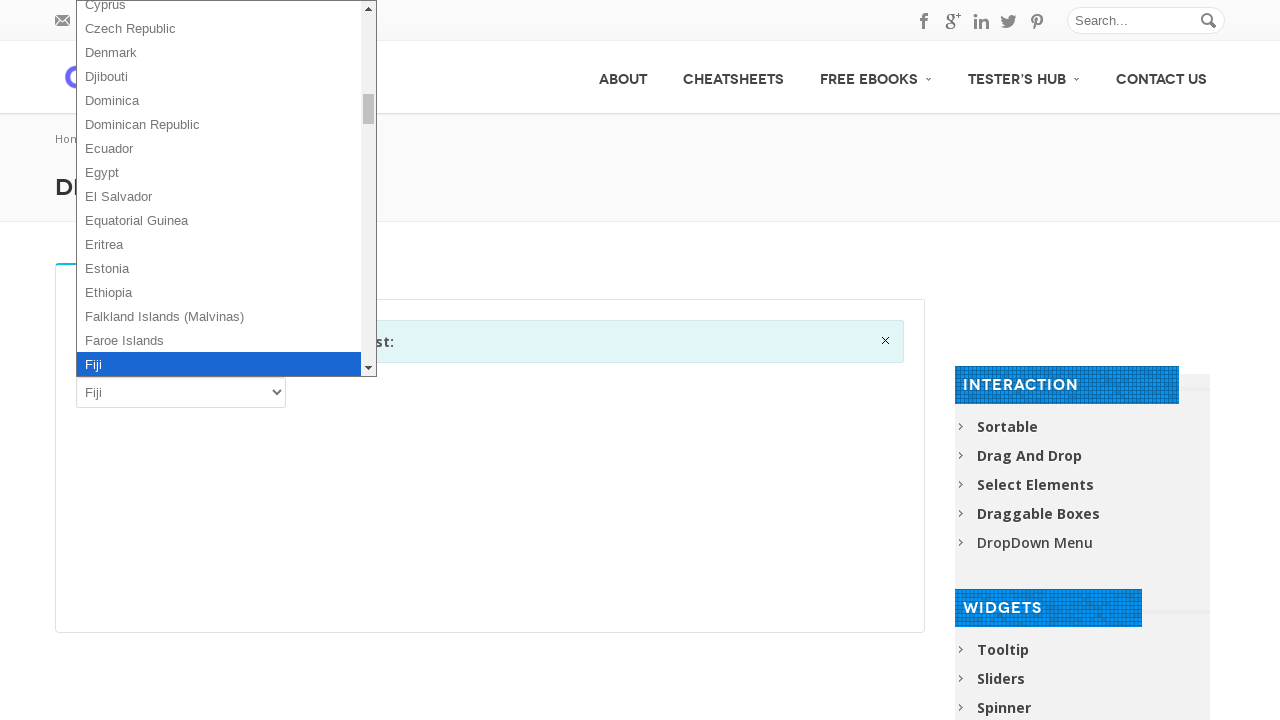

Pressed ArrowDown to navigate to next option (iteration 74/102)
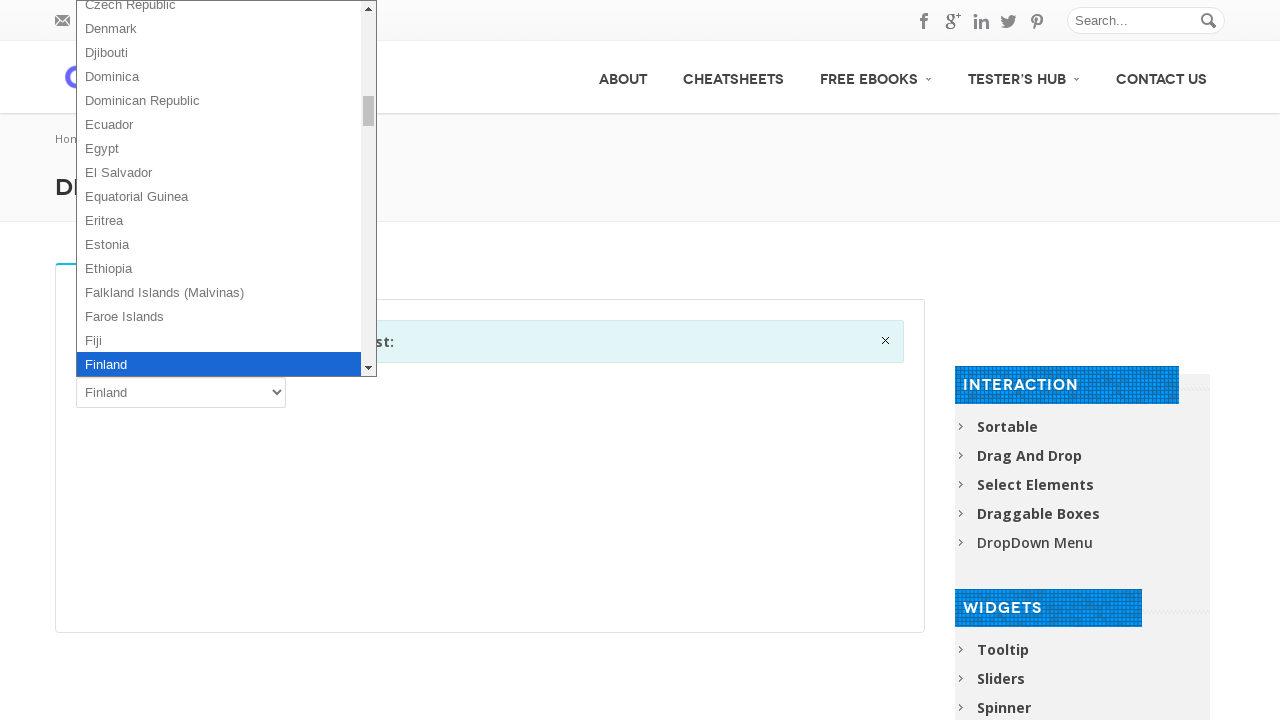

Pressed ArrowDown to navigate to next option (iteration 75/102)
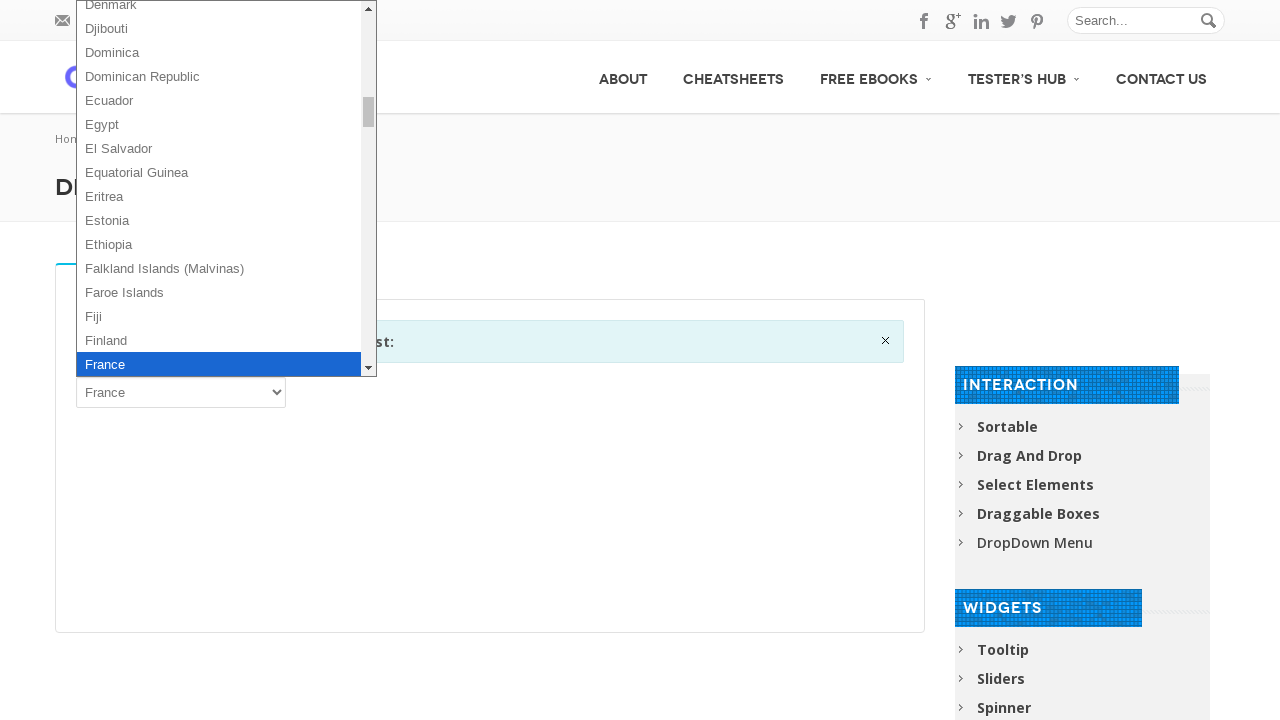

Pressed ArrowDown to navigate to next option (iteration 76/102)
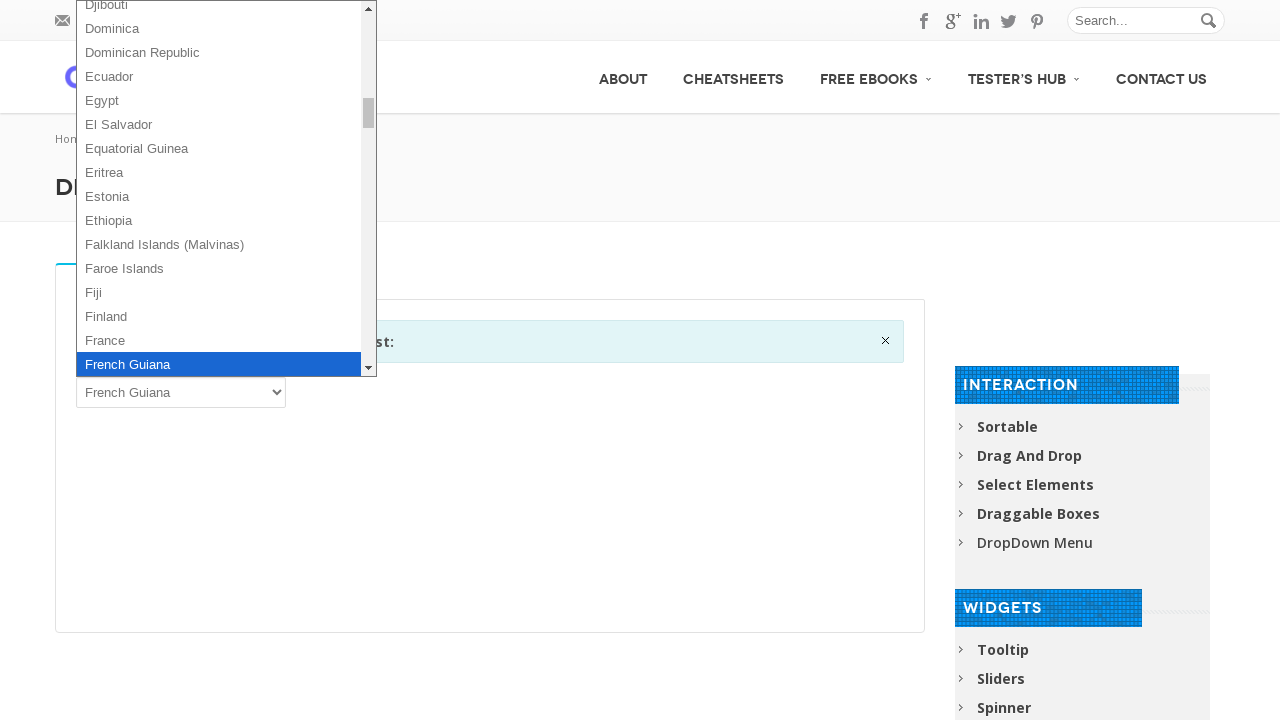

Pressed ArrowDown to navigate to next option (iteration 77/102)
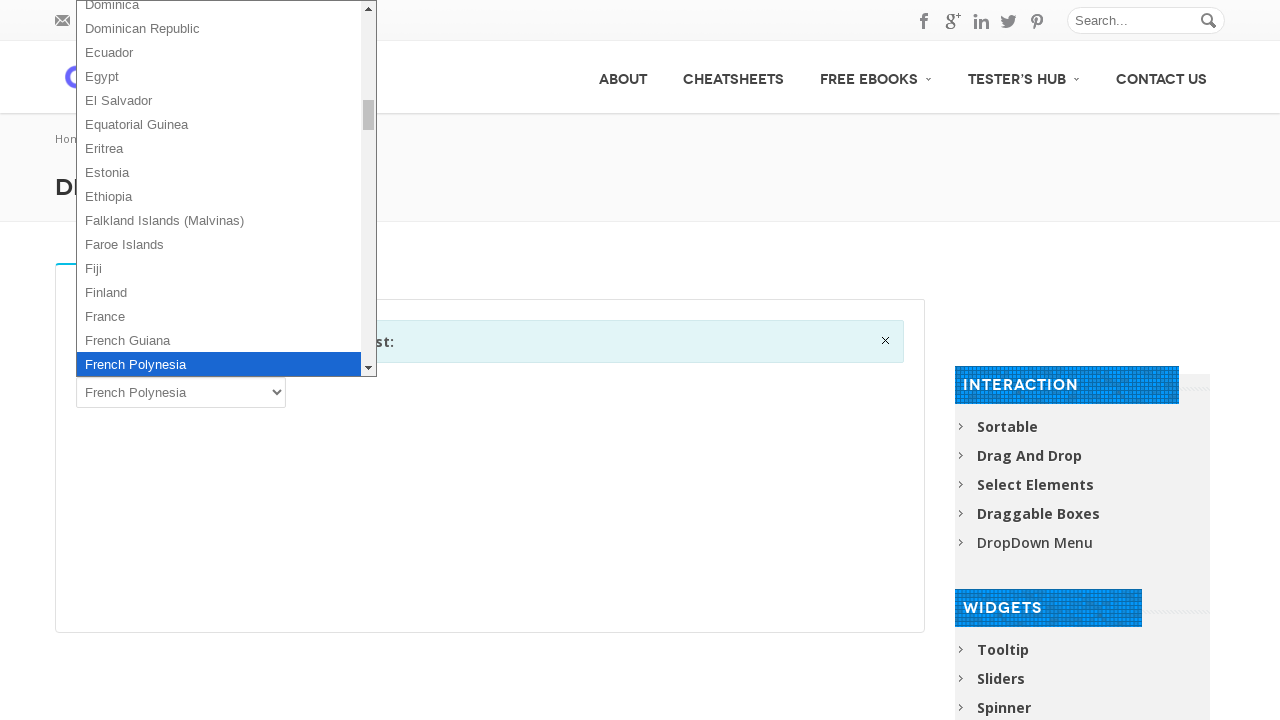

Pressed ArrowDown to navigate to next option (iteration 78/102)
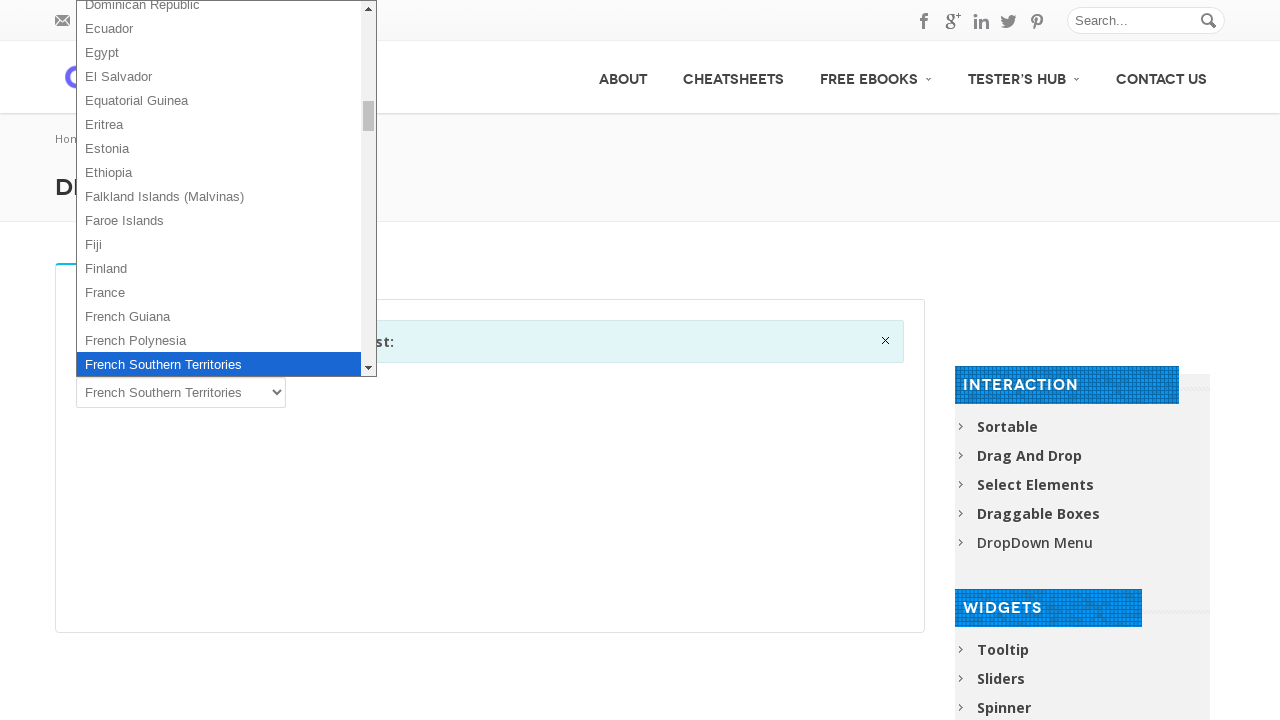

Pressed ArrowDown to navigate to next option (iteration 79/102)
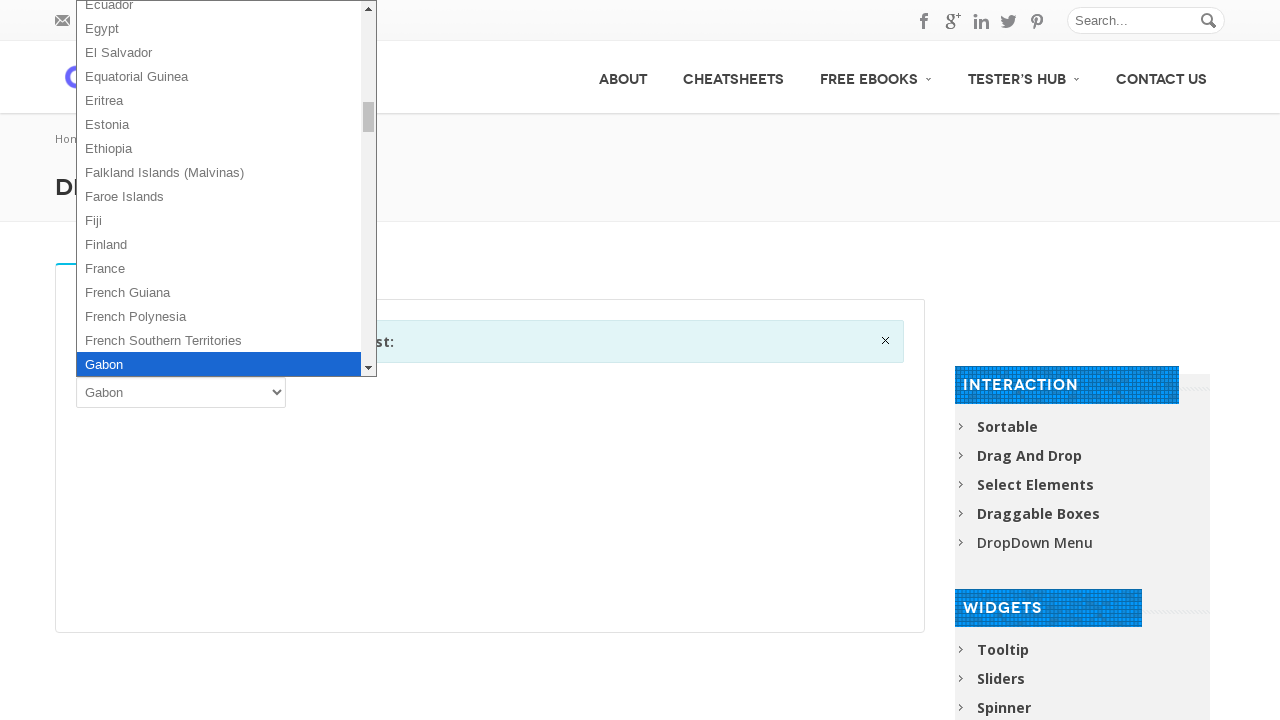

Pressed ArrowDown to navigate to next option (iteration 80/102)
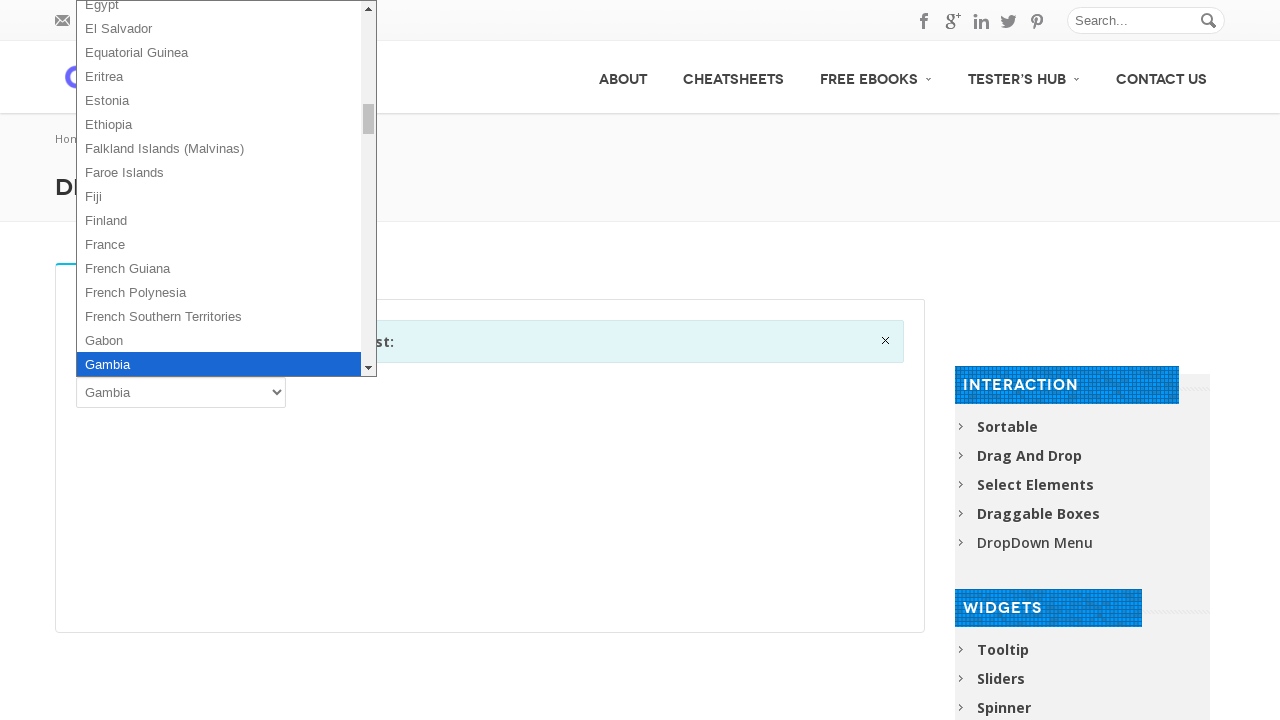

Pressed ArrowDown to navigate to next option (iteration 81/102)
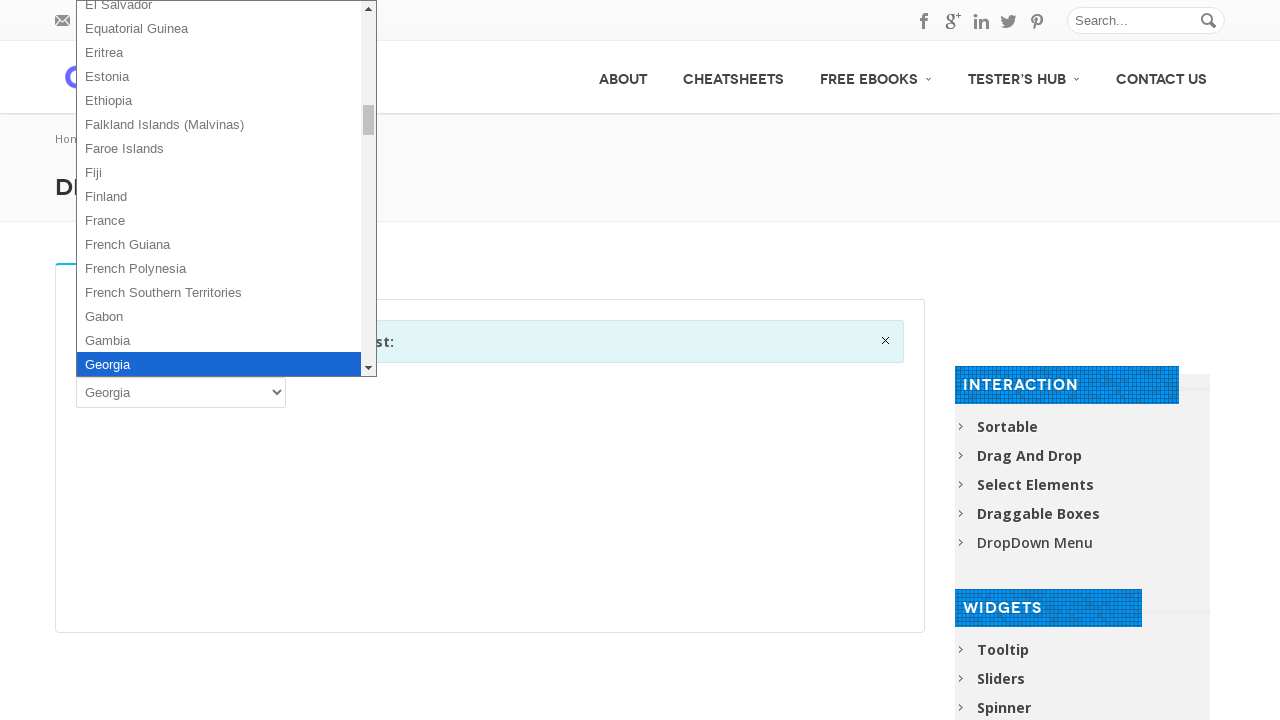

Pressed ArrowDown to navigate to next option (iteration 82/102)
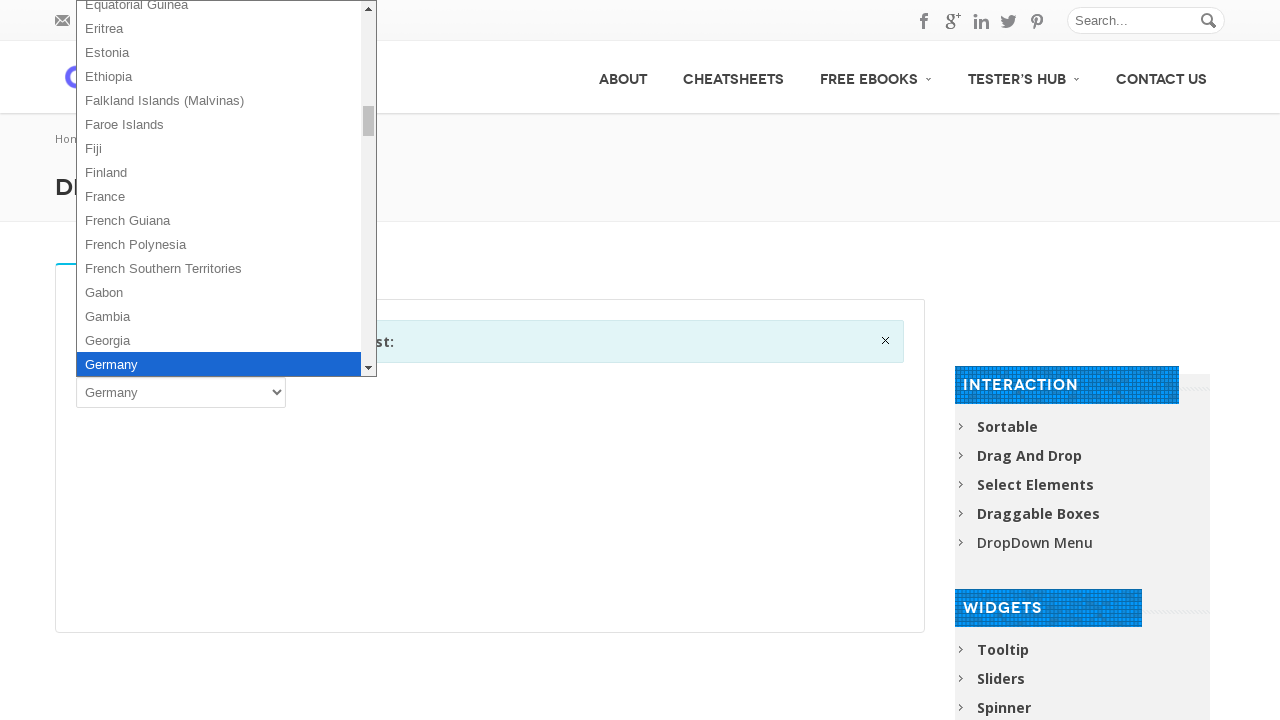

Pressed ArrowDown to navigate to next option (iteration 83/102)
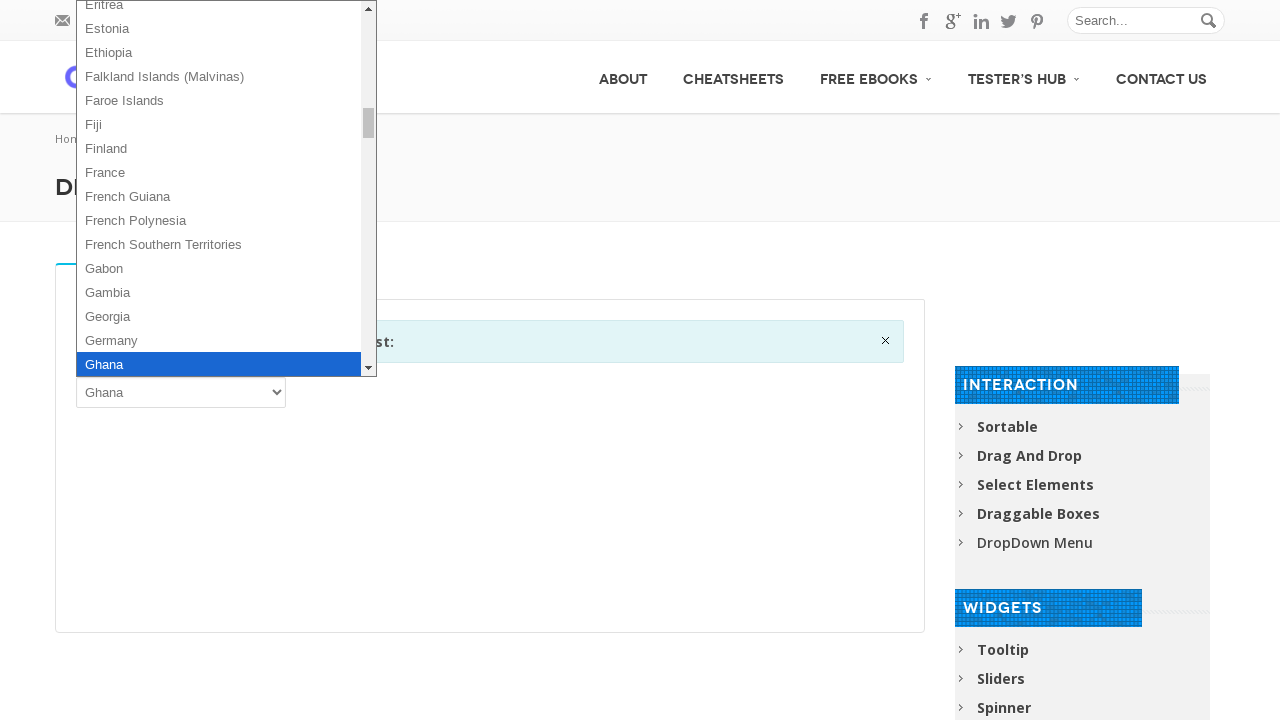

Pressed ArrowDown to navigate to next option (iteration 84/102)
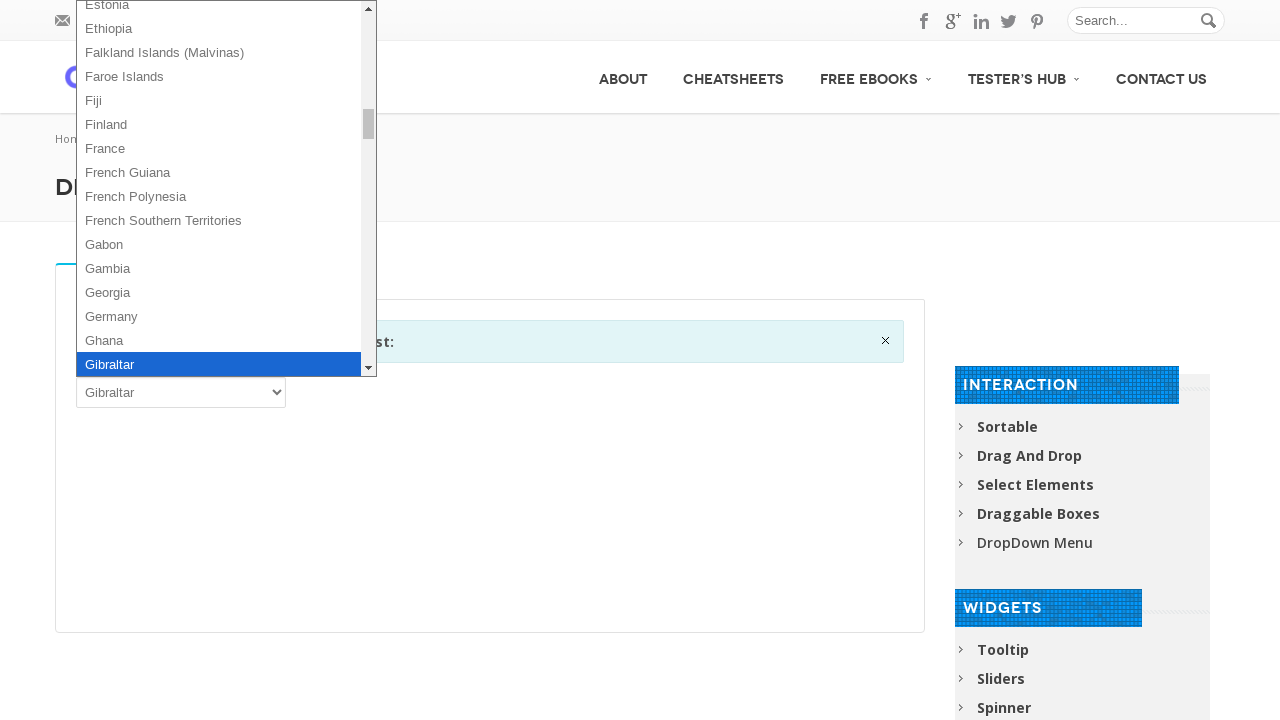

Pressed ArrowDown to navigate to next option (iteration 85/102)
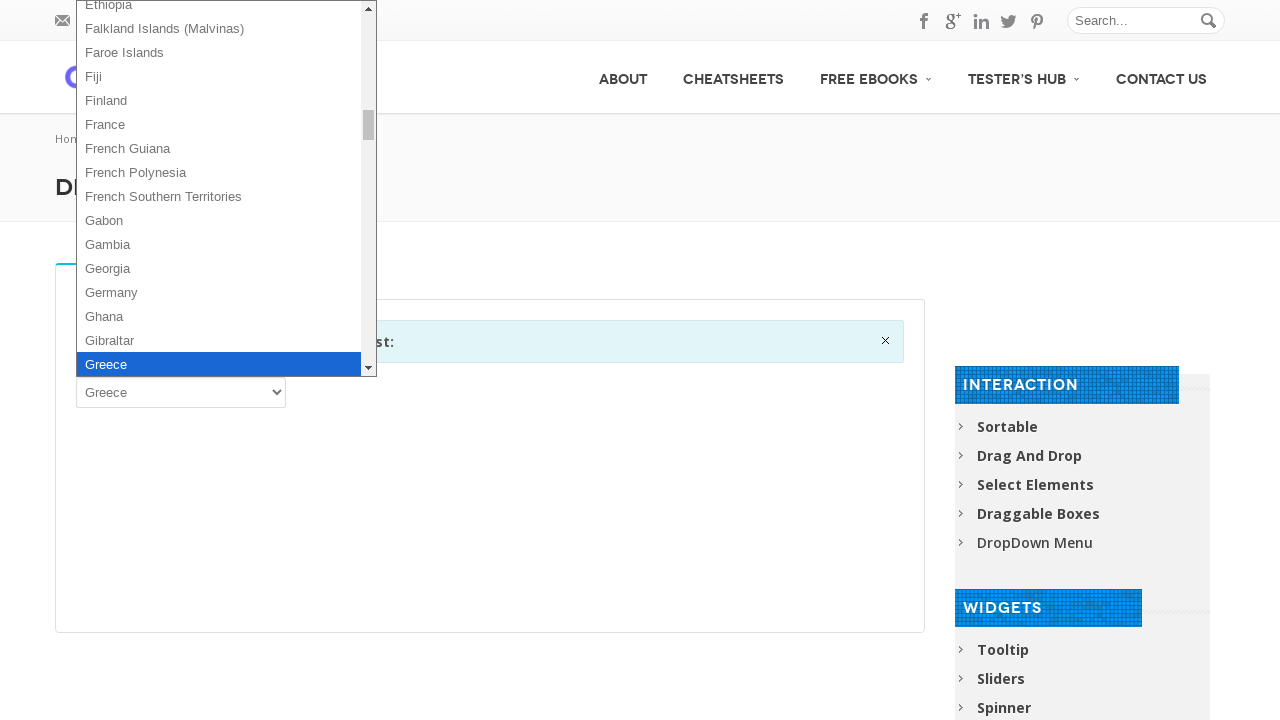

Pressed ArrowDown to navigate to next option (iteration 86/102)
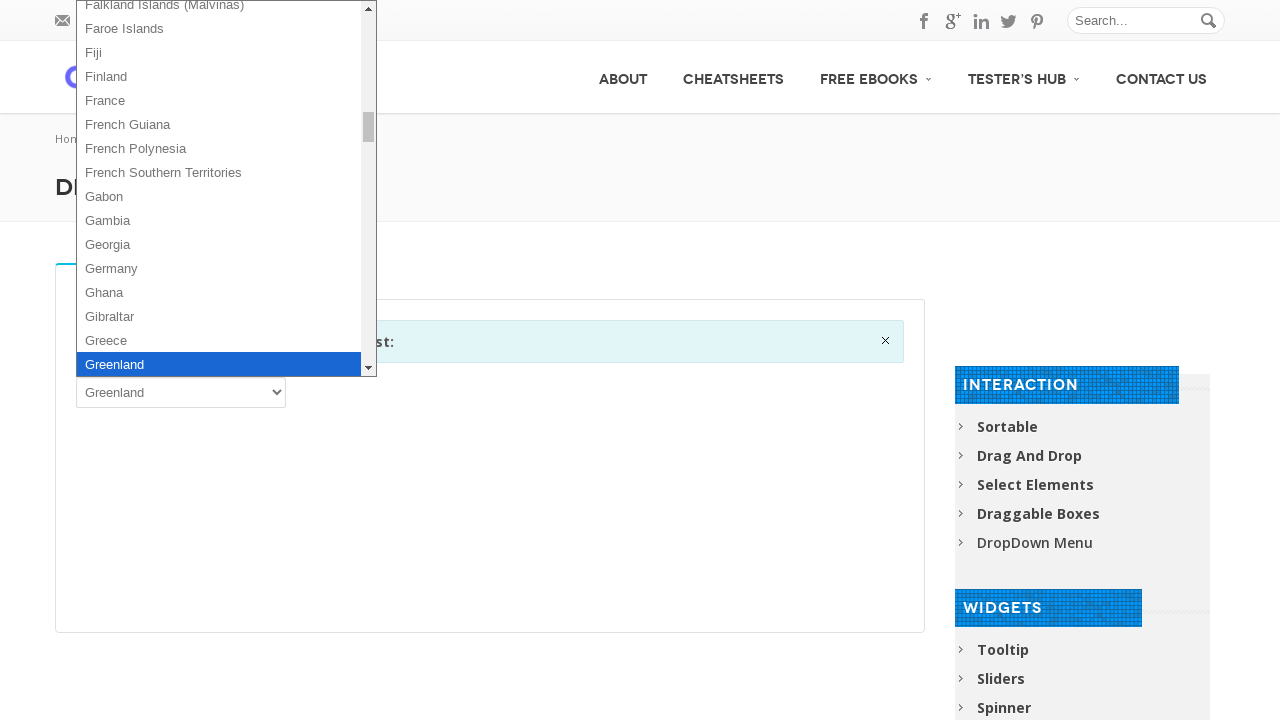

Pressed ArrowDown to navigate to next option (iteration 87/102)
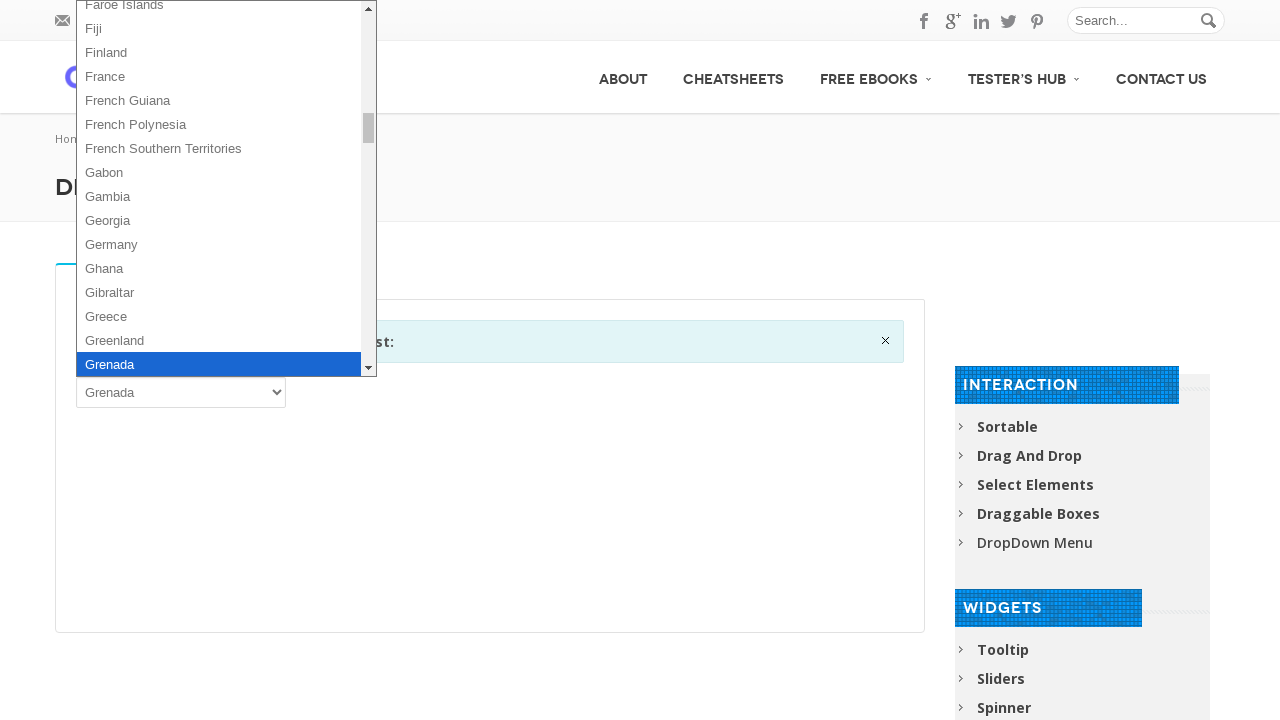

Pressed ArrowDown to navigate to next option (iteration 88/102)
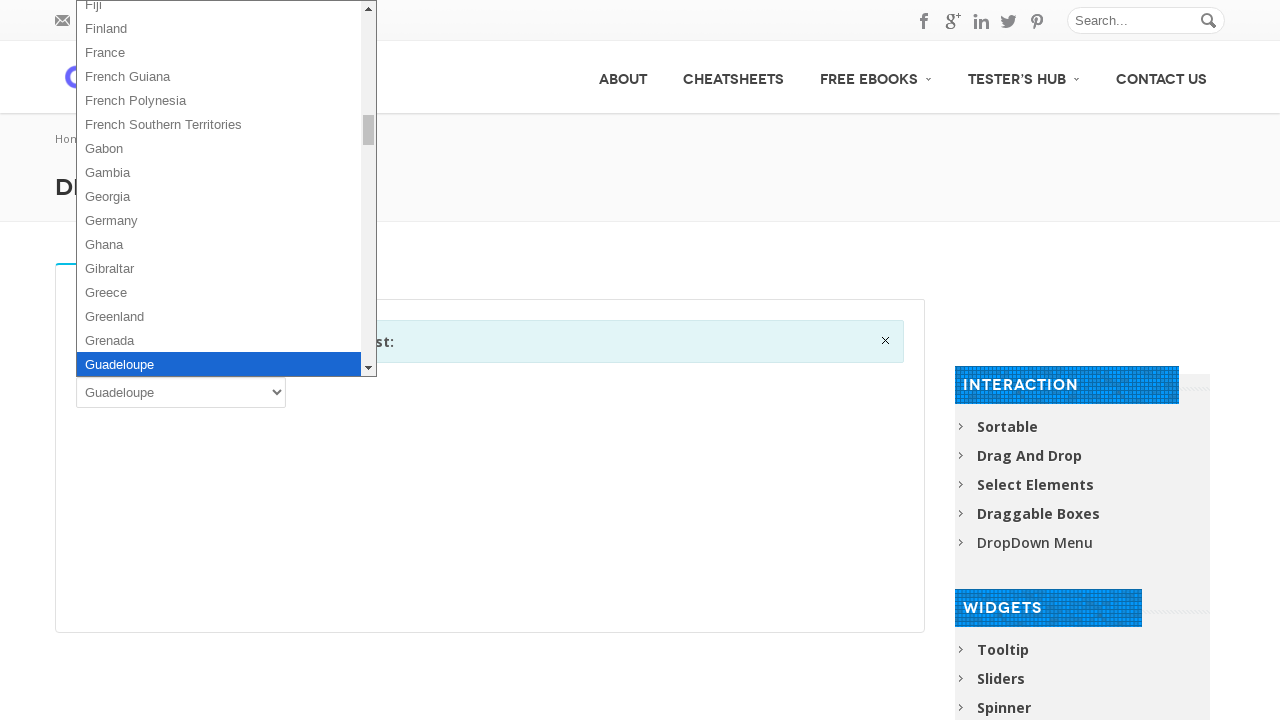

Pressed ArrowDown to navigate to next option (iteration 89/102)
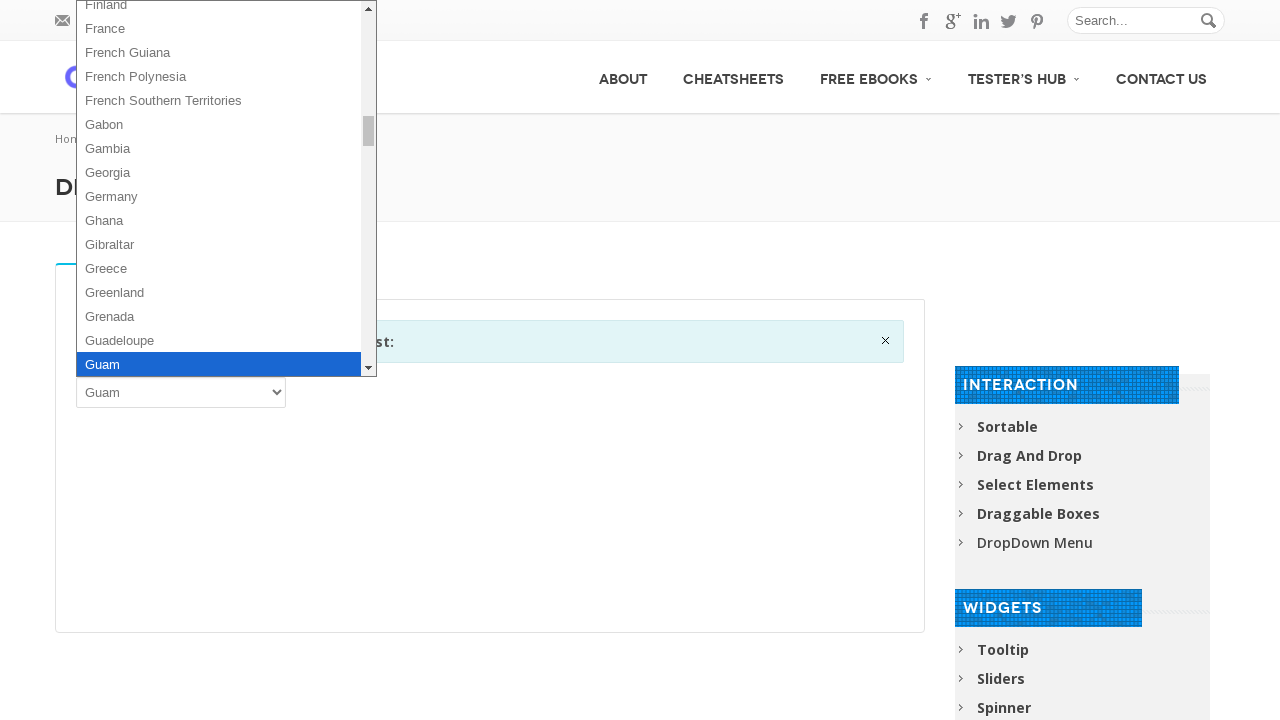

Pressed ArrowDown to navigate to next option (iteration 90/102)
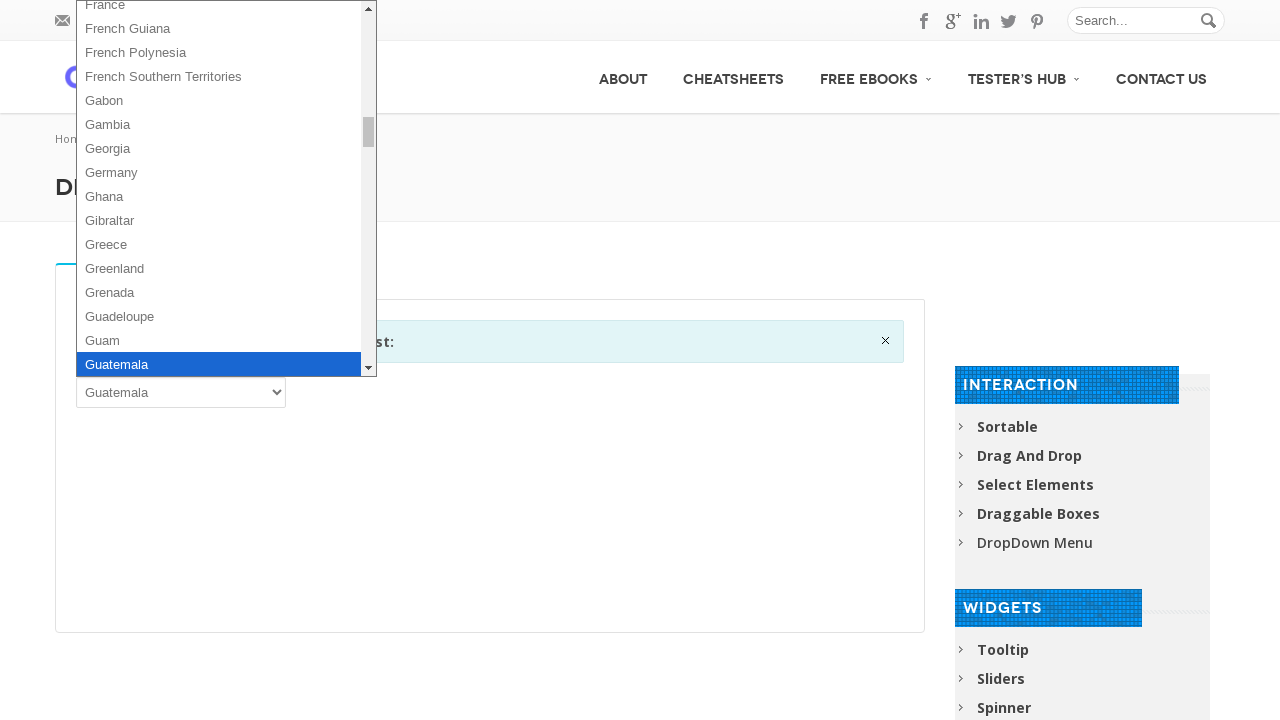

Pressed ArrowDown to navigate to next option (iteration 91/102)
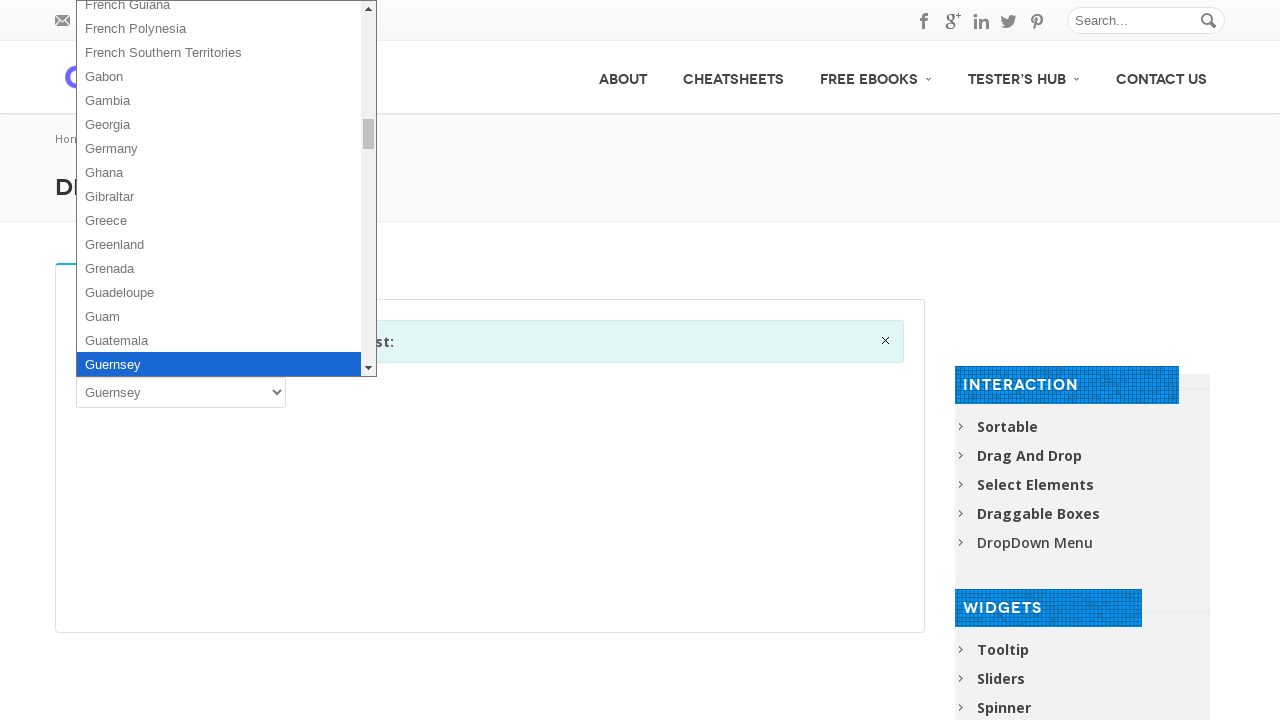

Pressed ArrowDown to navigate to next option (iteration 92/102)
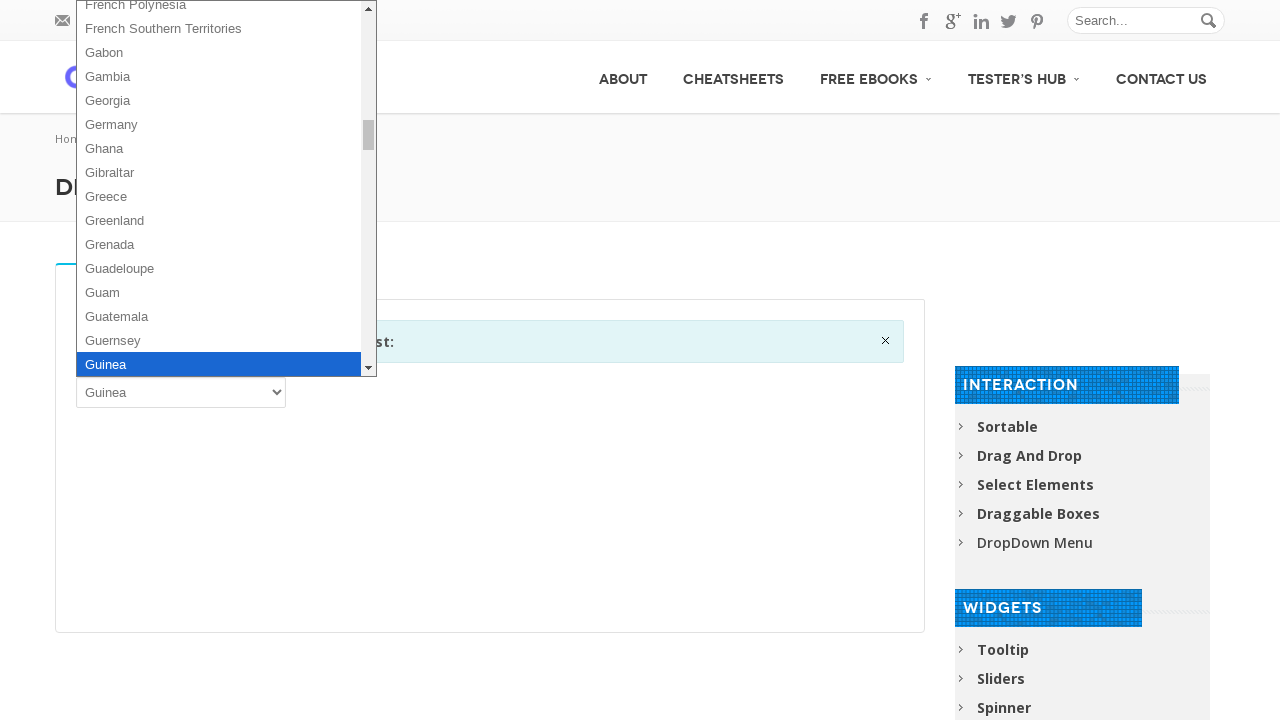

Pressed ArrowDown to navigate to next option (iteration 93/102)
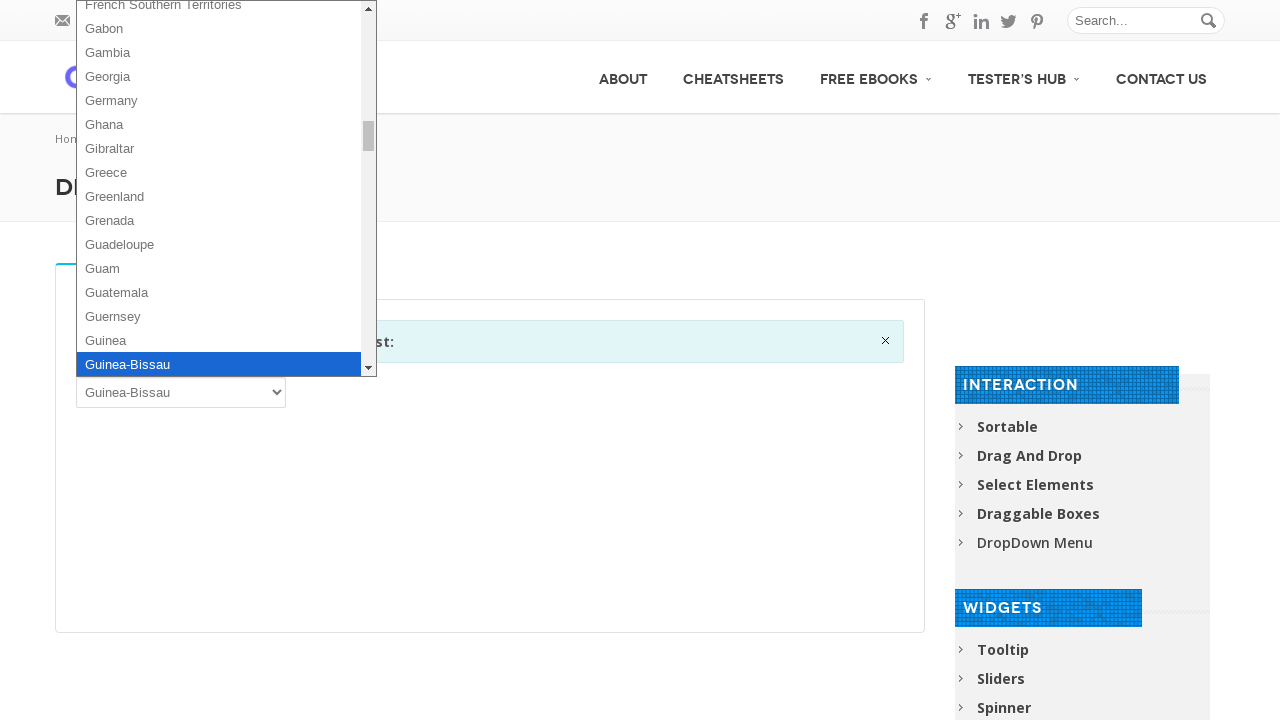

Pressed ArrowDown to navigate to next option (iteration 94/102)
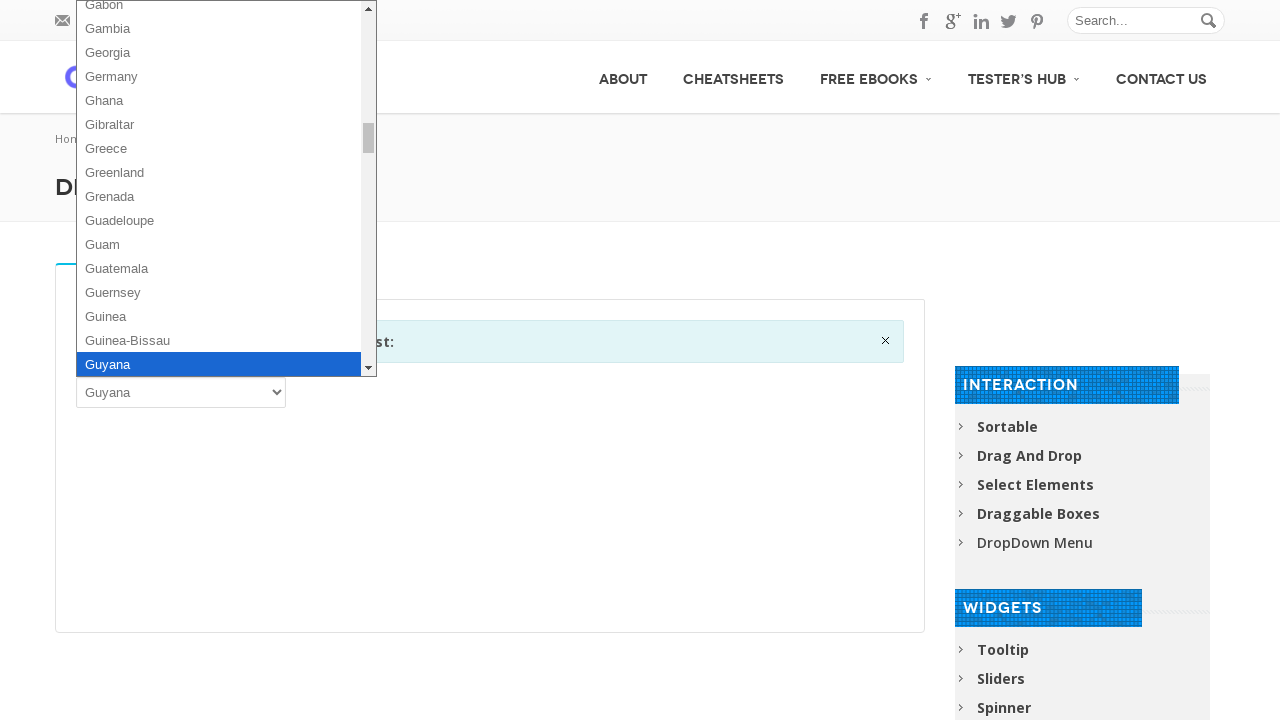

Pressed ArrowDown to navigate to next option (iteration 95/102)
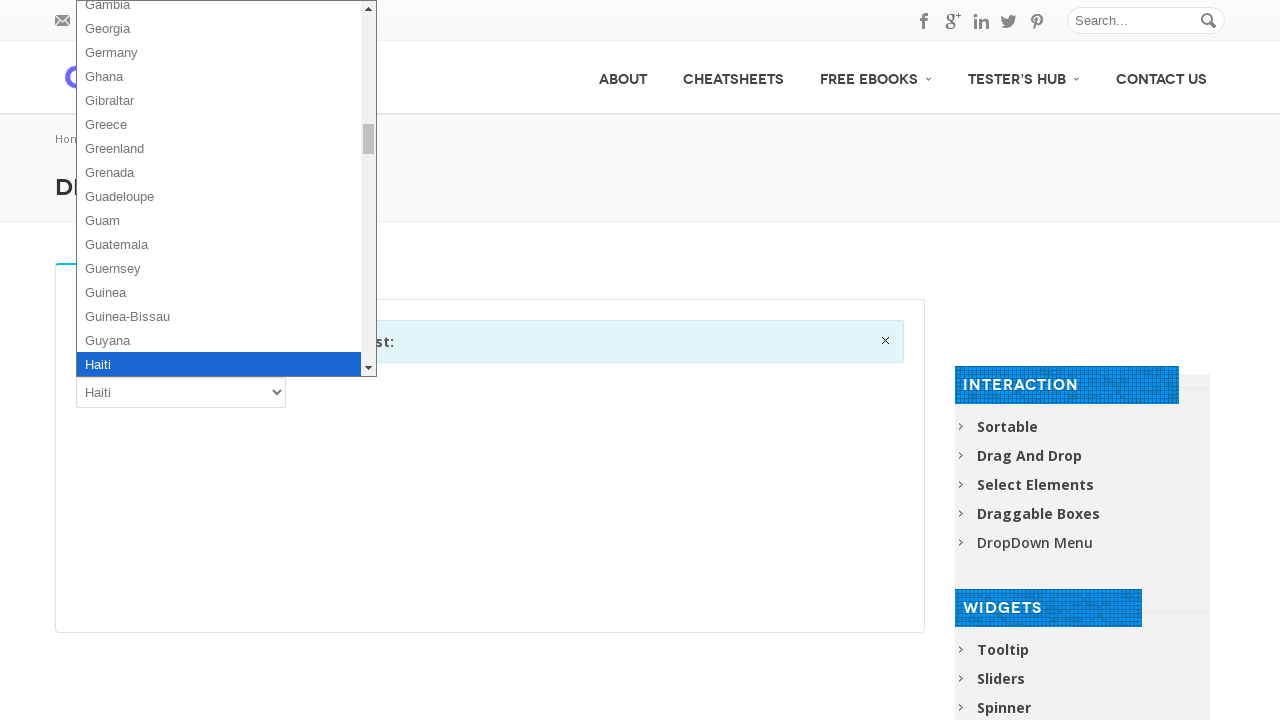

Pressed ArrowDown to navigate to next option (iteration 96/102)
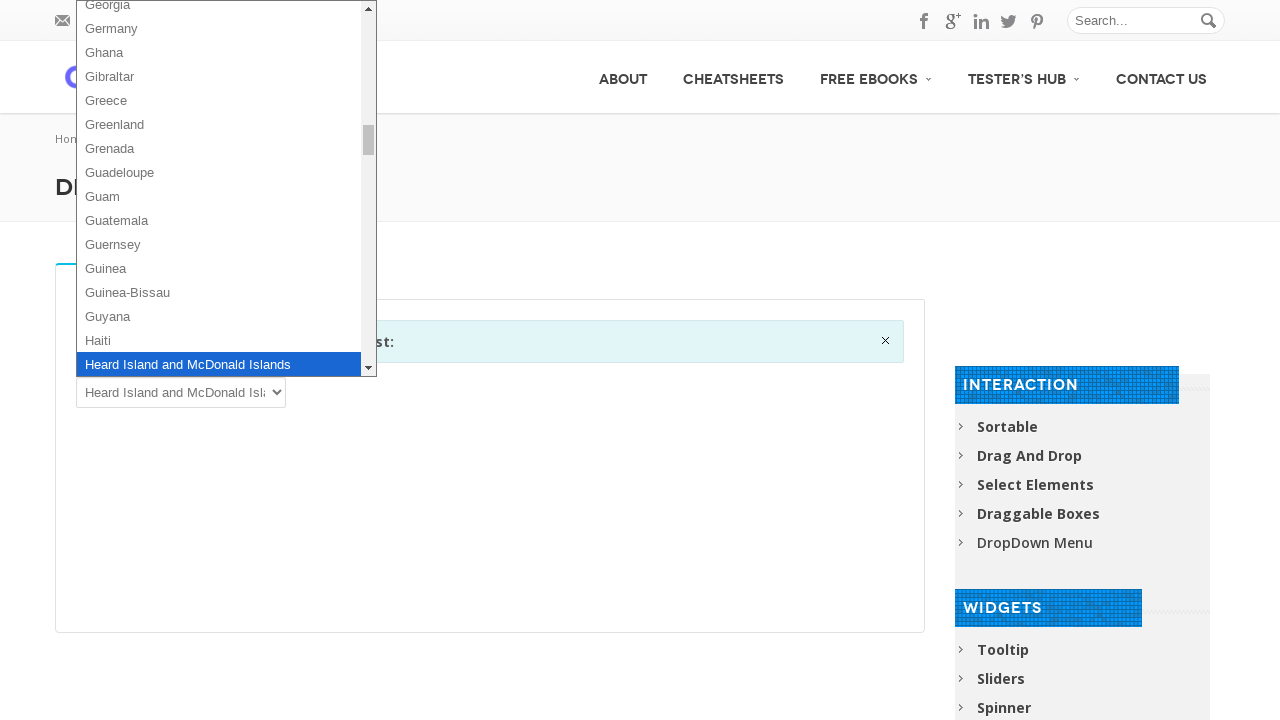

Pressed ArrowDown to navigate to next option (iteration 97/102)
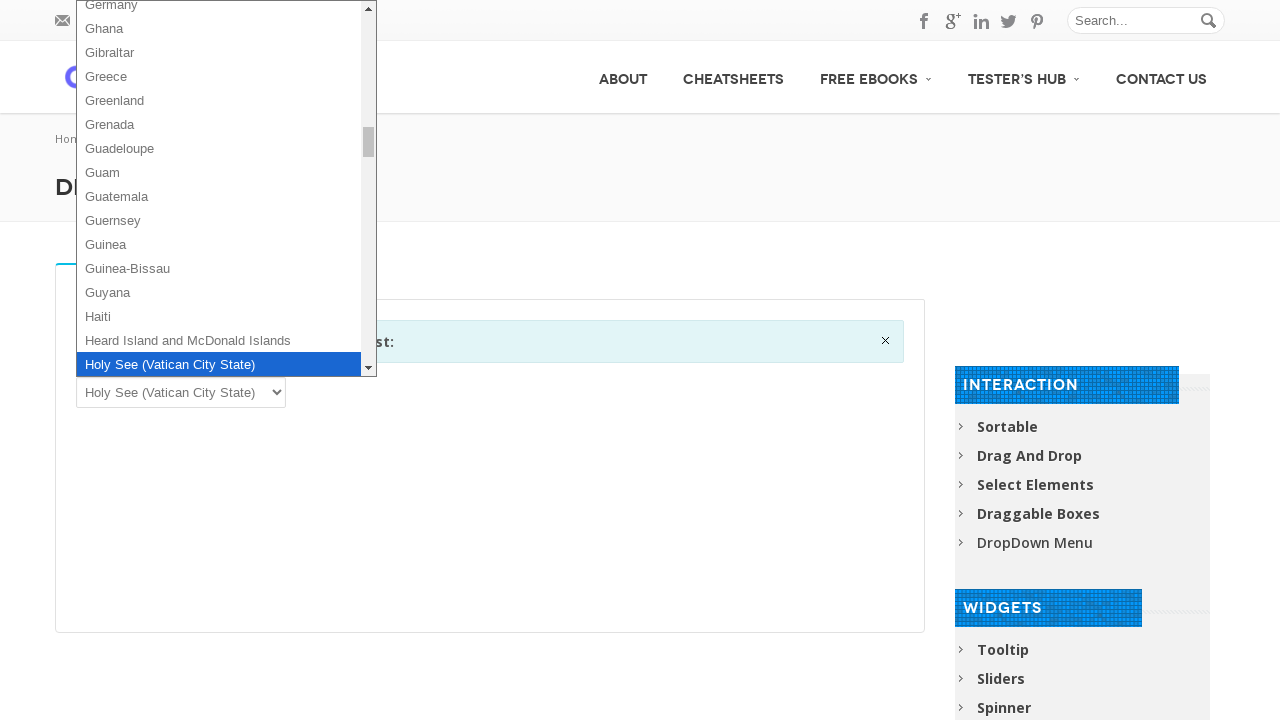

Pressed ArrowDown to navigate to next option (iteration 98/102)
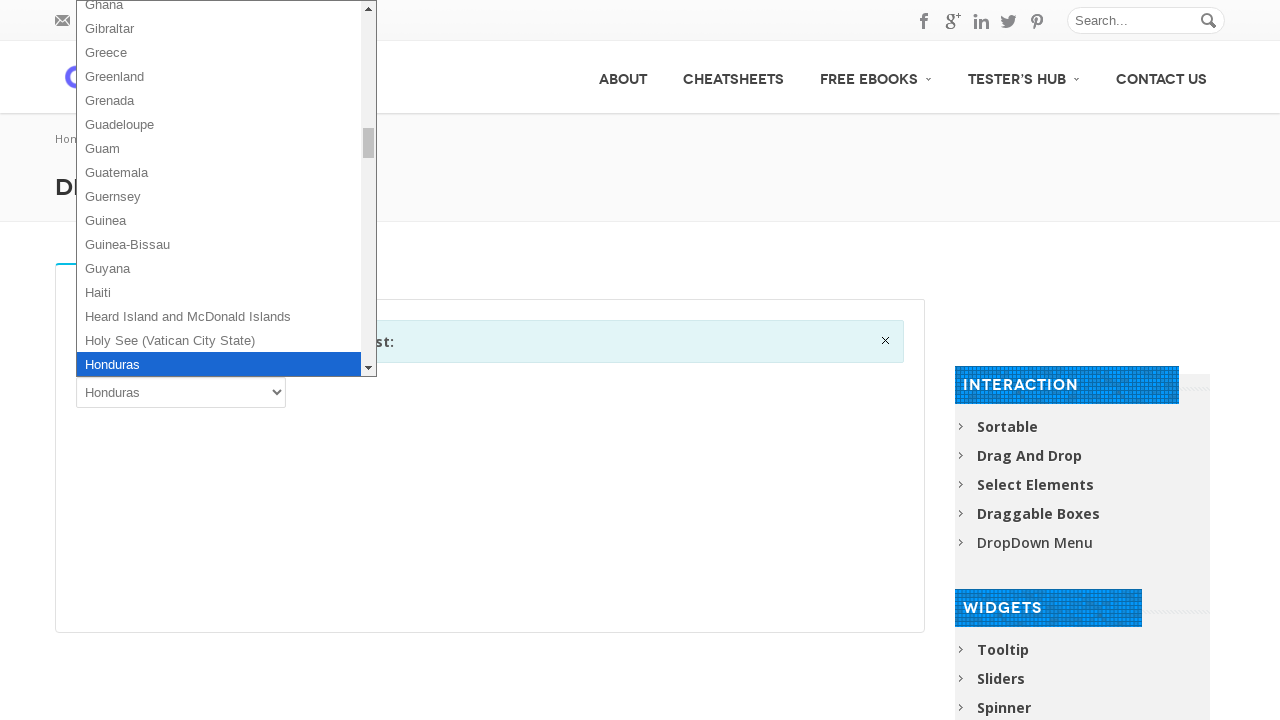

Pressed ArrowDown to navigate to next option (iteration 99/102)
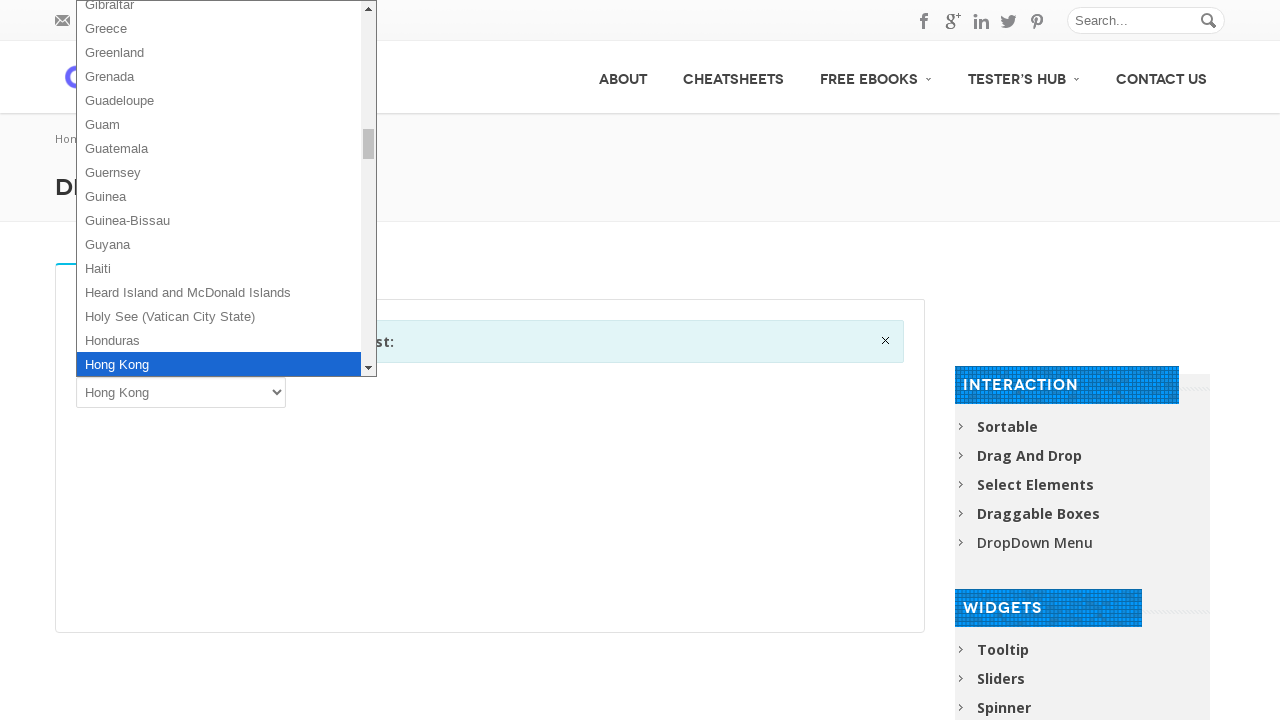

Pressed ArrowDown to navigate to next option (iteration 100/102)
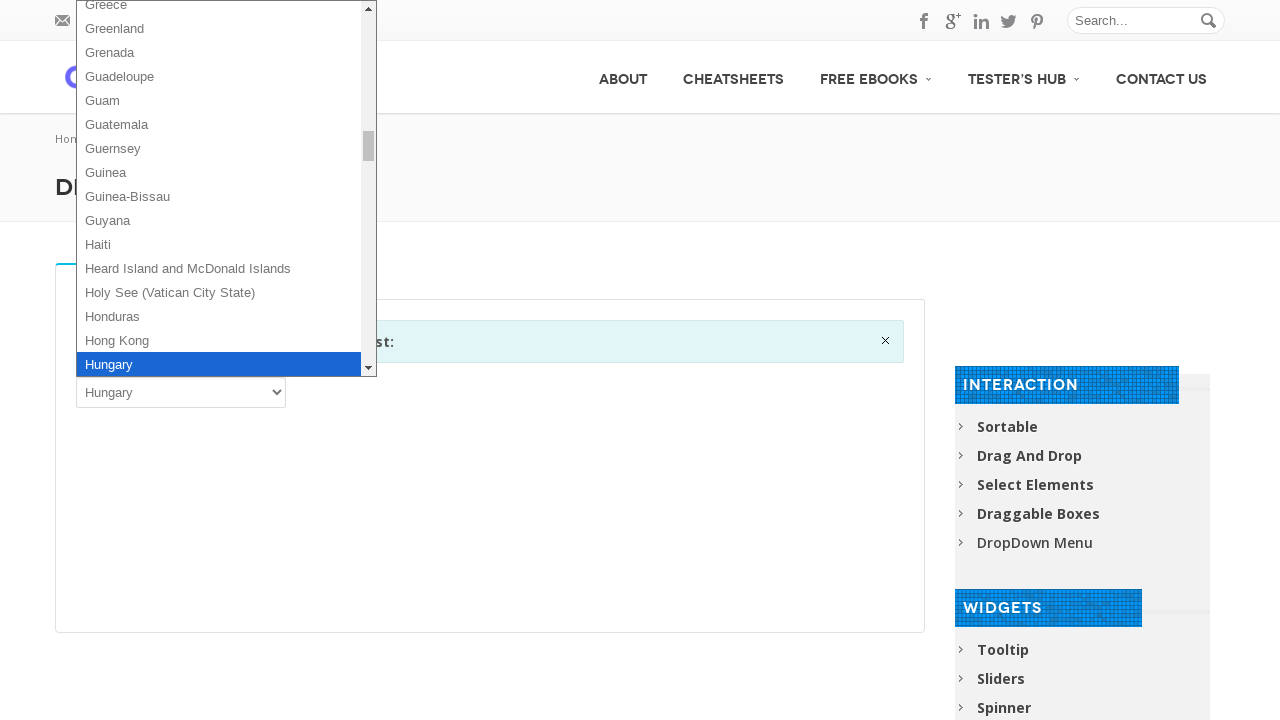

Pressed ArrowDown to navigate to next option (iteration 101/102)
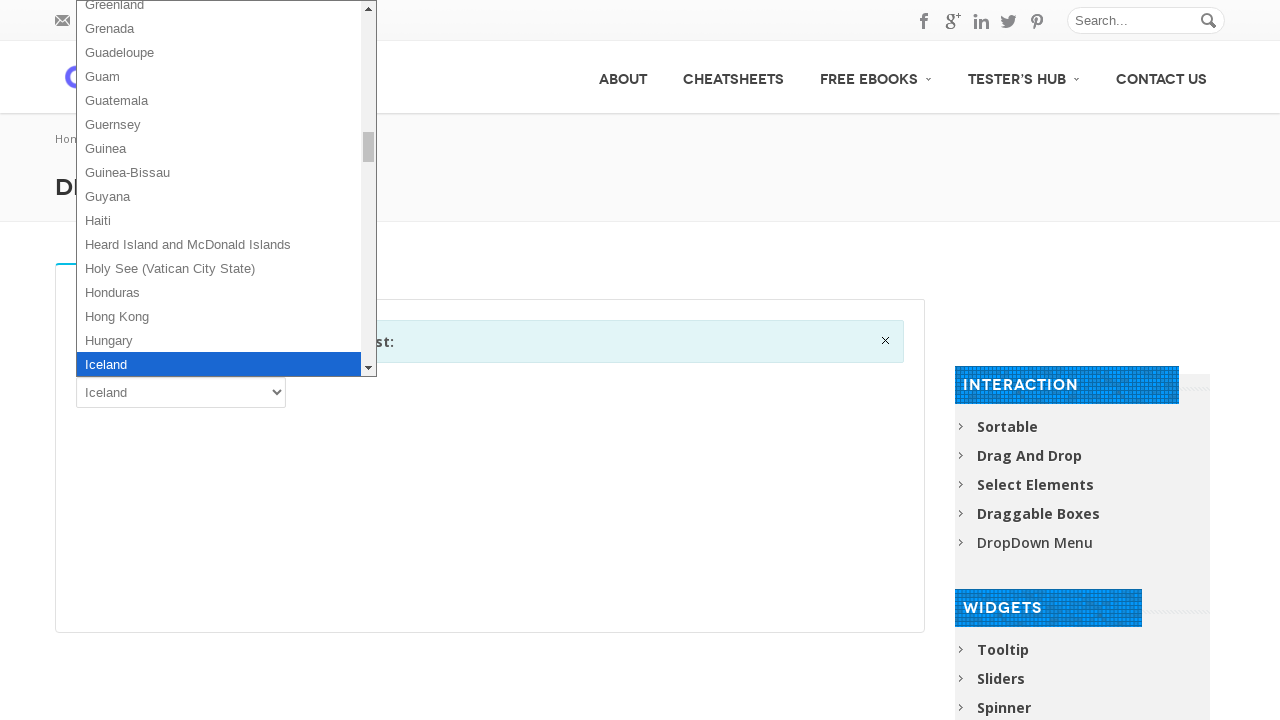

Pressed ArrowDown to navigate to next option (iteration 102/102)
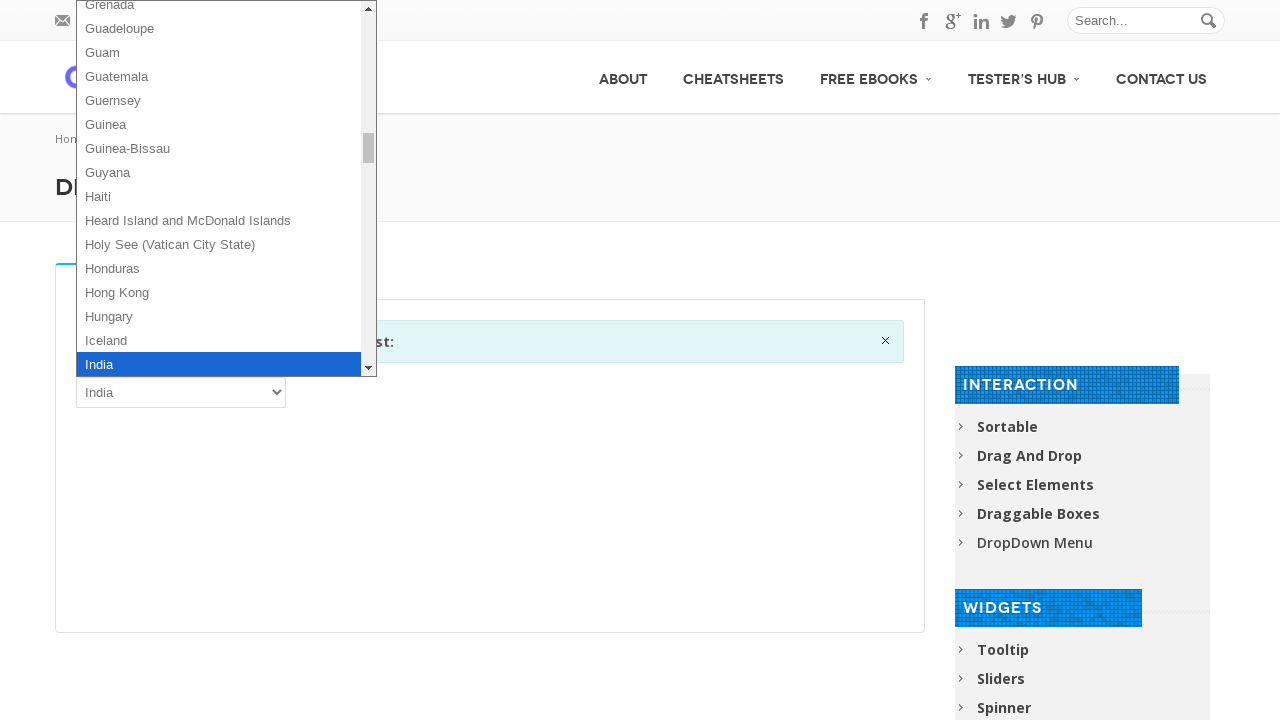

Pressed Enter to select the highlighted dropdown option
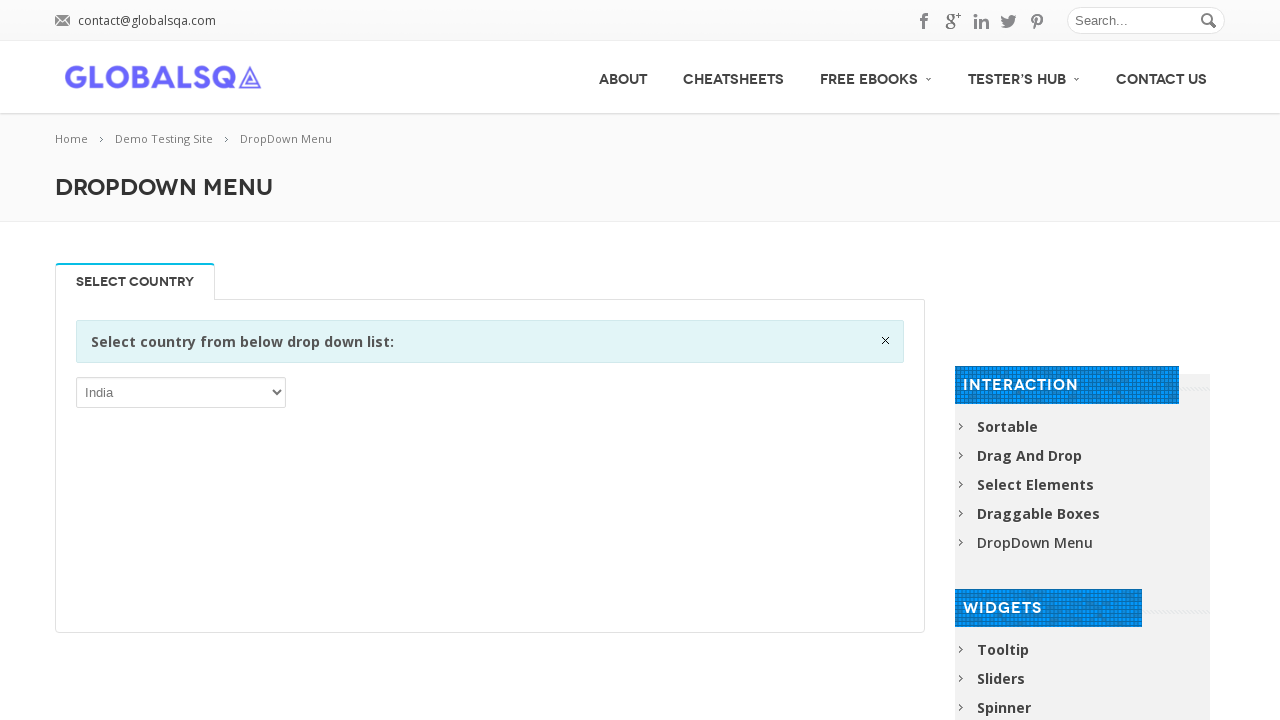

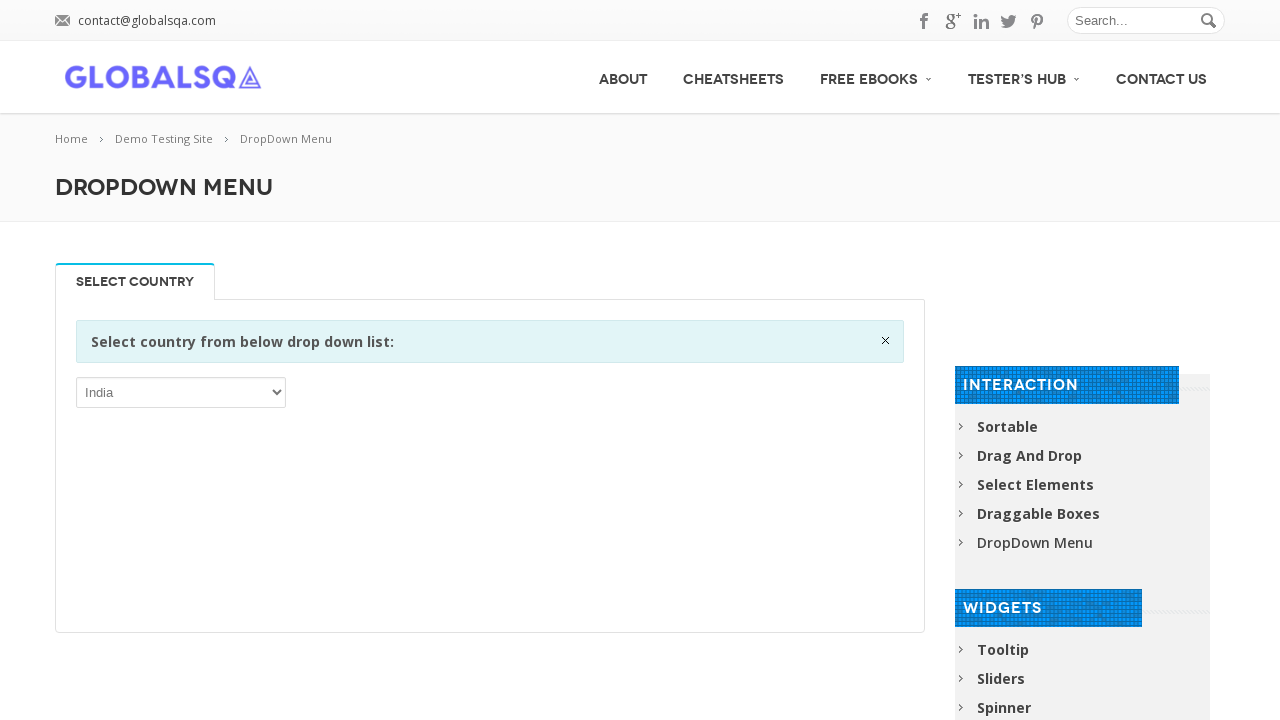